Fills a large form by entering text in all input fields and submits it

Starting URL: http://suninjuly.github.io/huge_form.html

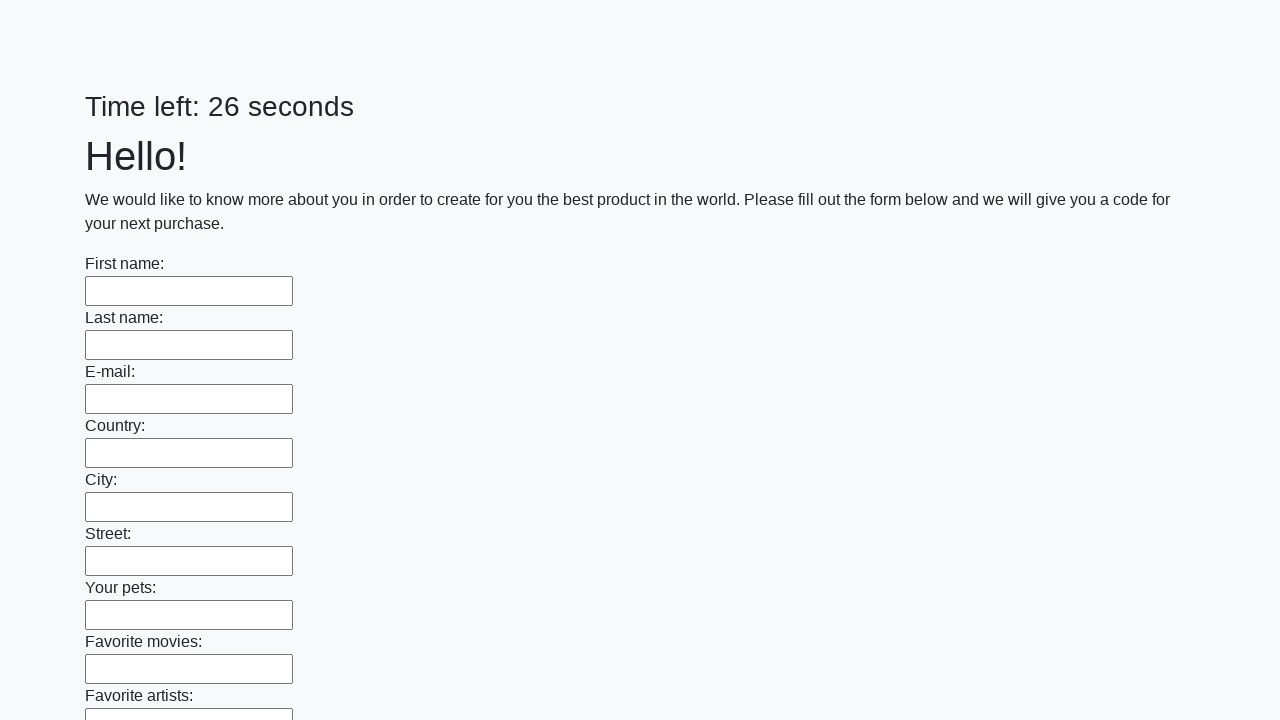

Located all input elements on the page
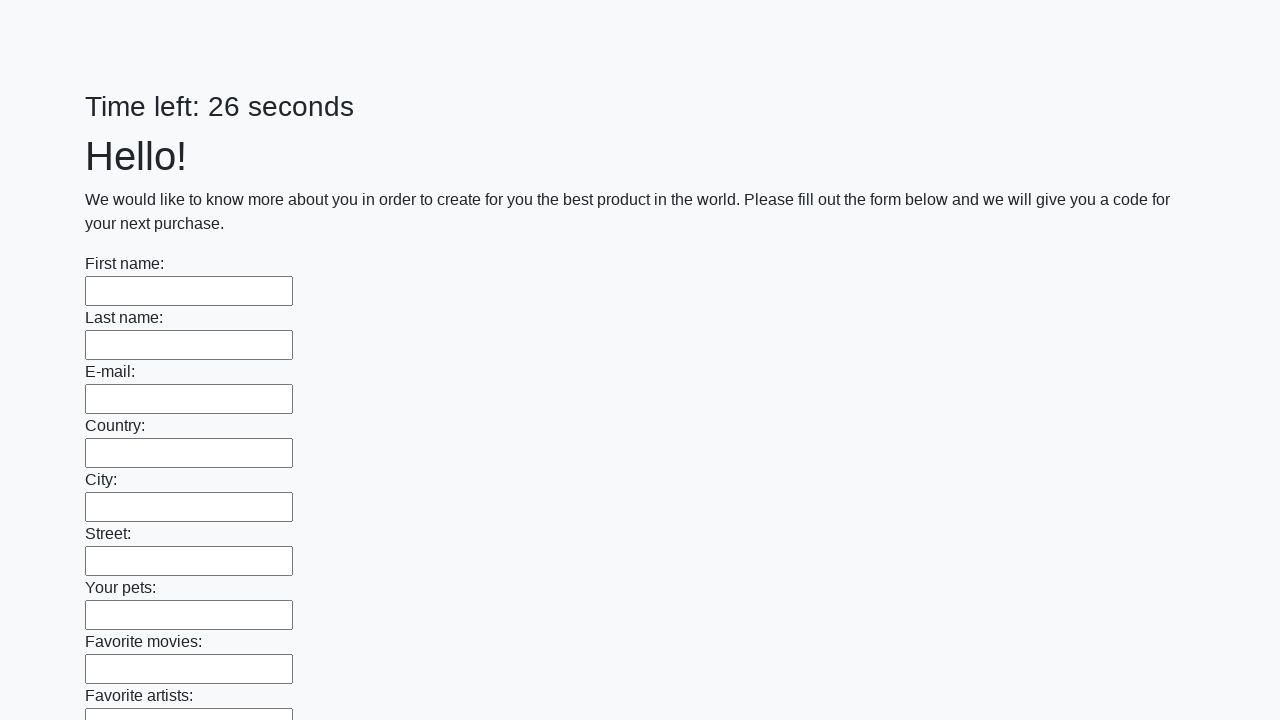

Filled an input field with text 'Мой ответ' on input >> nth=0
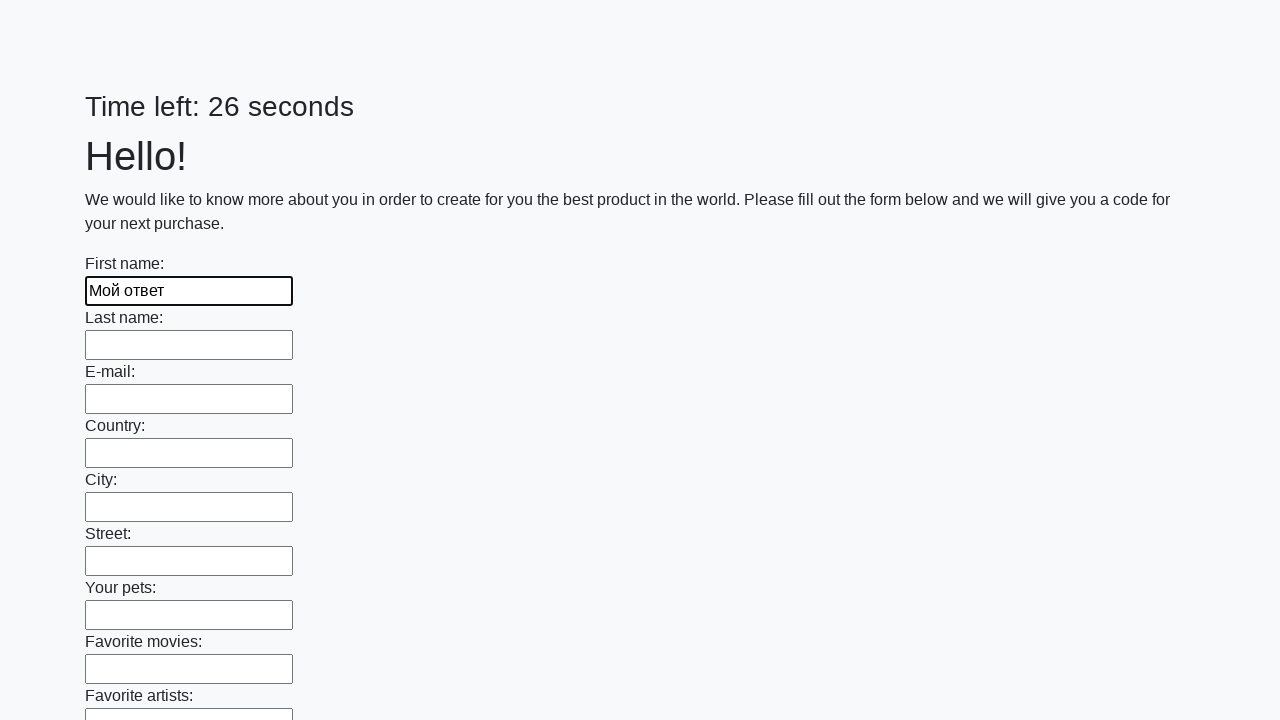

Filled an input field with text 'Мой ответ' on input >> nth=1
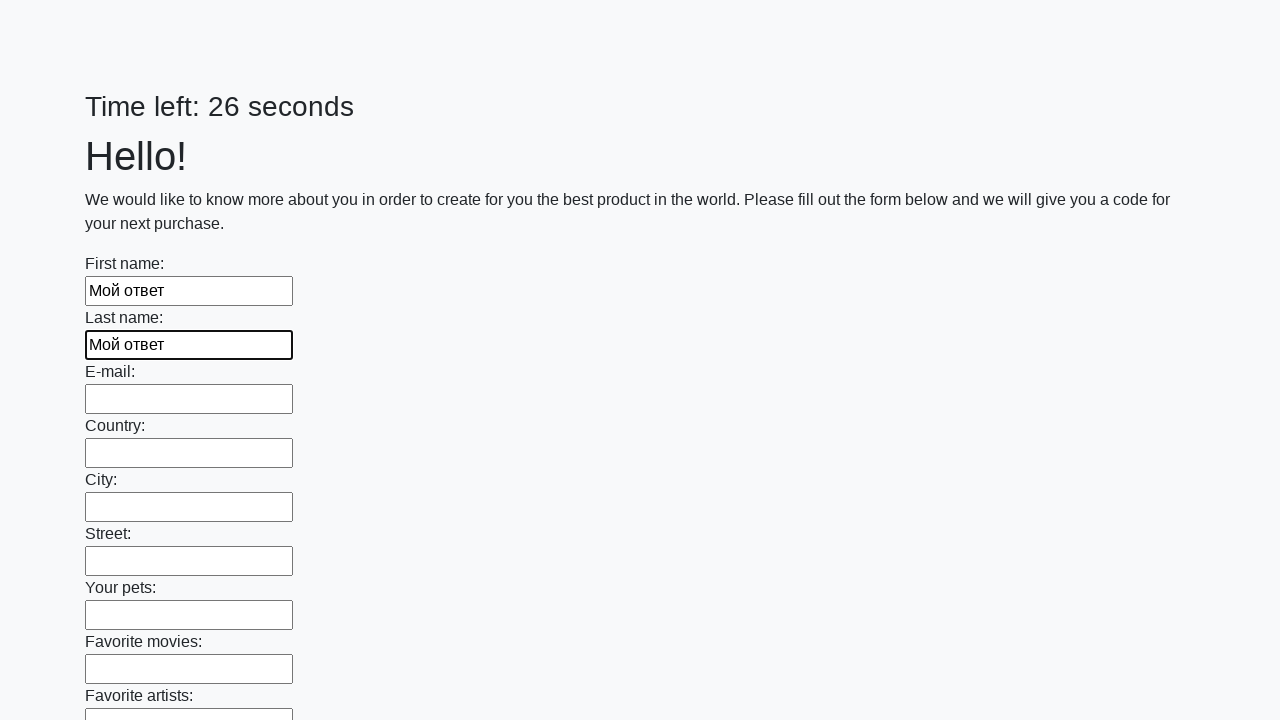

Filled an input field with text 'Мой ответ' on input >> nth=2
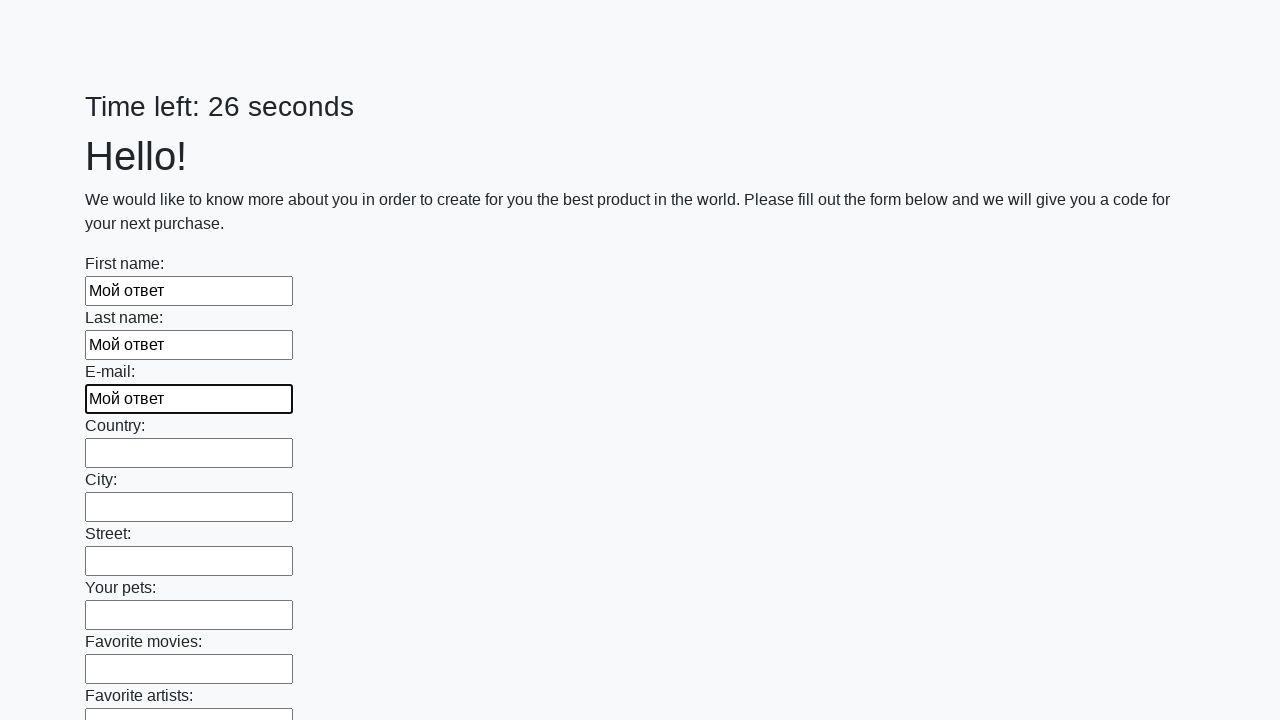

Filled an input field with text 'Мой ответ' on input >> nth=3
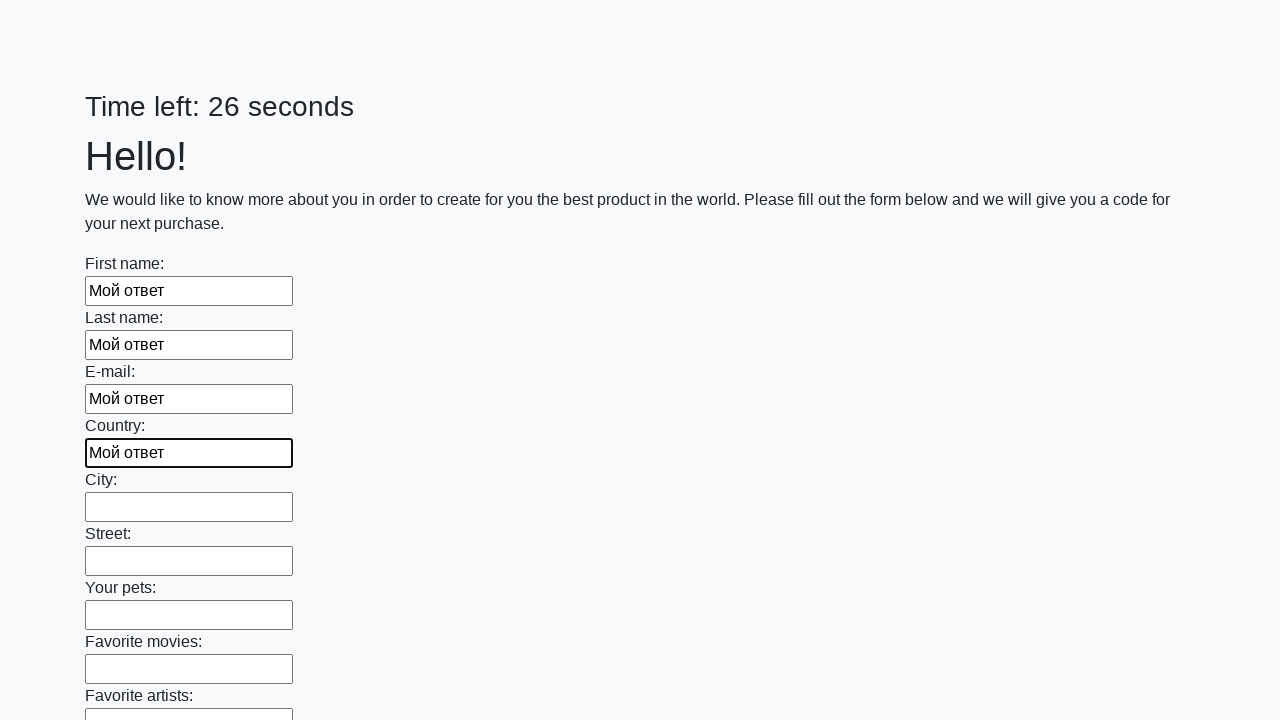

Filled an input field with text 'Мой ответ' on input >> nth=4
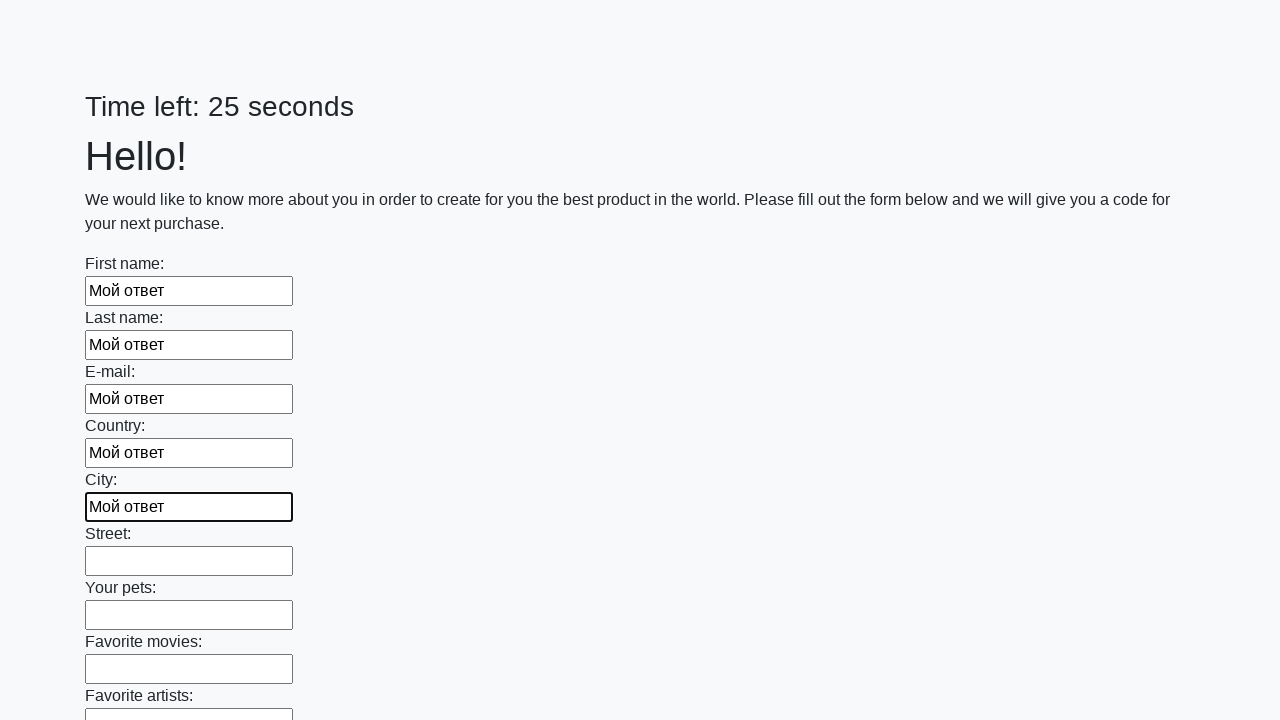

Filled an input field with text 'Мой ответ' on input >> nth=5
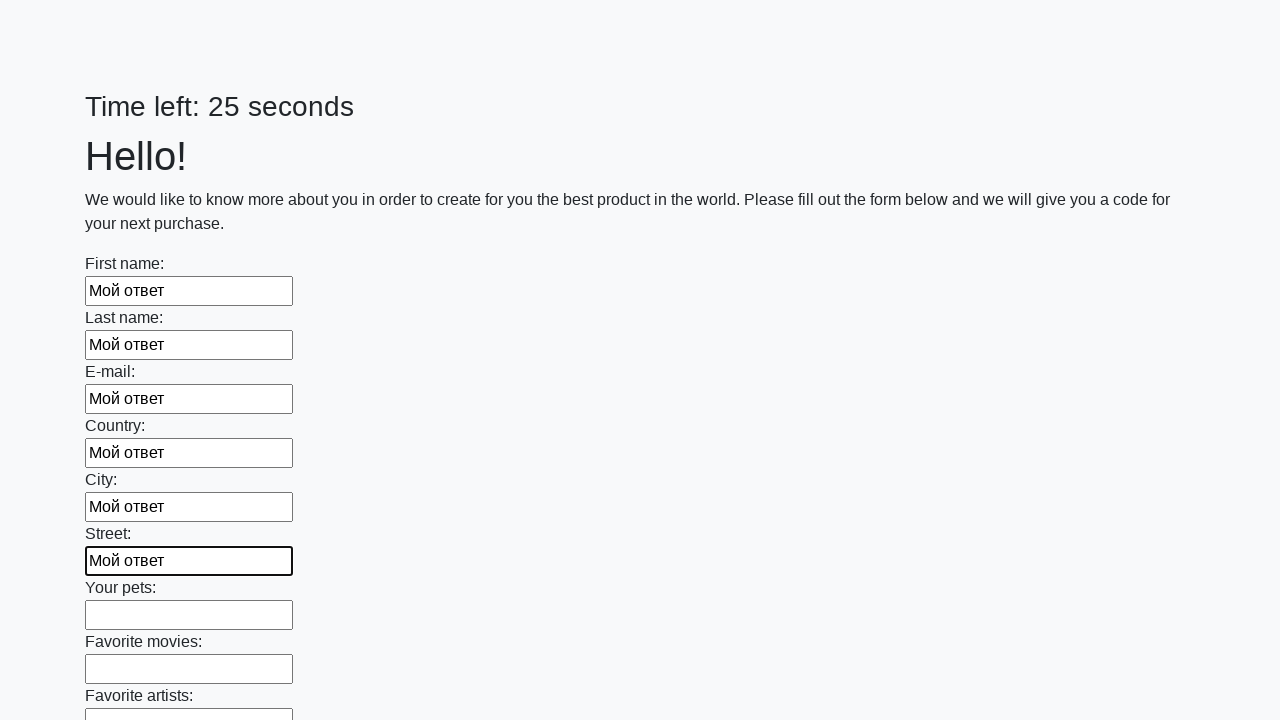

Filled an input field with text 'Мой ответ' on input >> nth=6
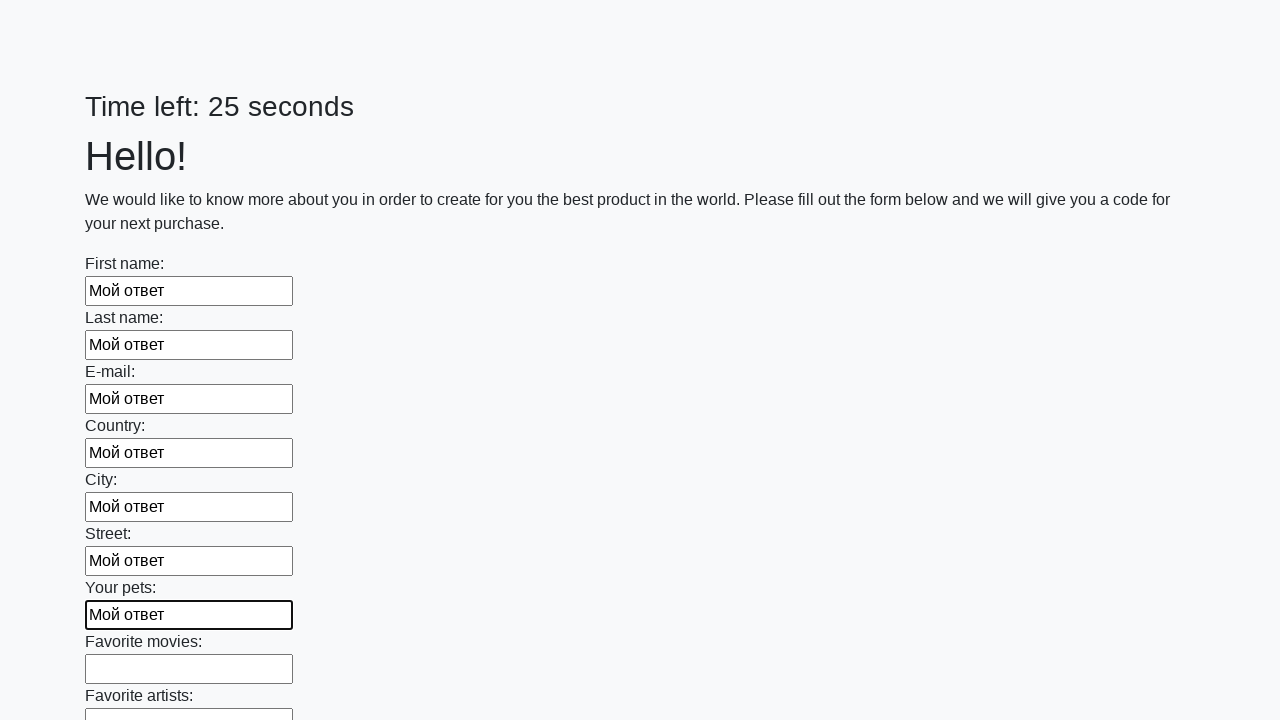

Filled an input field with text 'Мой ответ' on input >> nth=7
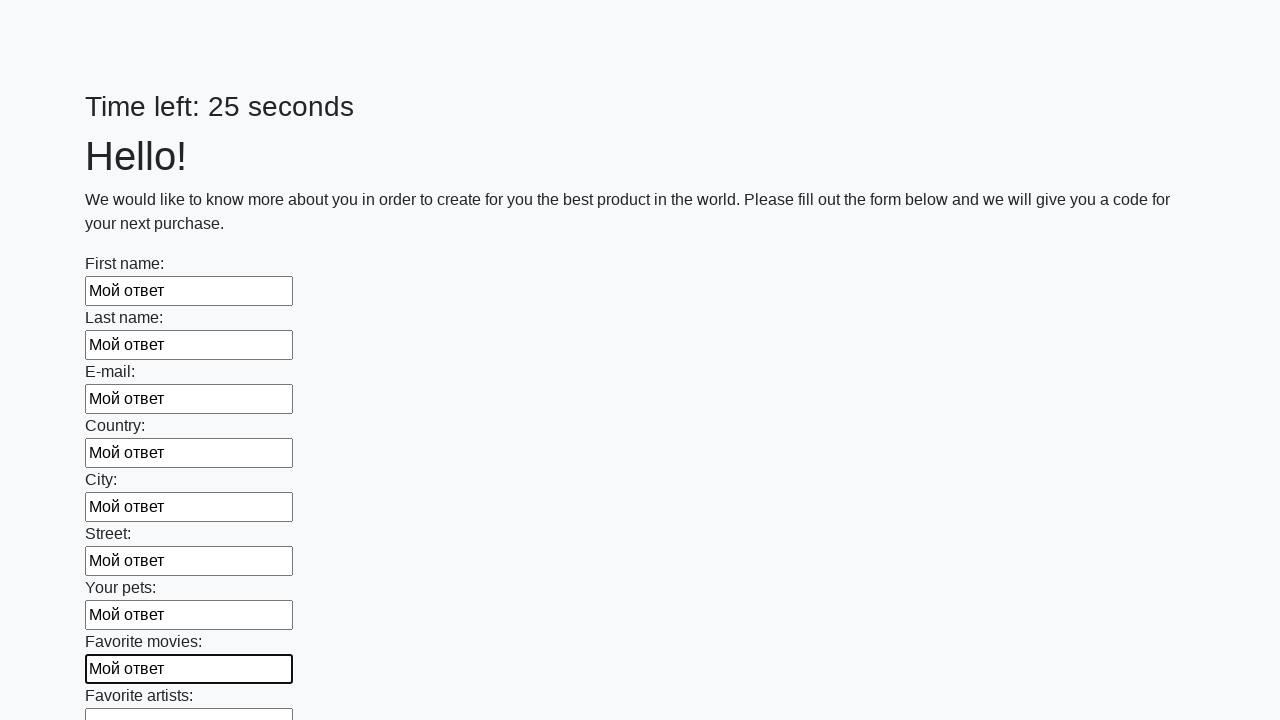

Filled an input field with text 'Мой ответ' on input >> nth=8
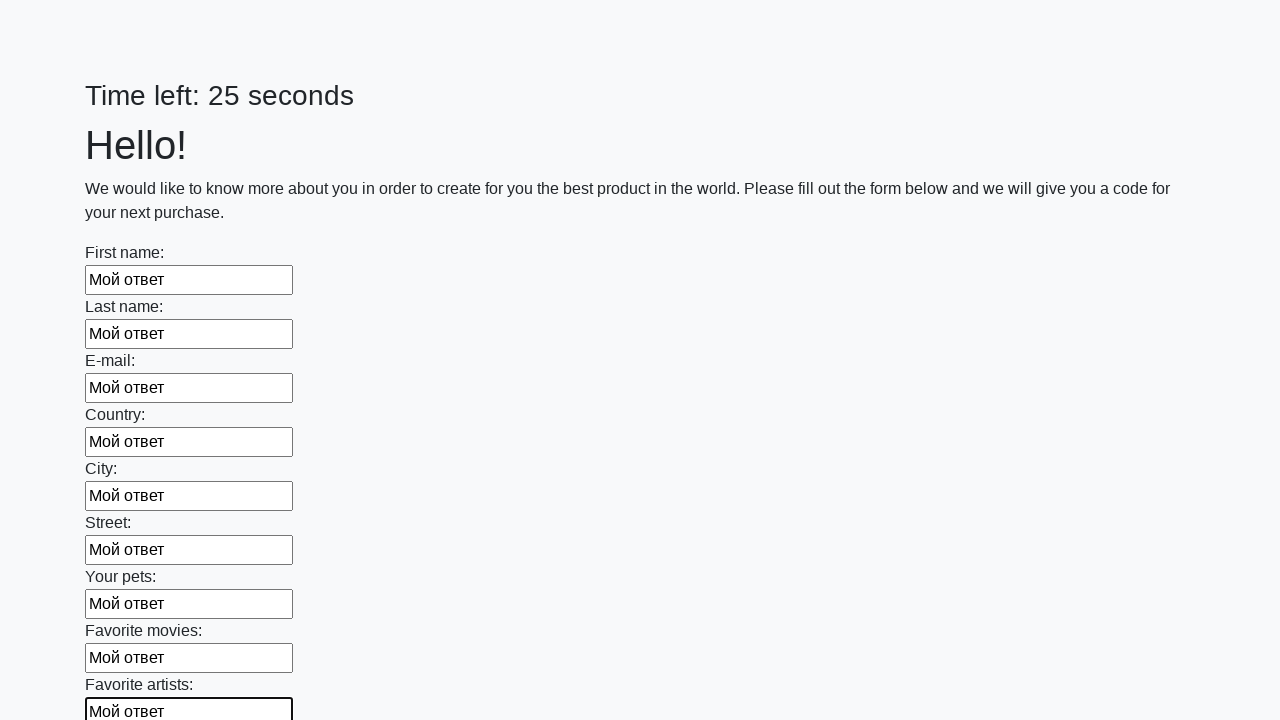

Filled an input field with text 'Мой ответ' on input >> nth=9
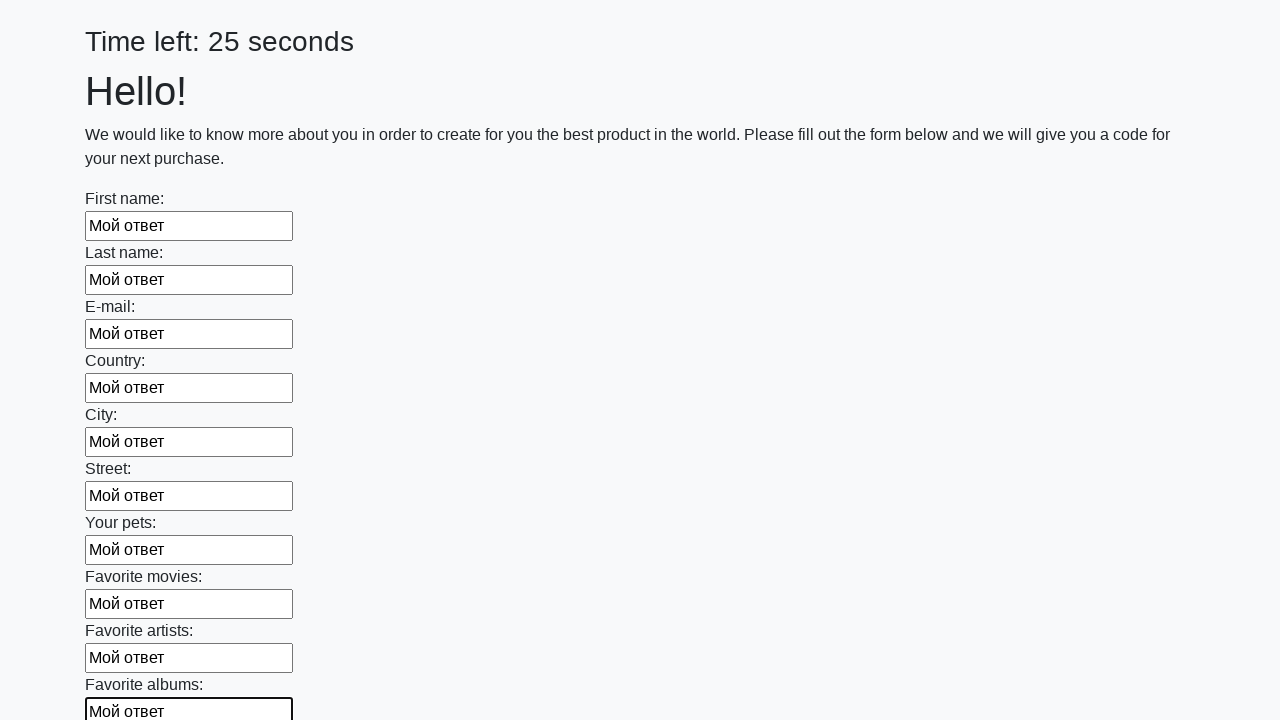

Filled an input field with text 'Мой ответ' on input >> nth=10
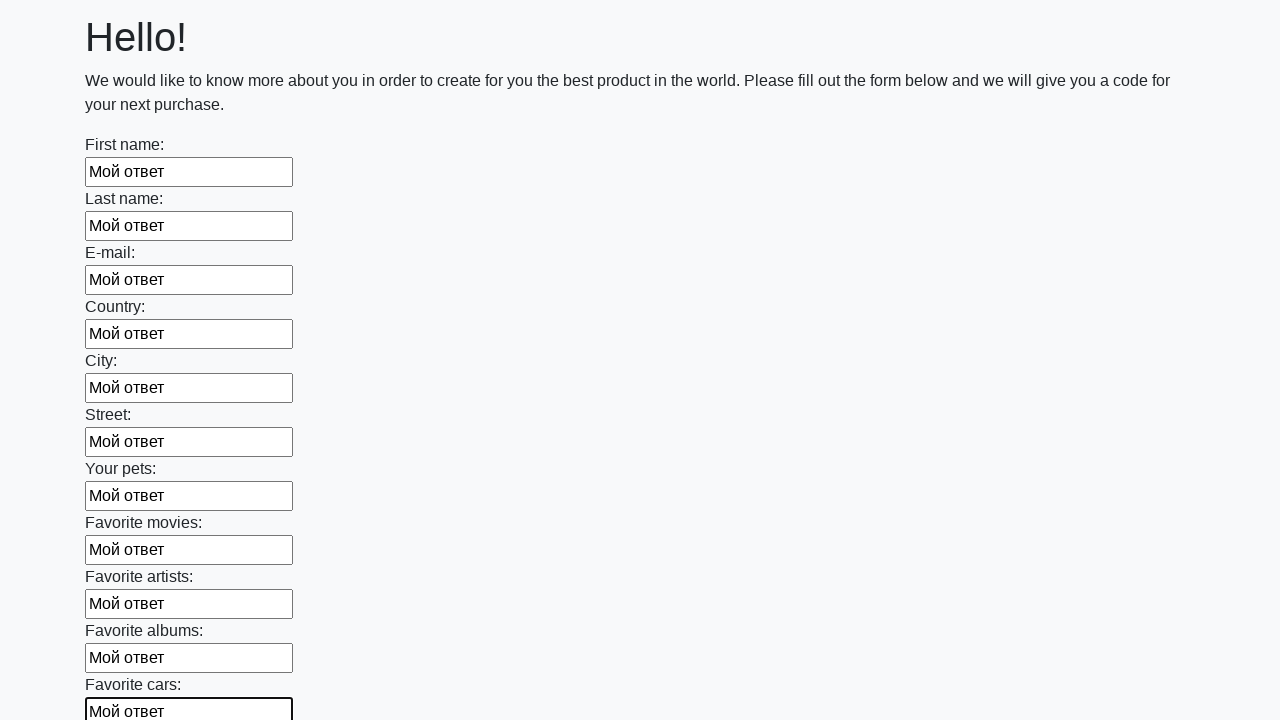

Filled an input field with text 'Мой ответ' on input >> nth=11
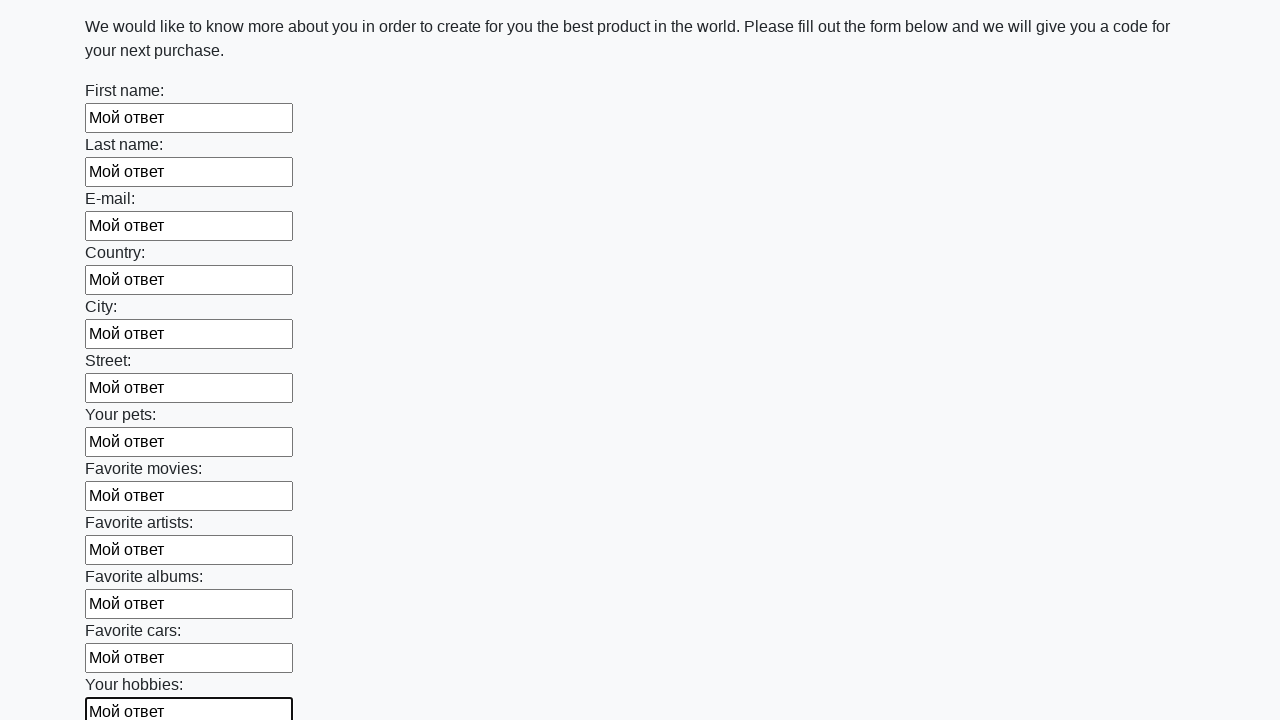

Filled an input field with text 'Мой ответ' on input >> nth=12
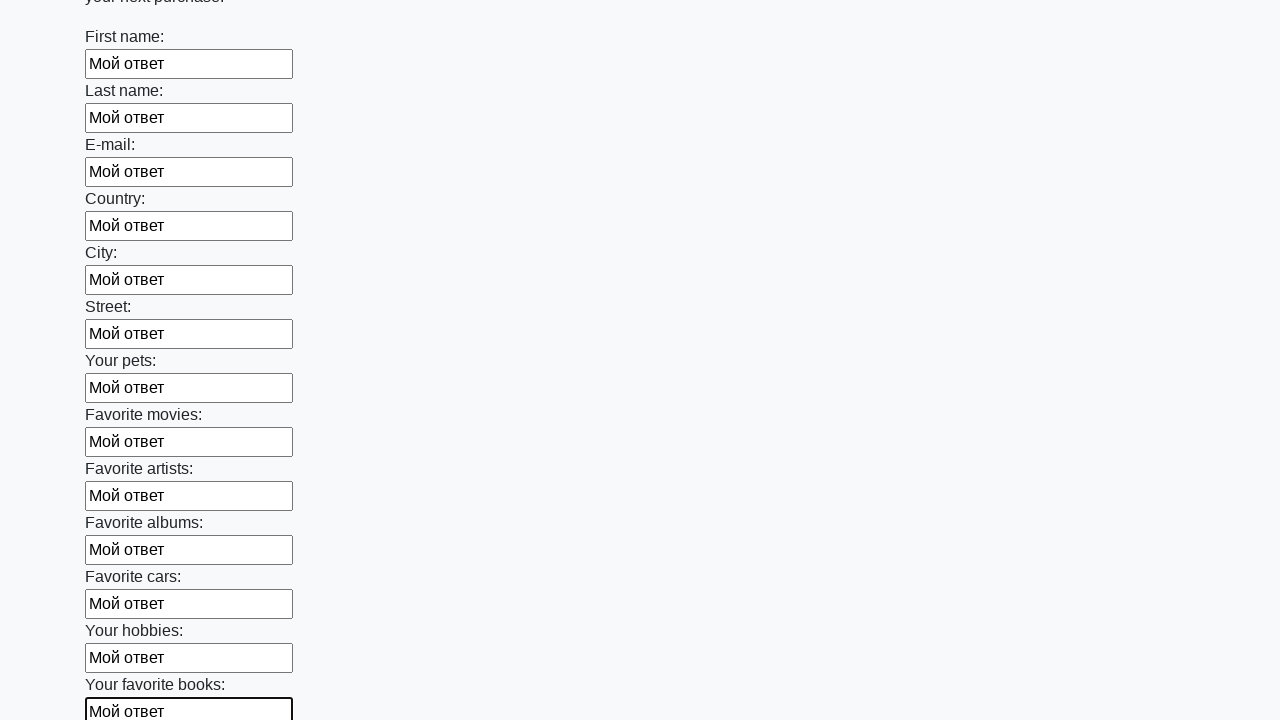

Filled an input field with text 'Мой ответ' on input >> nth=13
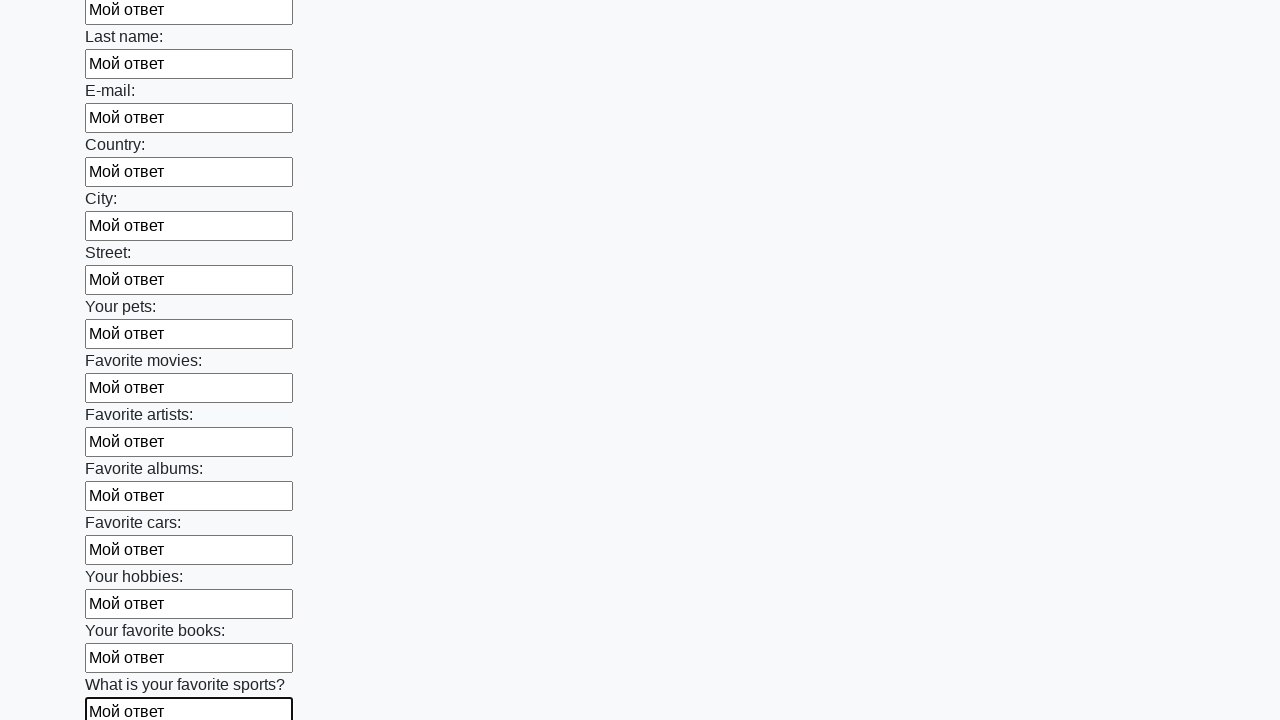

Filled an input field with text 'Мой ответ' on input >> nth=14
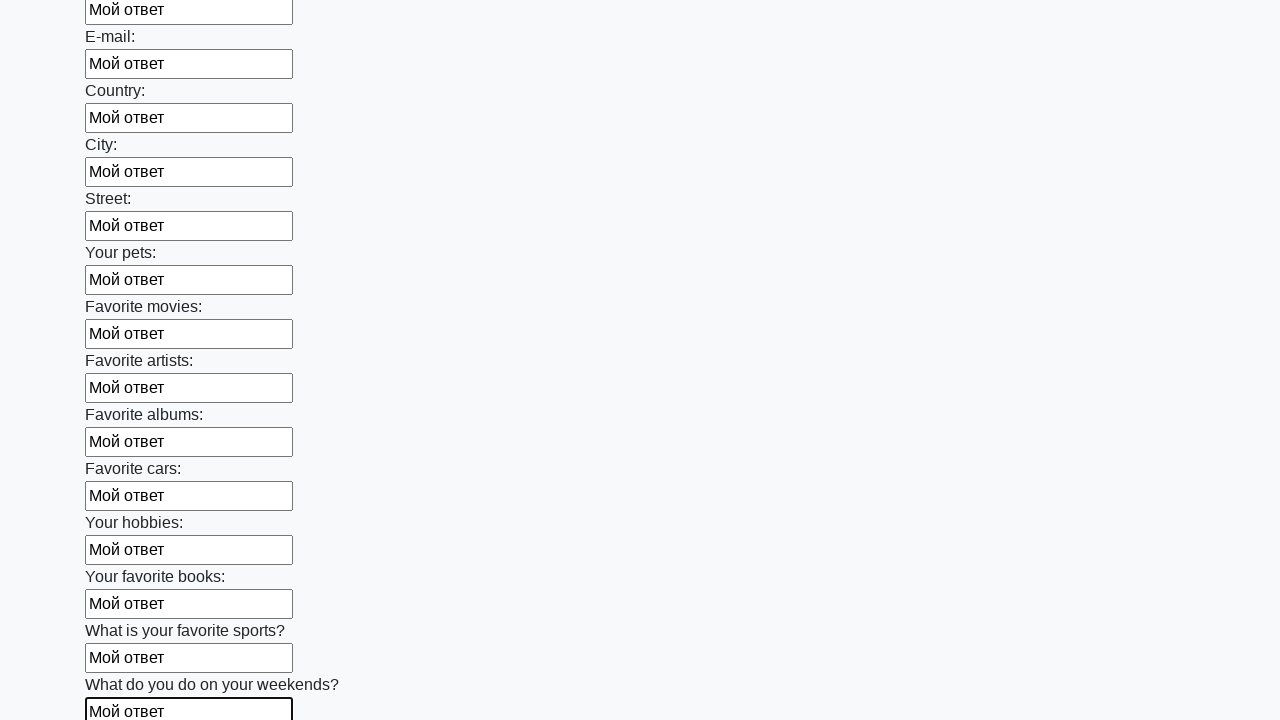

Filled an input field with text 'Мой ответ' on input >> nth=15
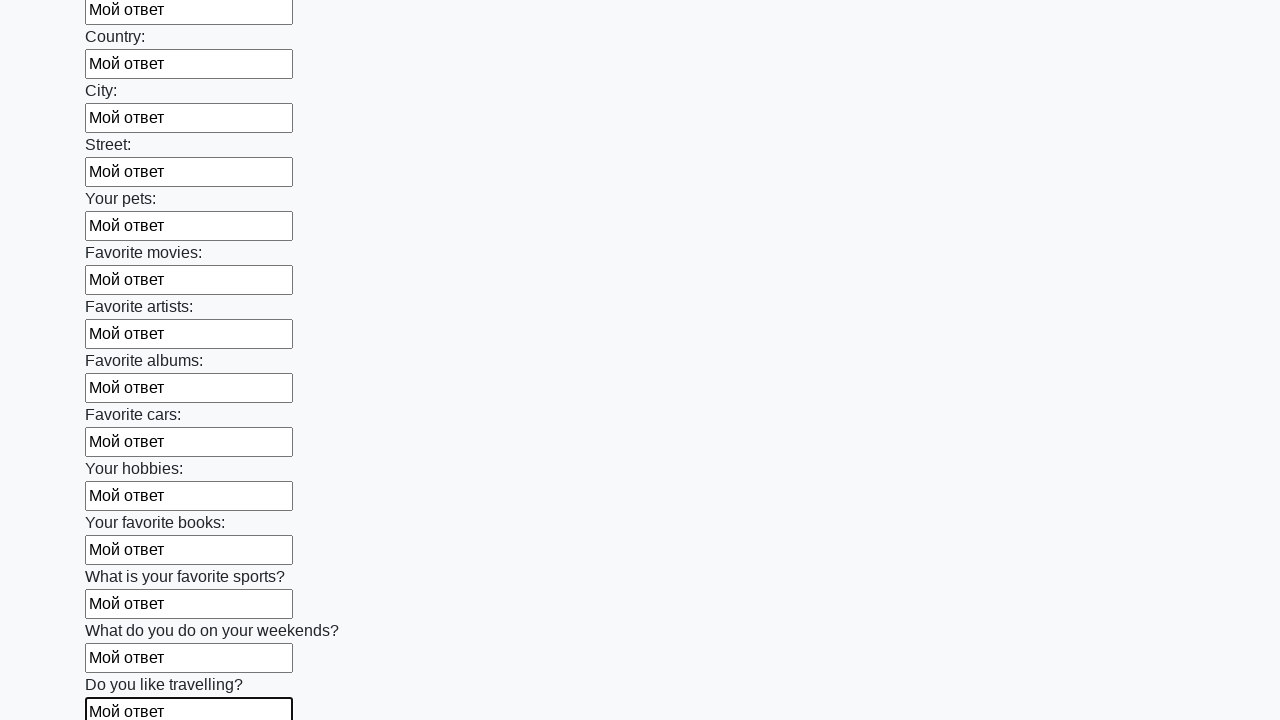

Filled an input field with text 'Мой ответ' on input >> nth=16
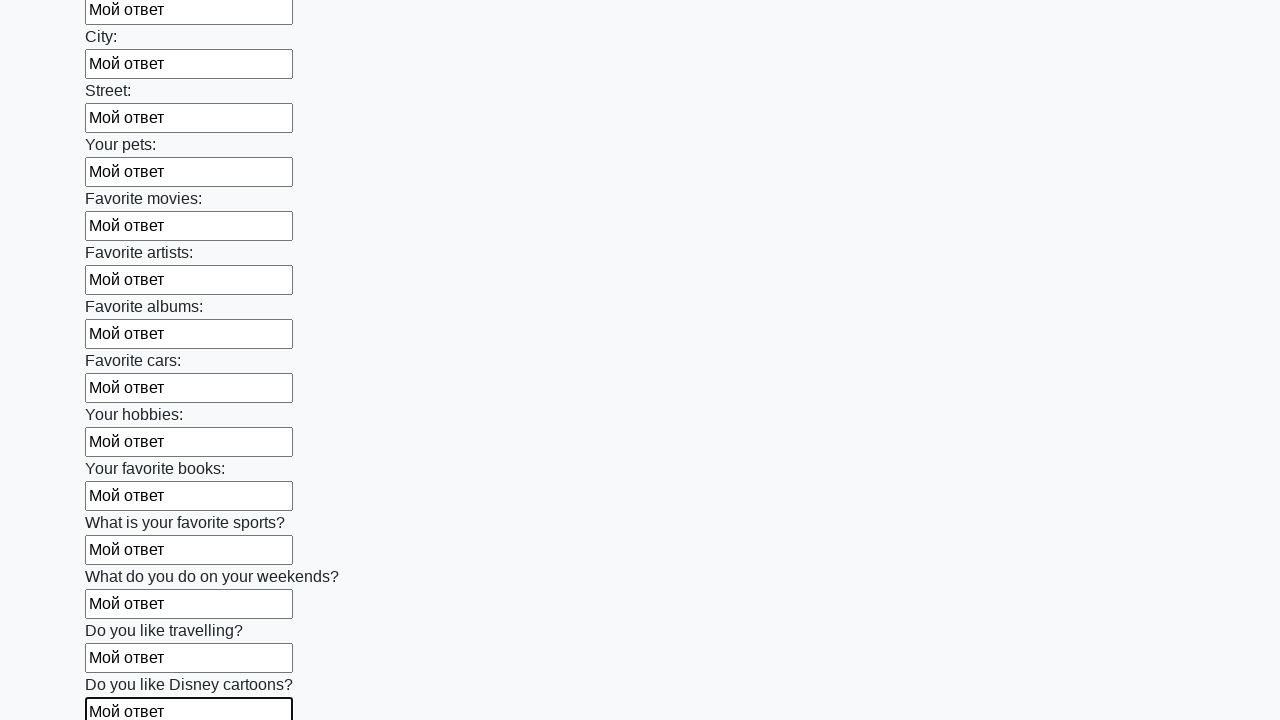

Filled an input field with text 'Мой ответ' on input >> nth=17
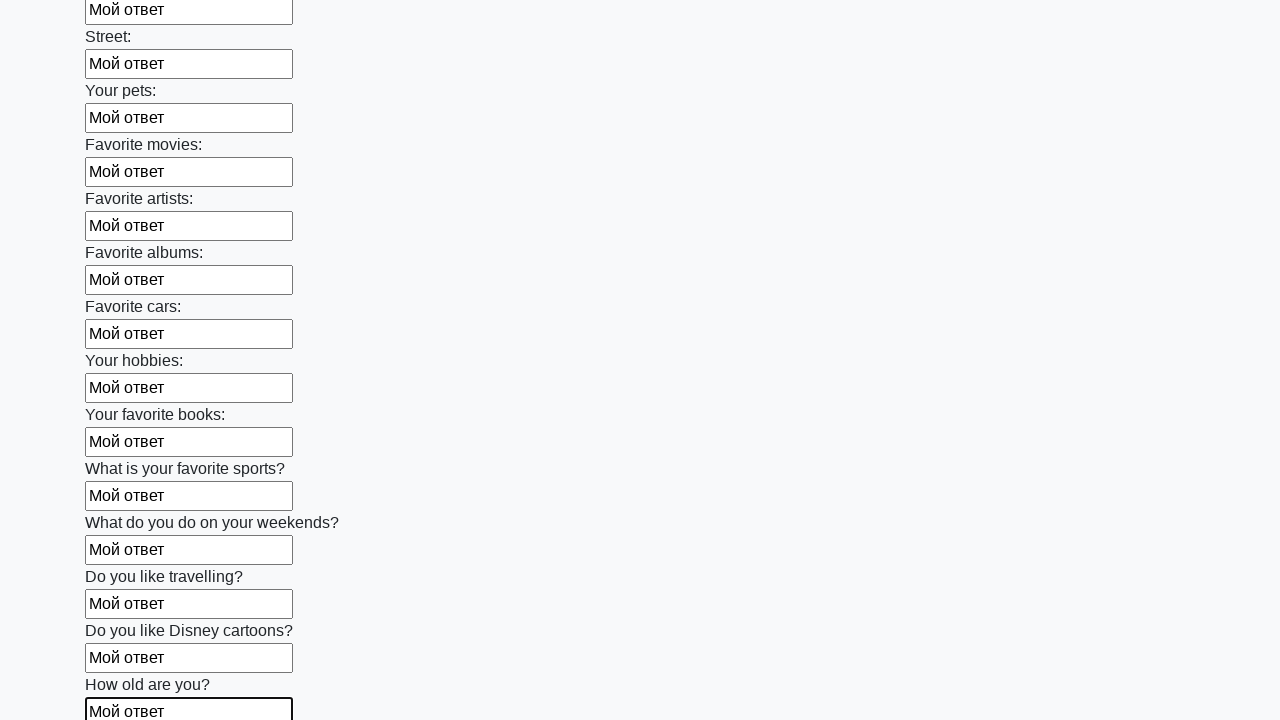

Filled an input field with text 'Мой ответ' on input >> nth=18
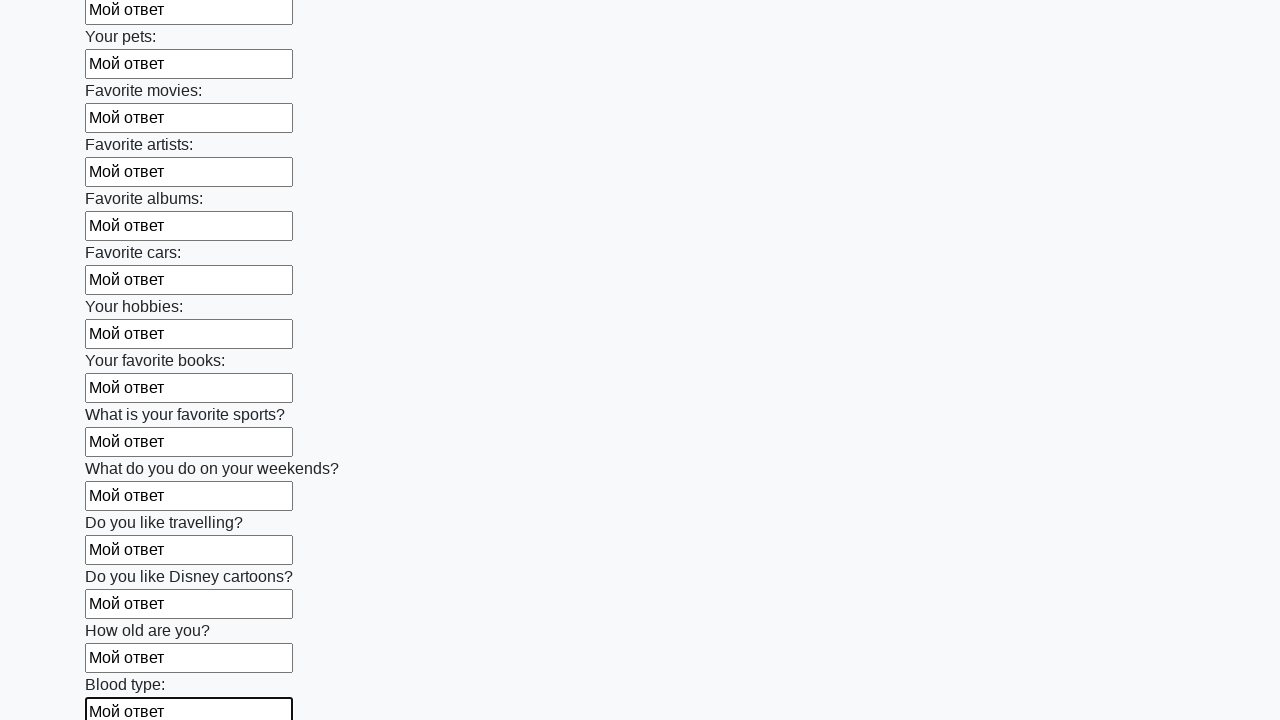

Filled an input field with text 'Мой ответ' on input >> nth=19
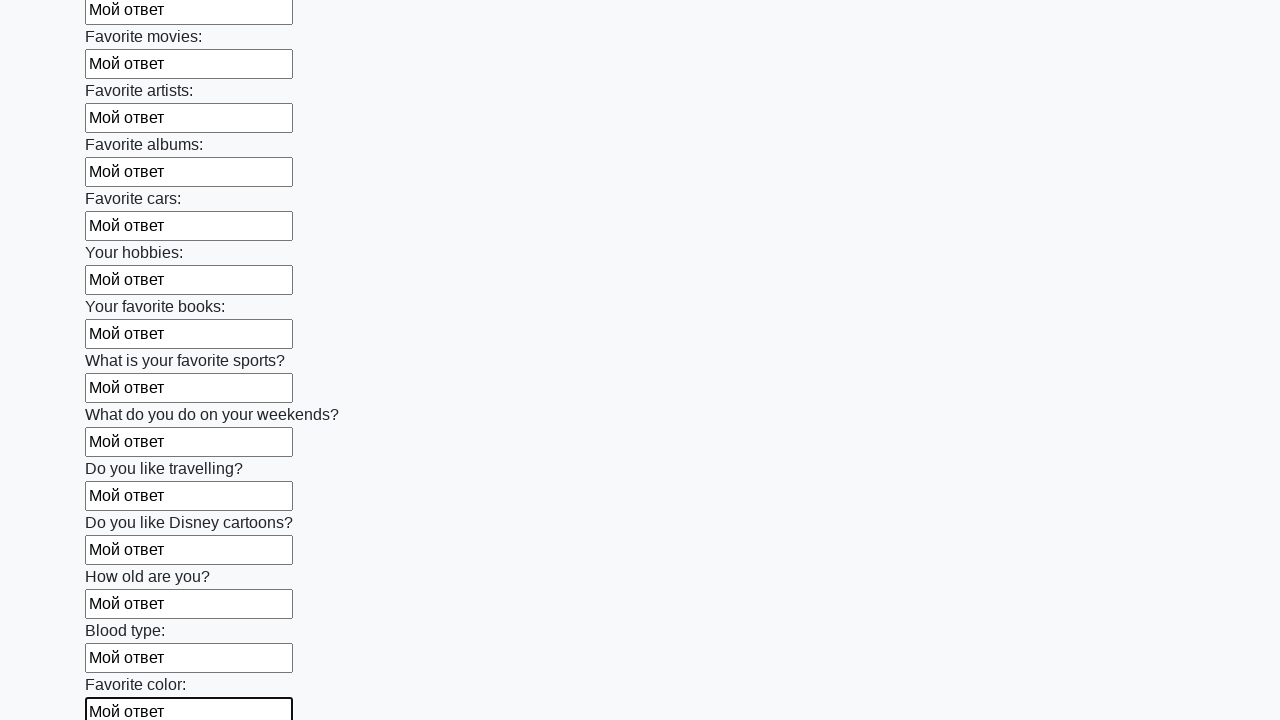

Filled an input field with text 'Мой ответ' on input >> nth=20
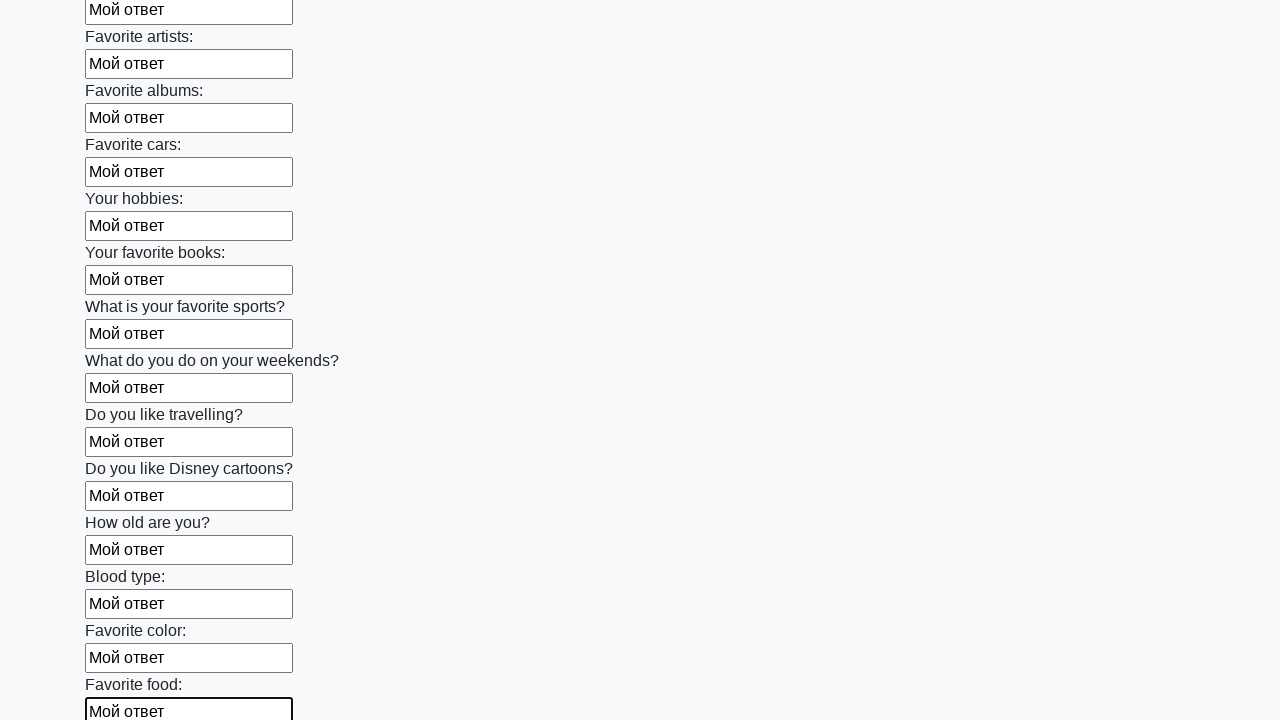

Filled an input field with text 'Мой ответ' on input >> nth=21
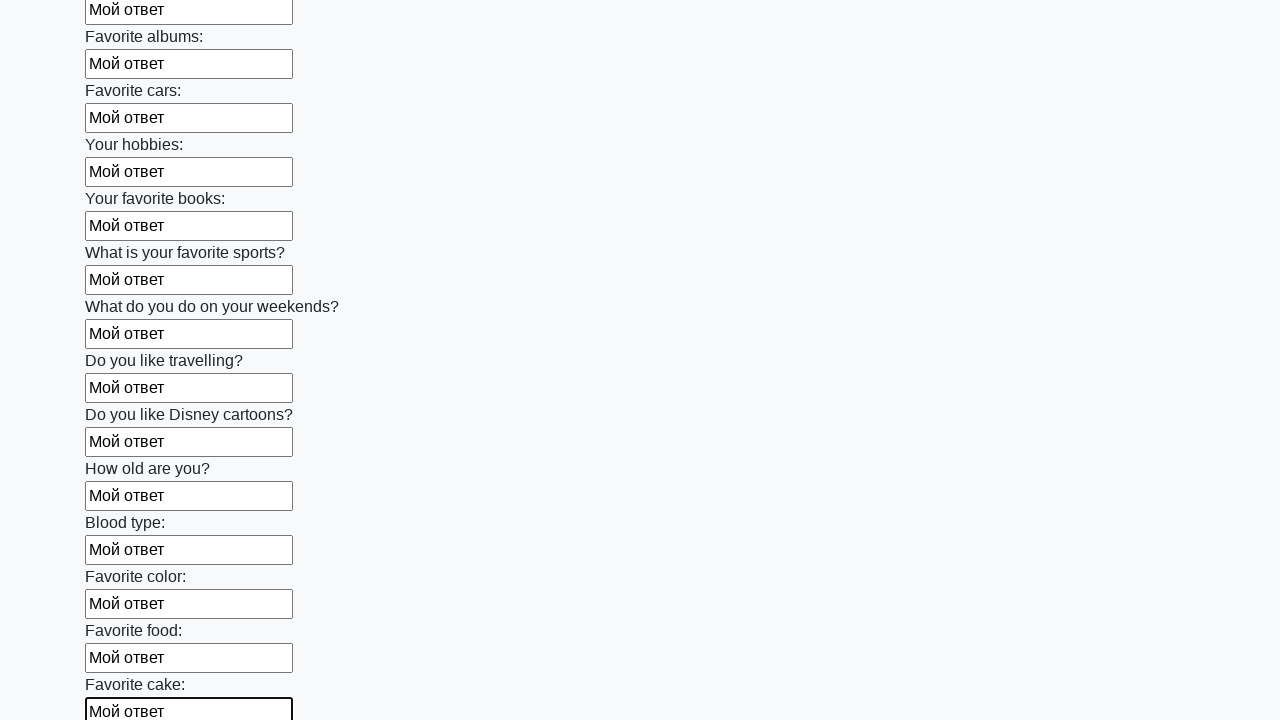

Filled an input field with text 'Мой ответ' on input >> nth=22
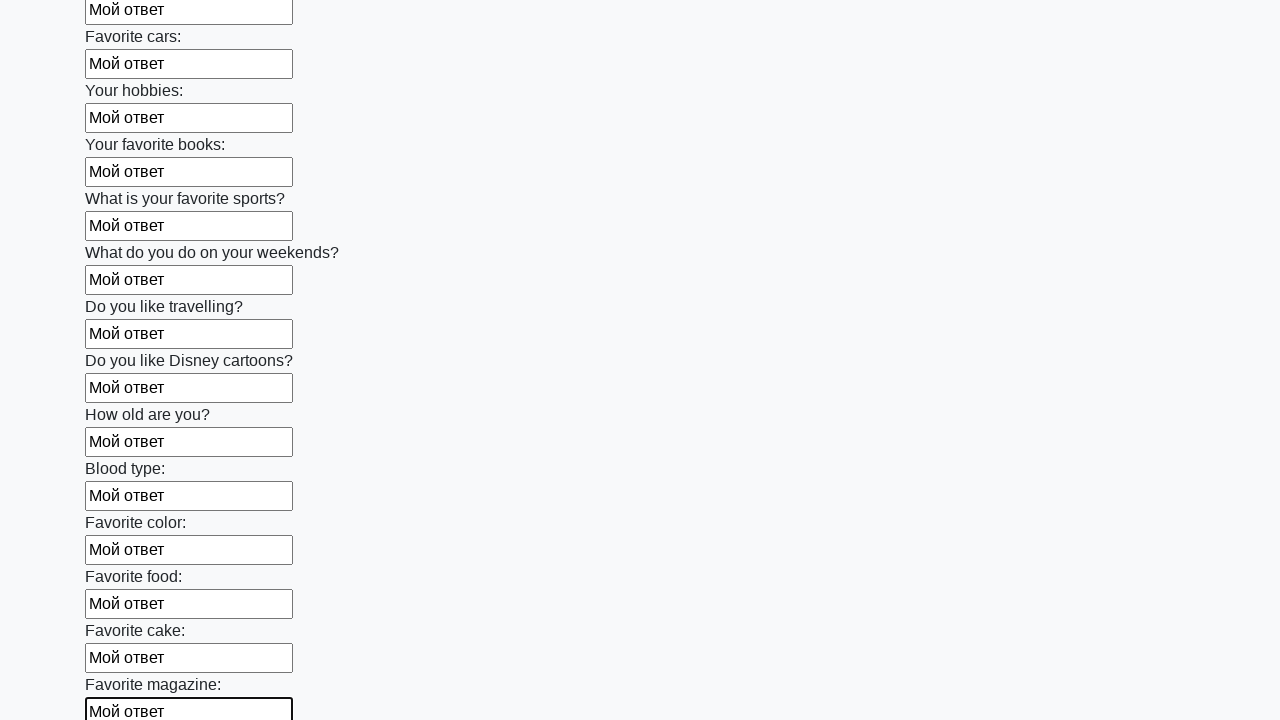

Filled an input field with text 'Мой ответ' on input >> nth=23
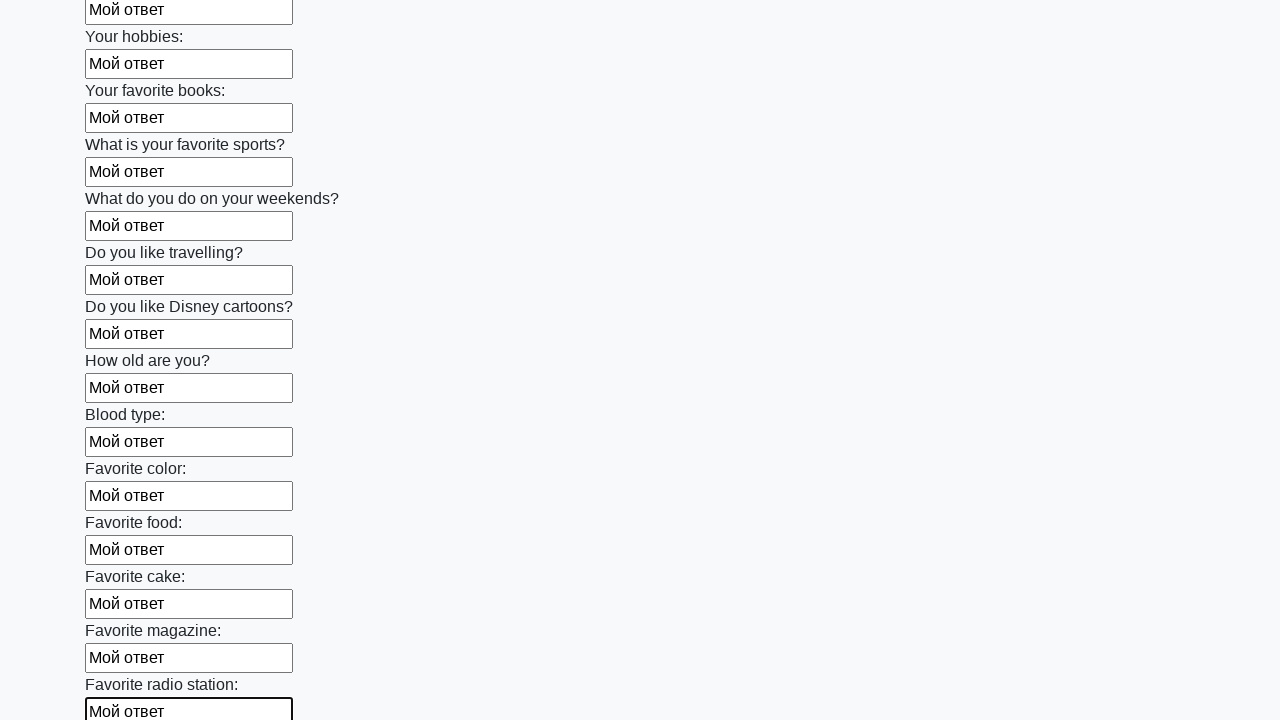

Filled an input field with text 'Мой ответ' on input >> nth=24
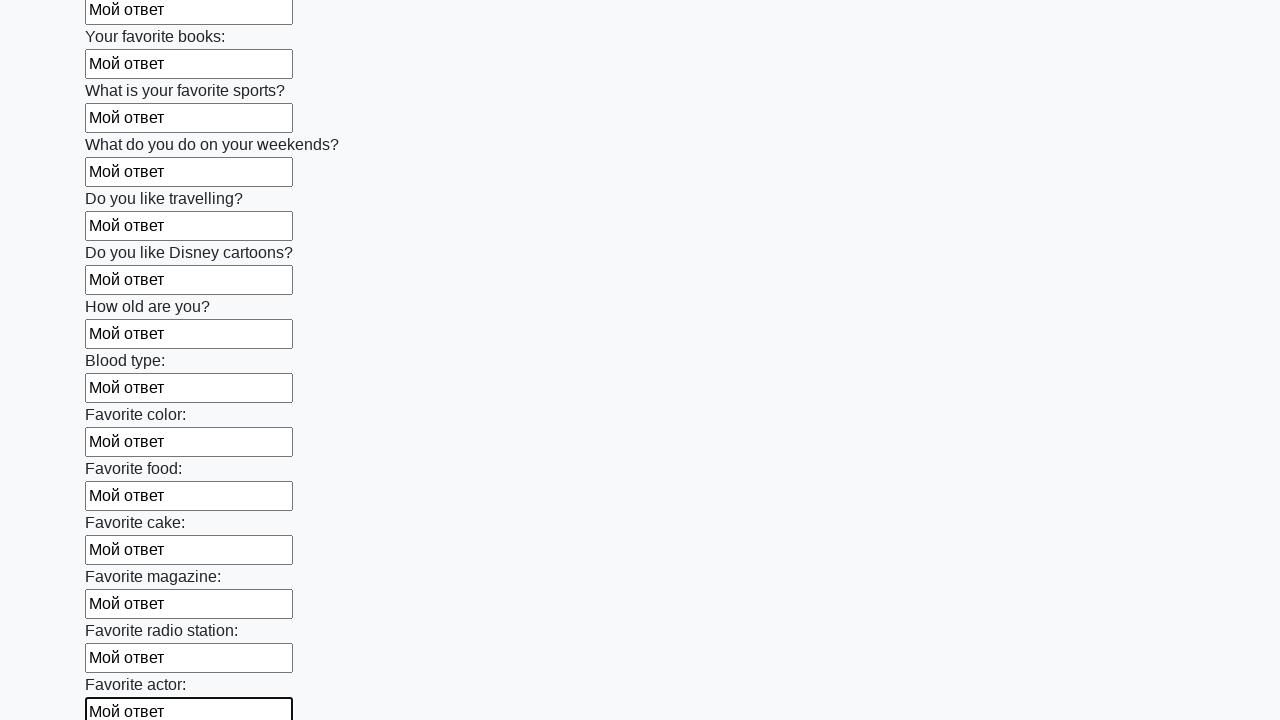

Filled an input field with text 'Мой ответ' on input >> nth=25
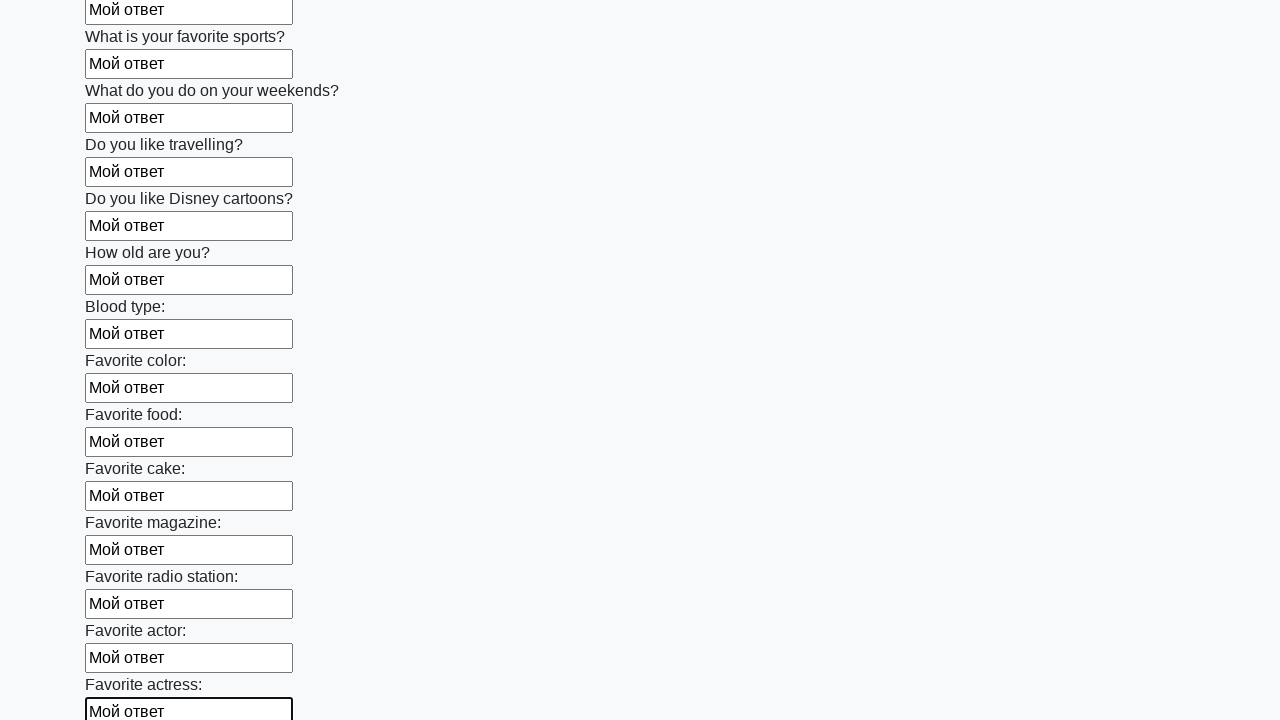

Filled an input field with text 'Мой ответ' on input >> nth=26
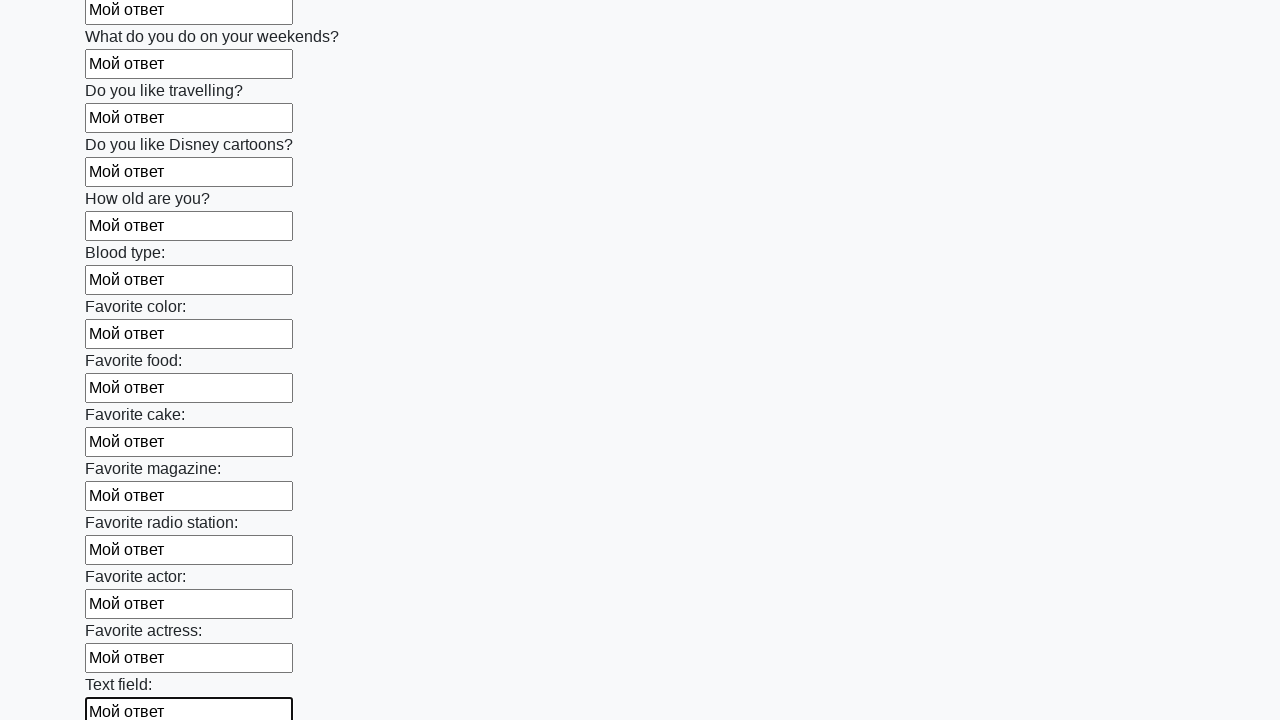

Filled an input field with text 'Мой ответ' on input >> nth=27
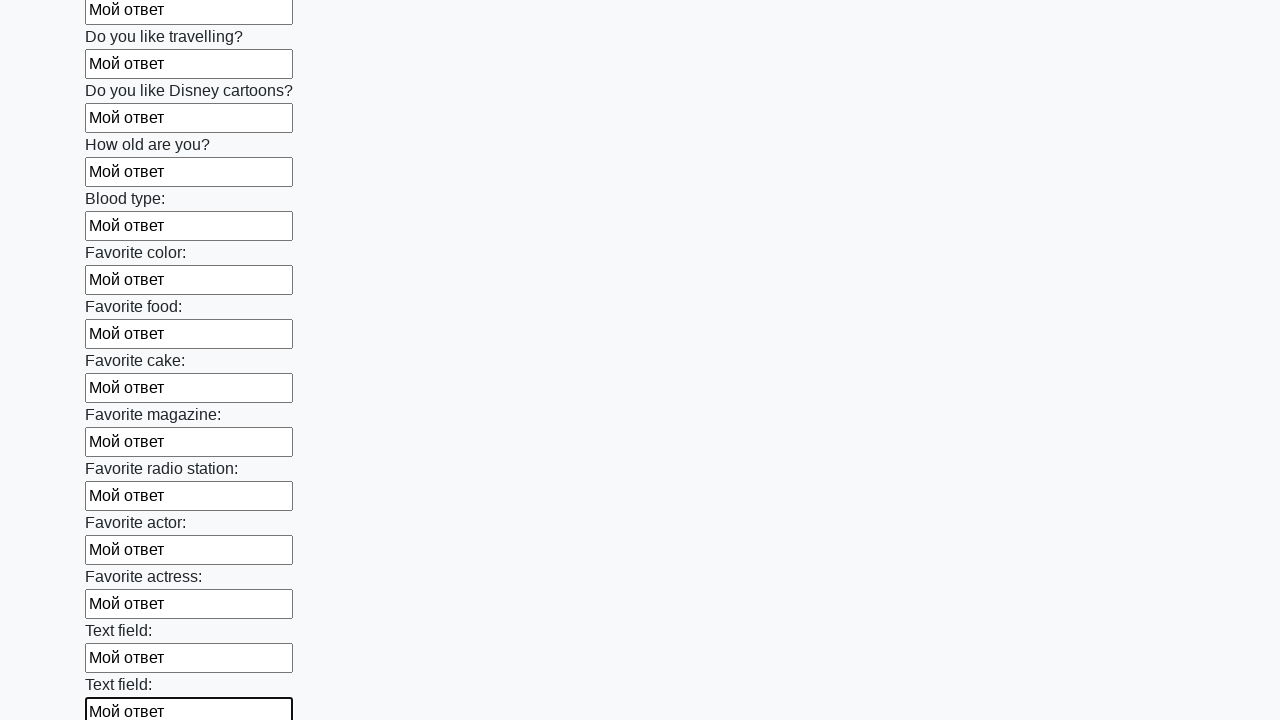

Filled an input field with text 'Мой ответ' on input >> nth=28
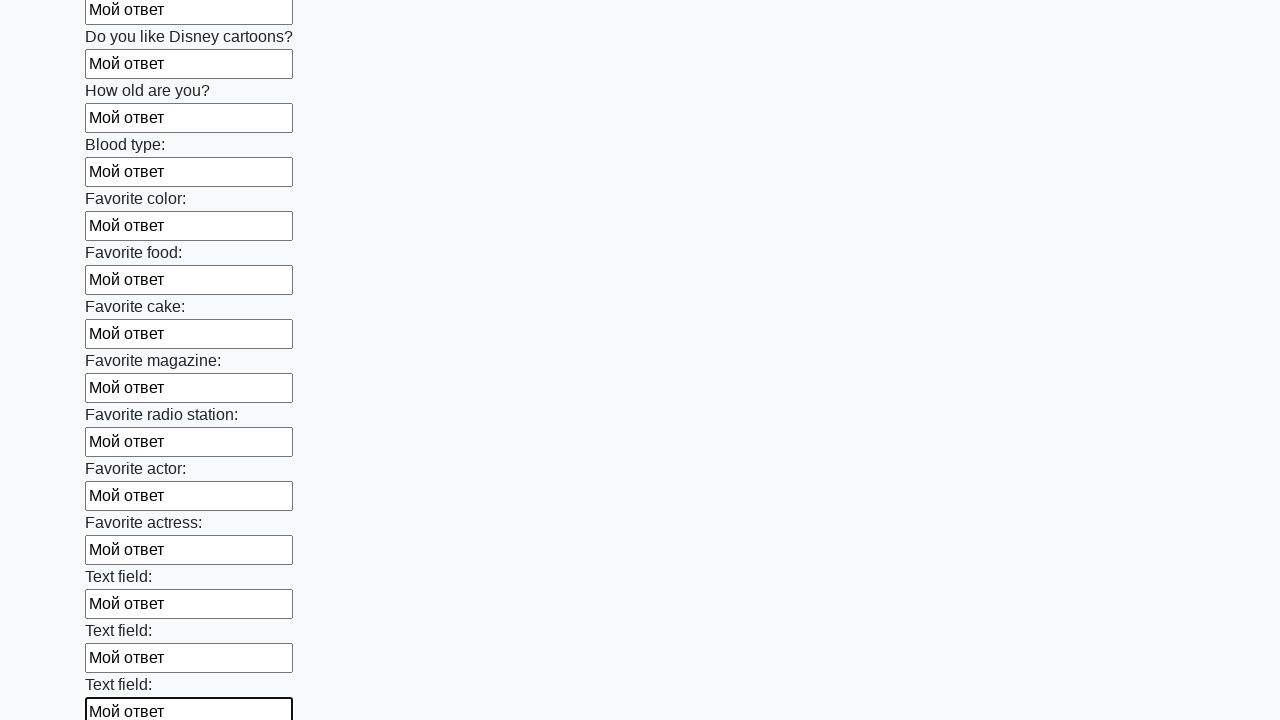

Filled an input field with text 'Мой ответ' on input >> nth=29
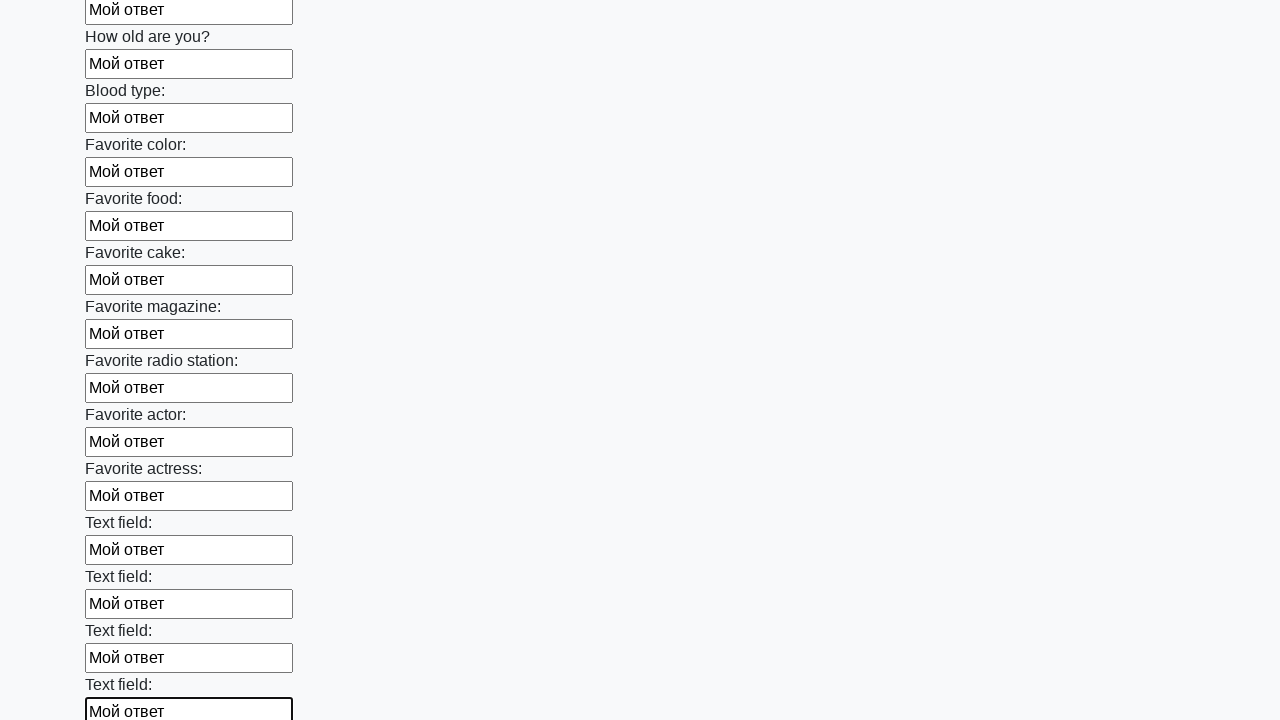

Filled an input field with text 'Мой ответ' on input >> nth=30
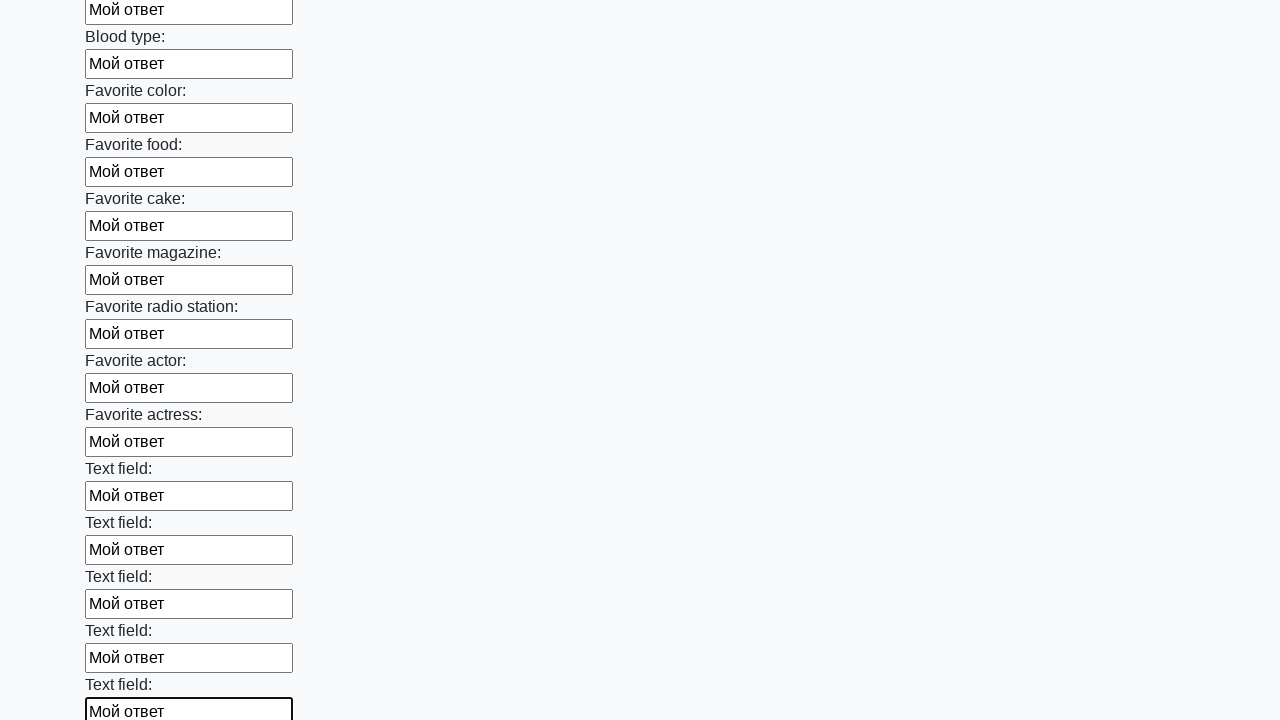

Filled an input field with text 'Мой ответ' on input >> nth=31
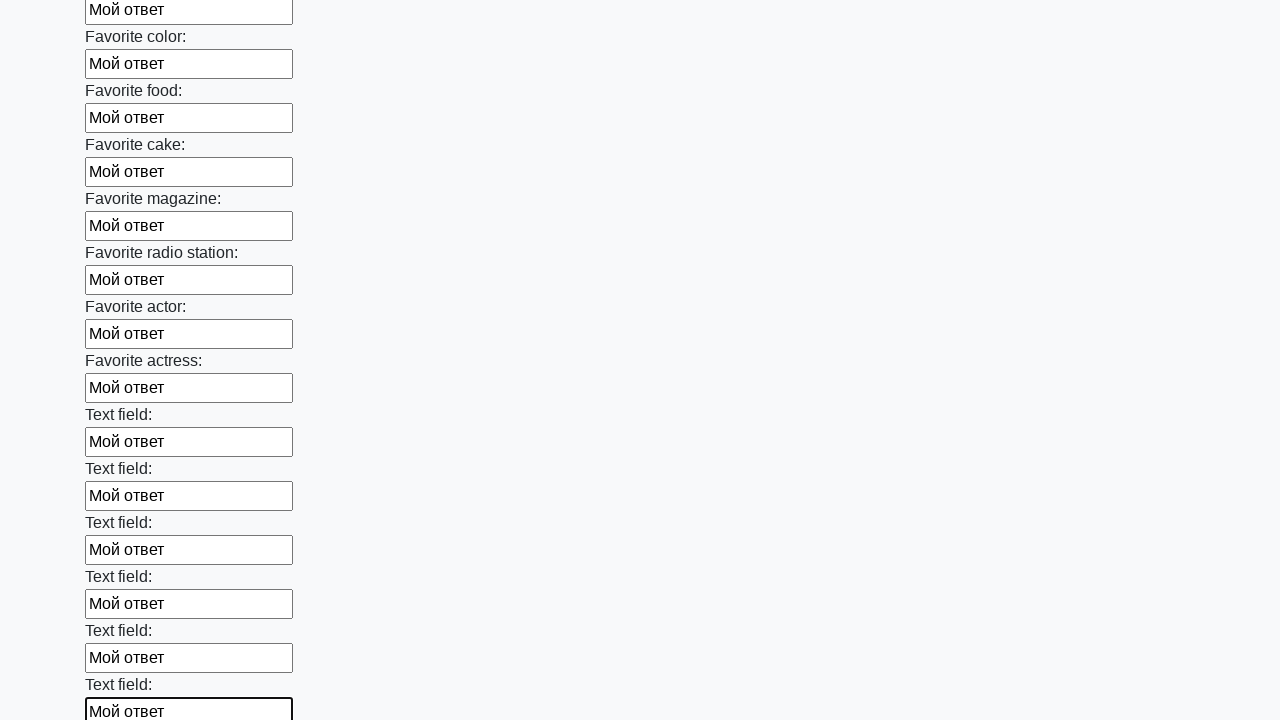

Filled an input field with text 'Мой ответ' on input >> nth=32
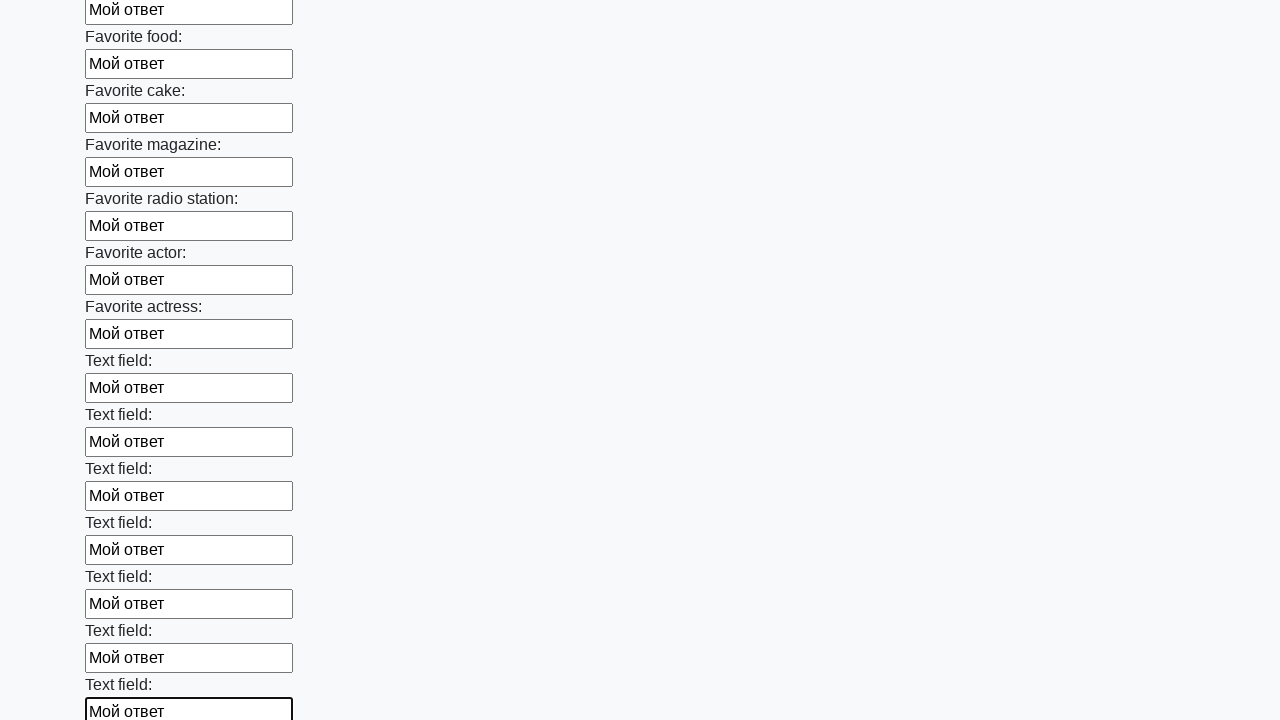

Filled an input field with text 'Мой ответ' on input >> nth=33
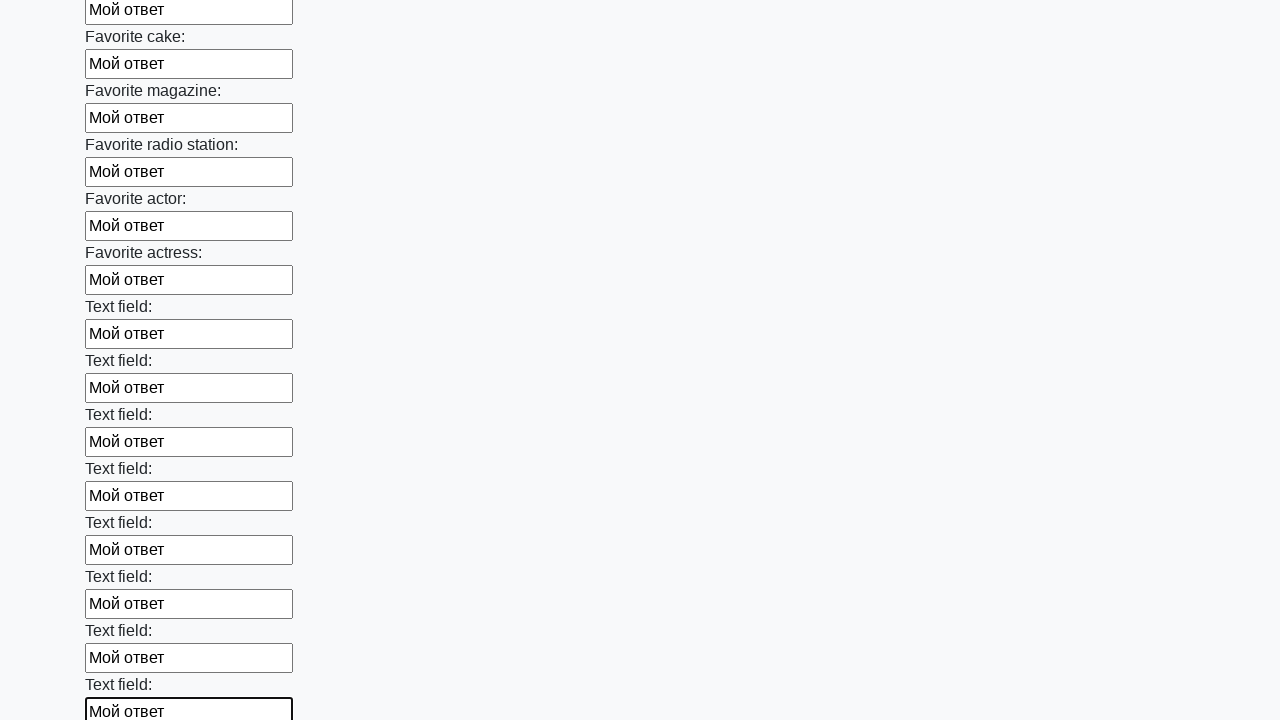

Filled an input field with text 'Мой ответ' on input >> nth=34
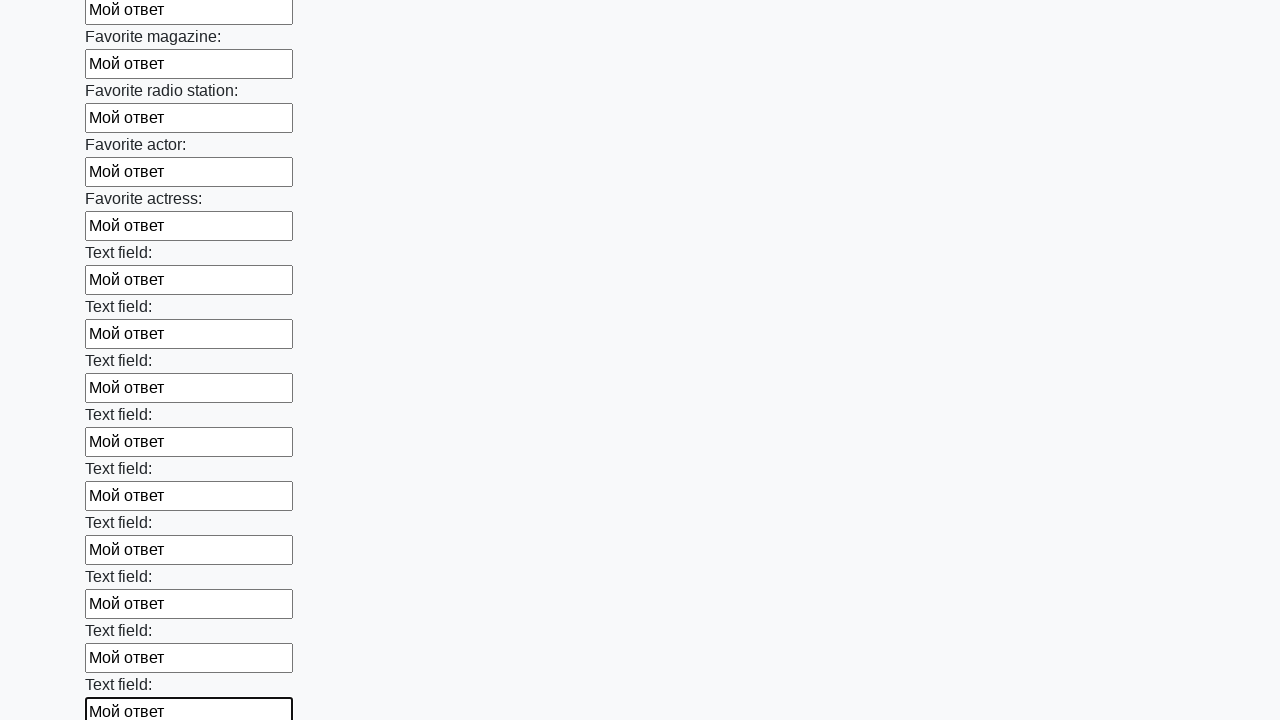

Filled an input field with text 'Мой ответ' on input >> nth=35
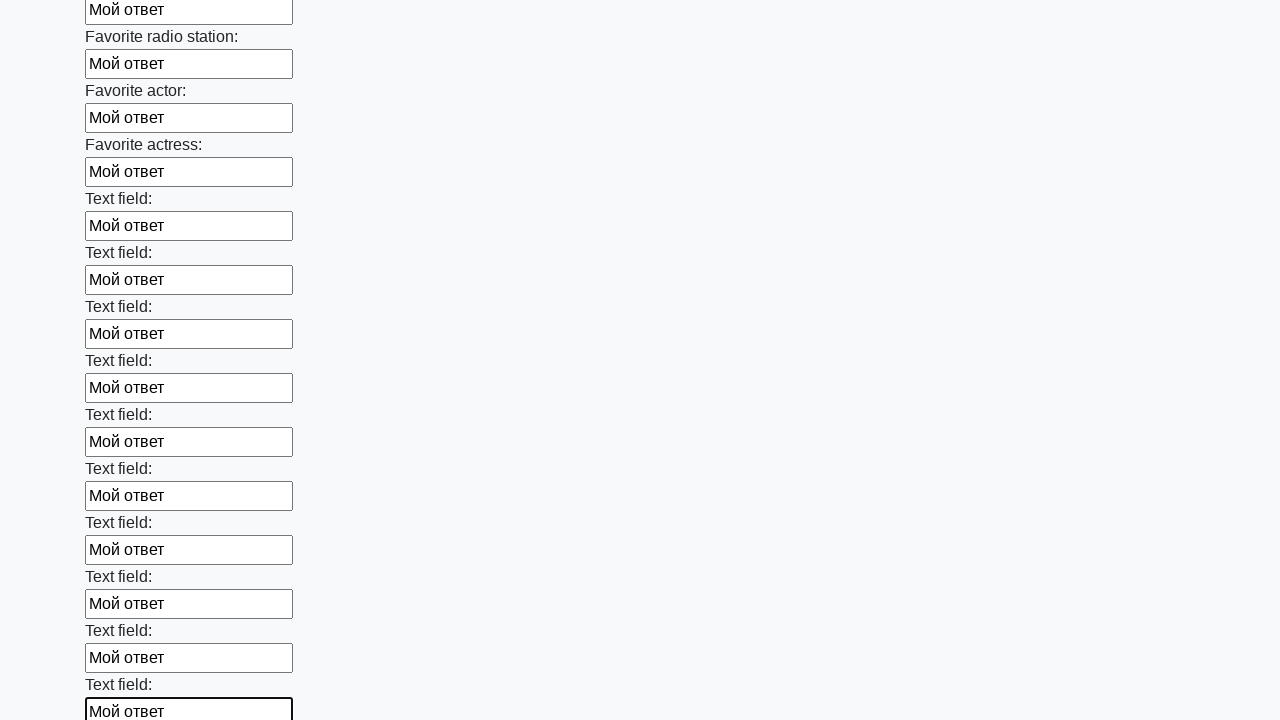

Filled an input field with text 'Мой ответ' on input >> nth=36
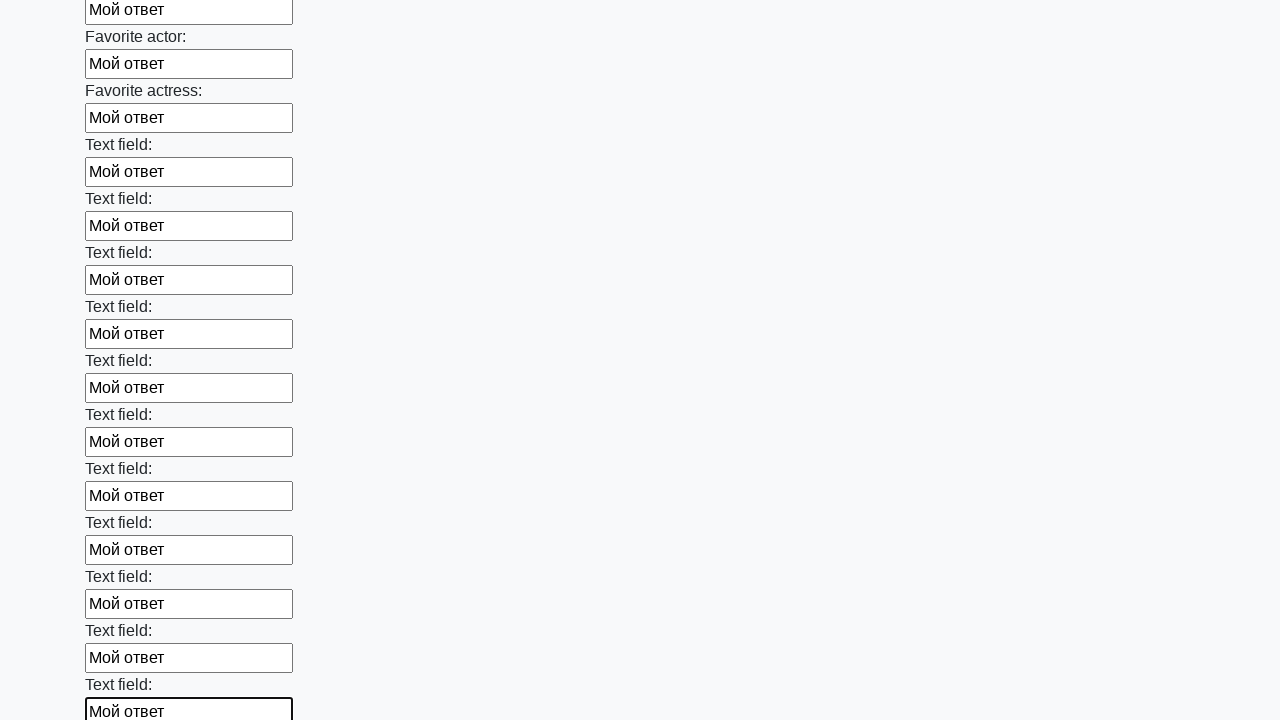

Filled an input field with text 'Мой ответ' on input >> nth=37
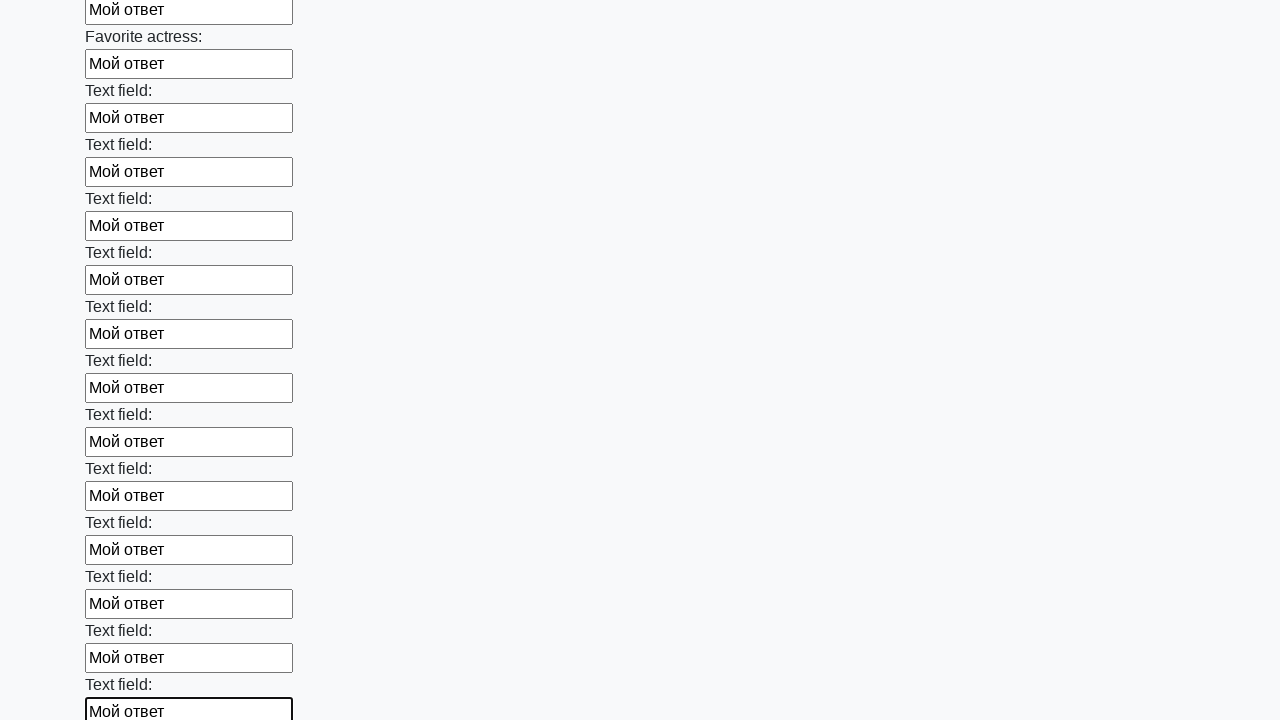

Filled an input field with text 'Мой ответ' on input >> nth=38
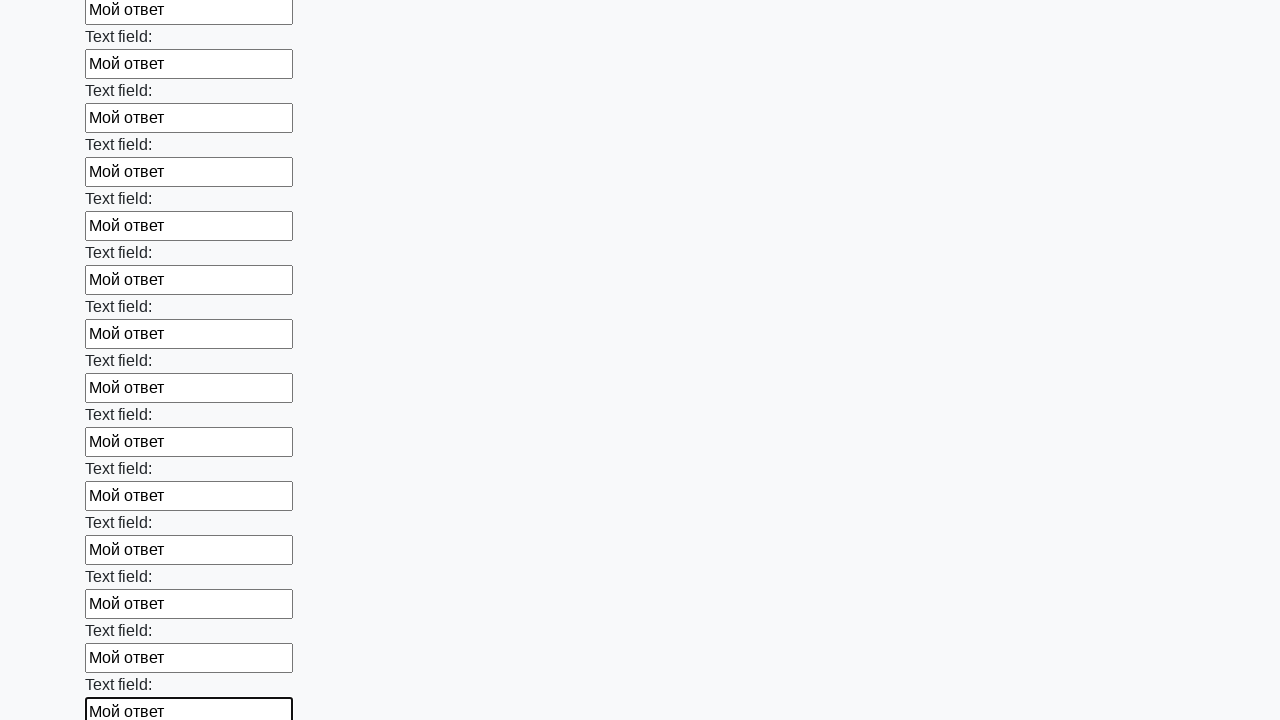

Filled an input field with text 'Мой ответ' on input >> nth=39
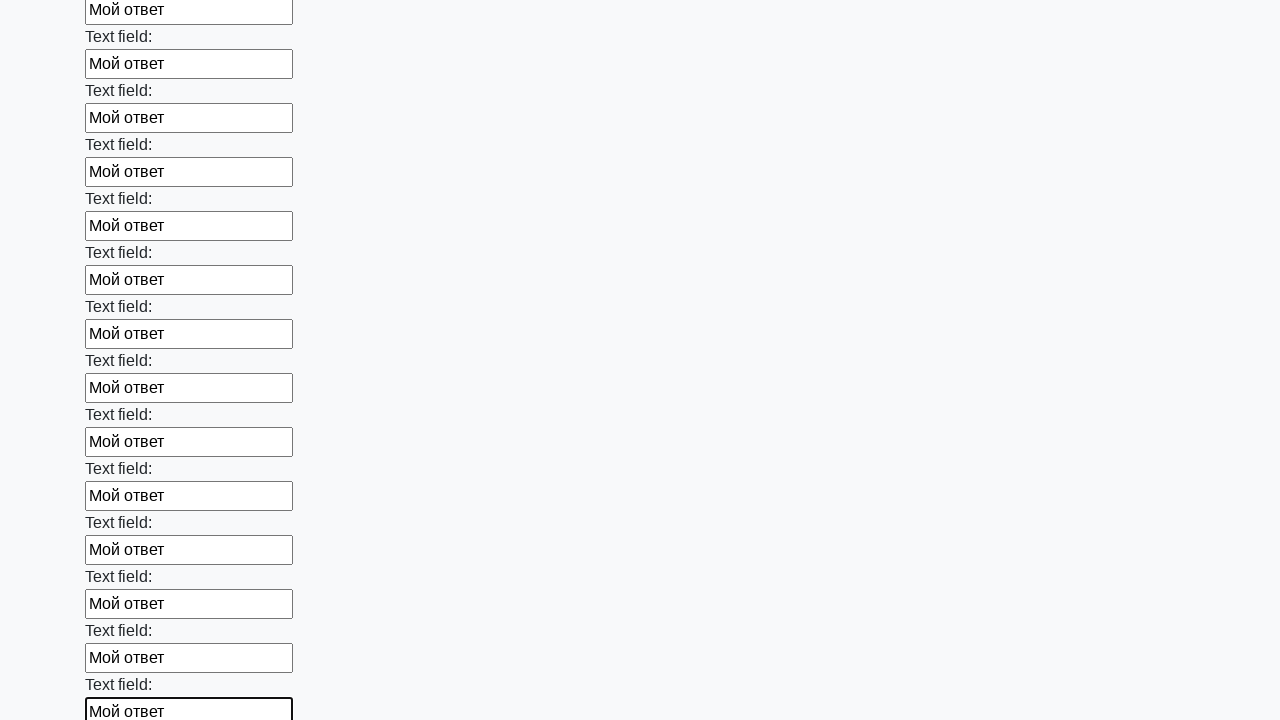

Filled an input field with text 'Мой ответ' on input >> nth=40
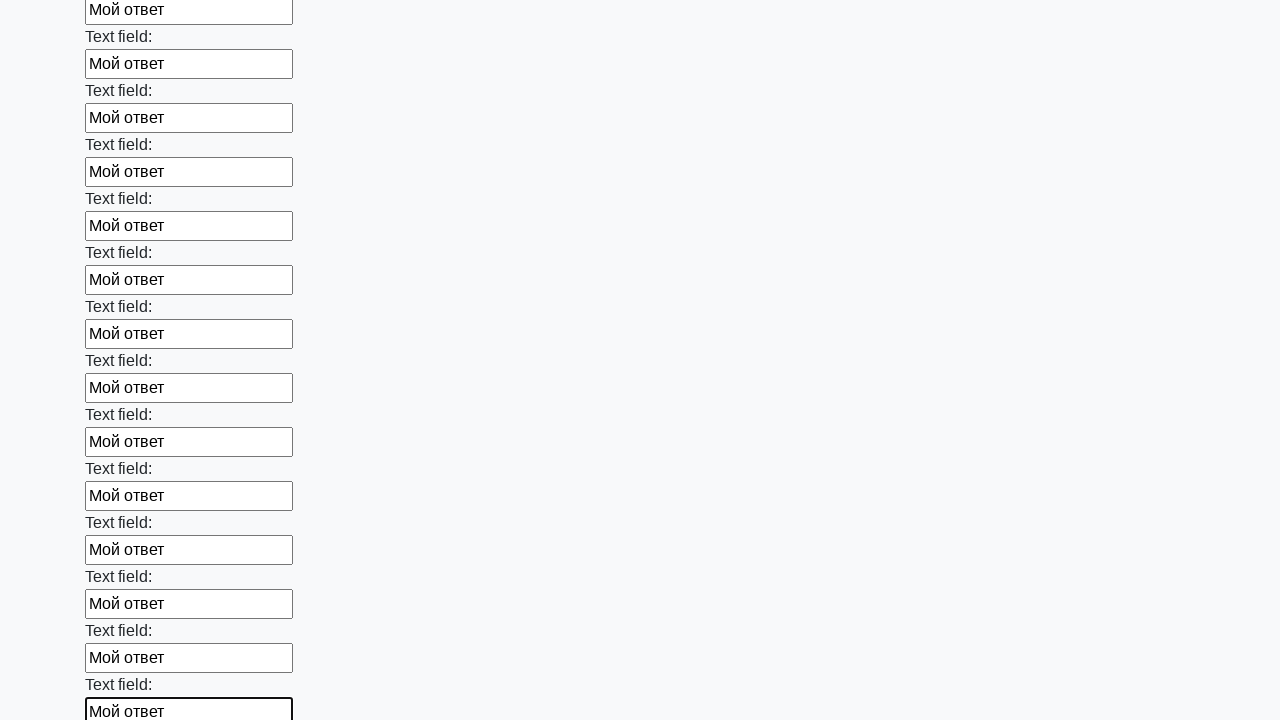

Filled an input field with text 'Мой ответ' on input >> nth=41
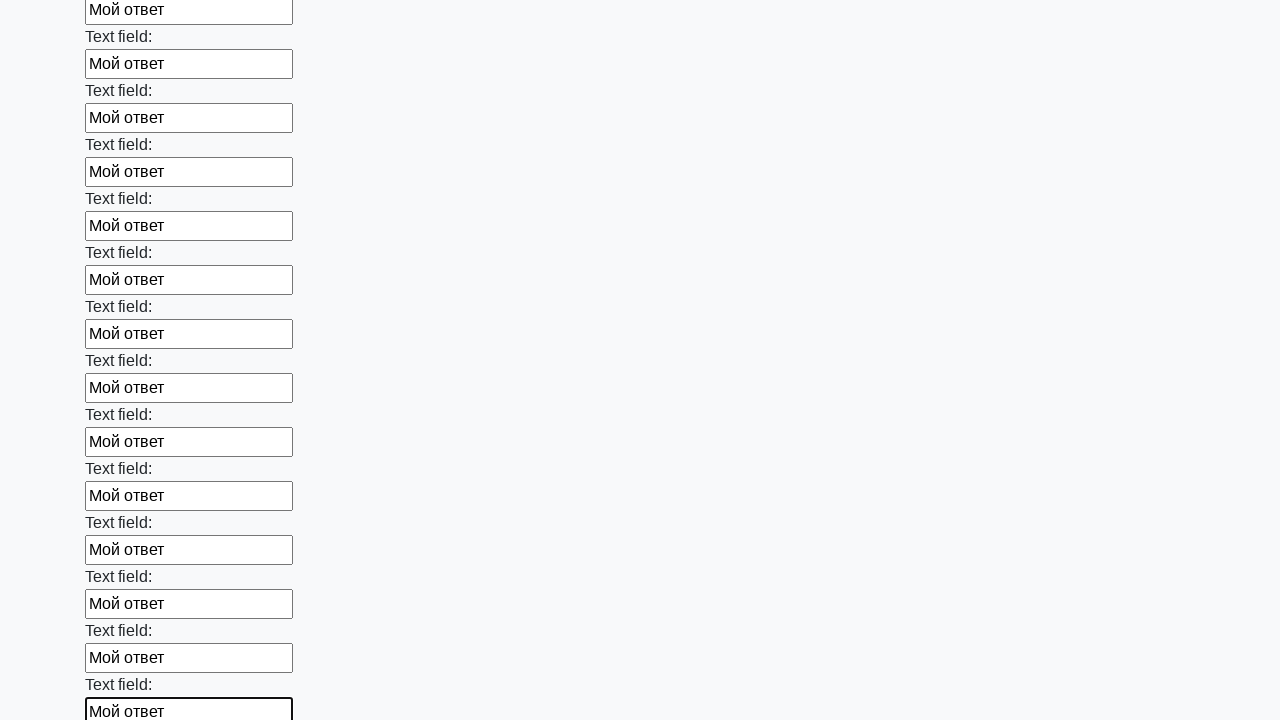

Filled an input field with text 'Мой ответ' on input >> nth=42
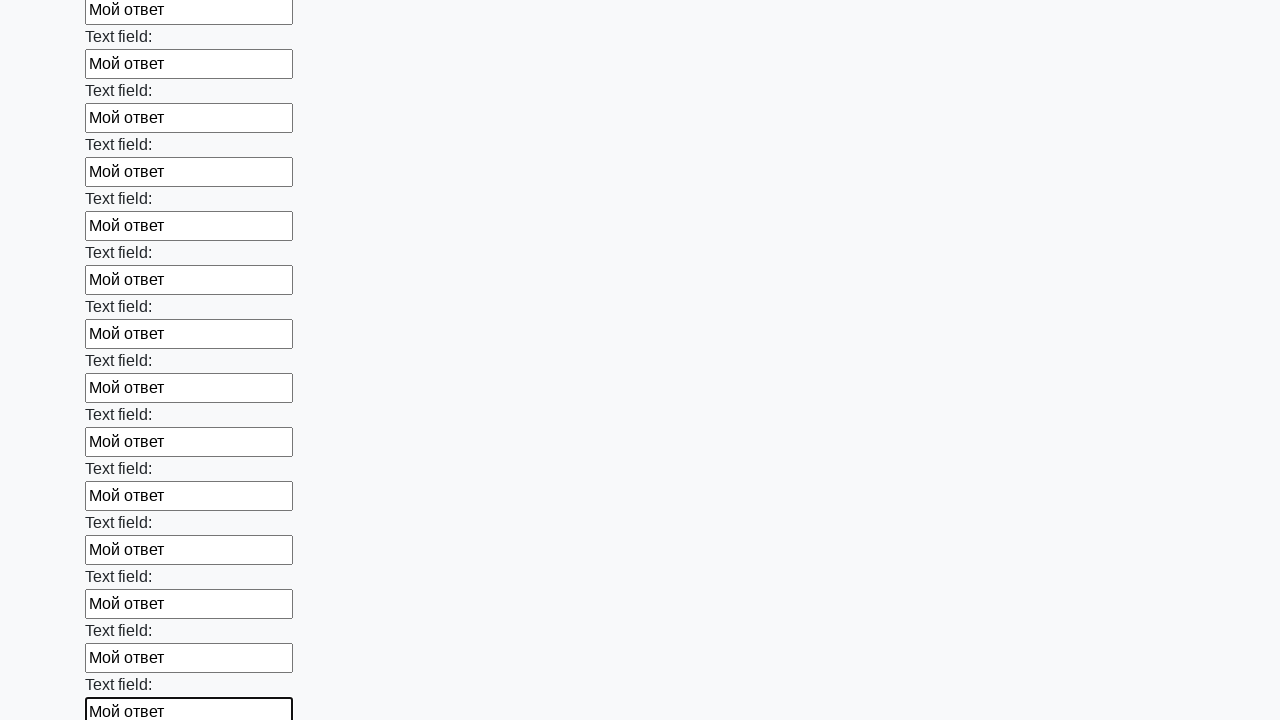

Filled an input field with text 'Мой ответ' on input >> nth=43
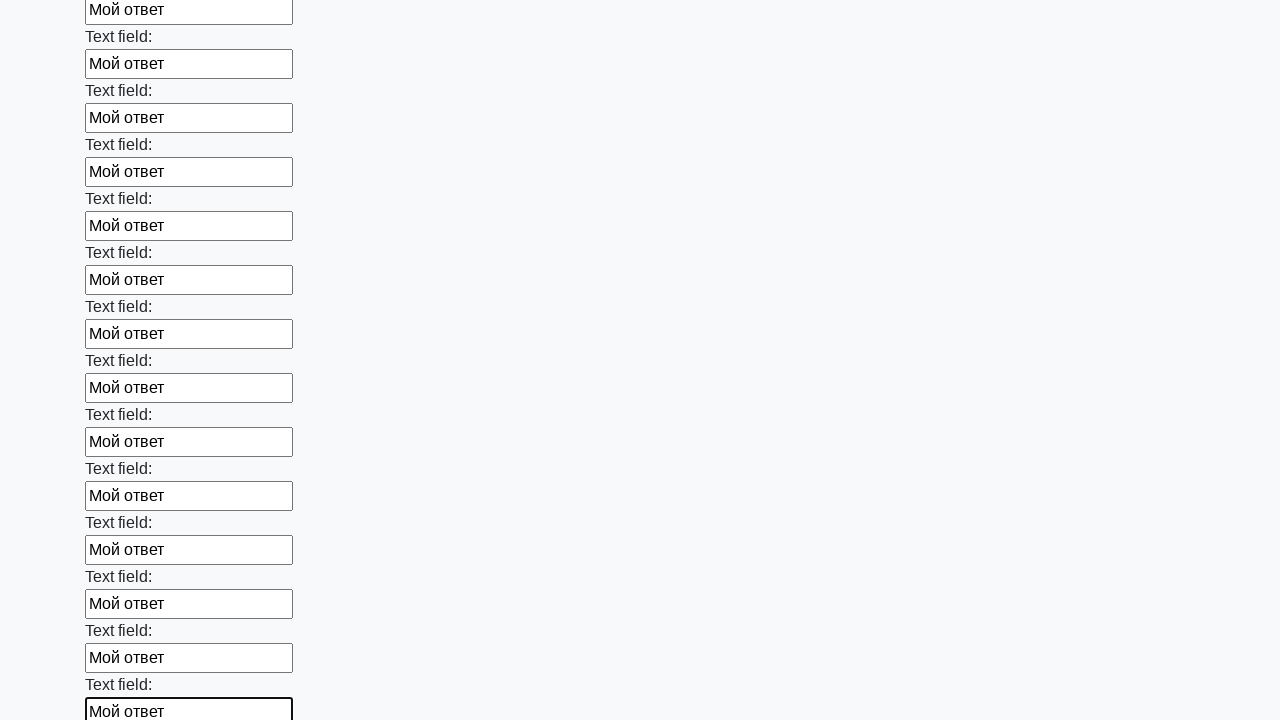

Filled an input field with text 'Мой ответ' on input >> nth=44
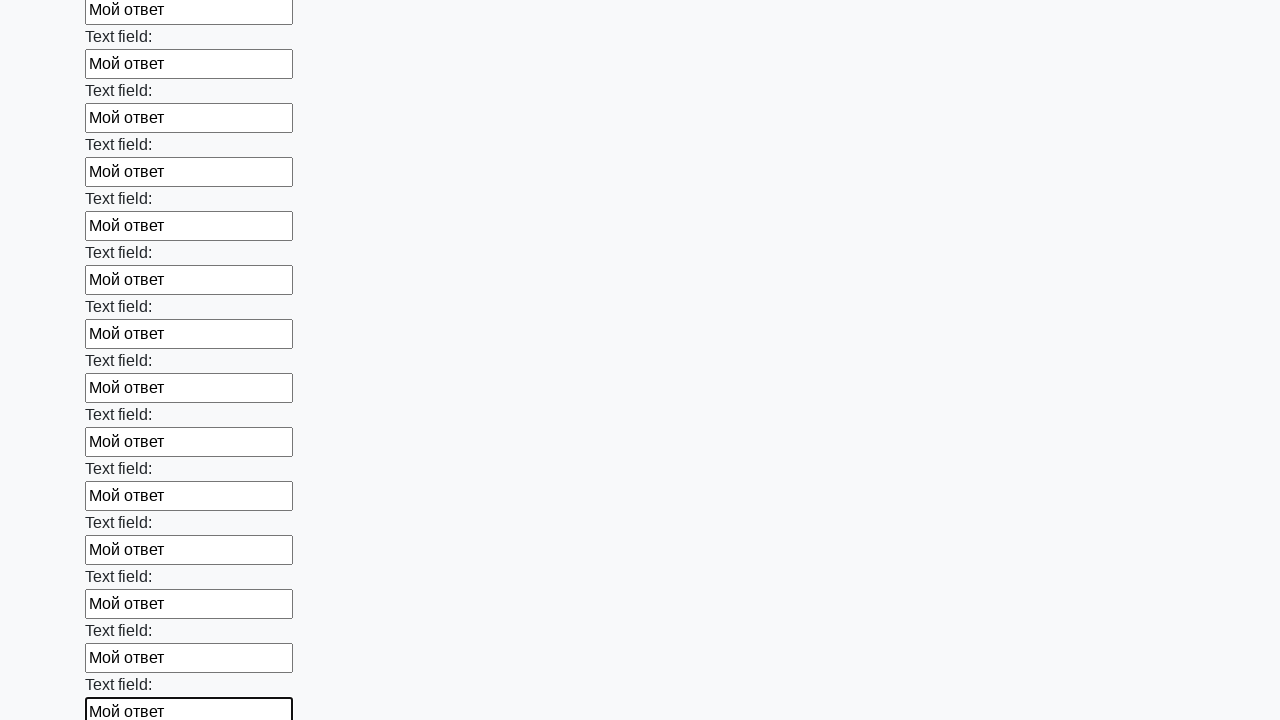

Filled an input field with text 'Мой ответ' on input >> nth=45
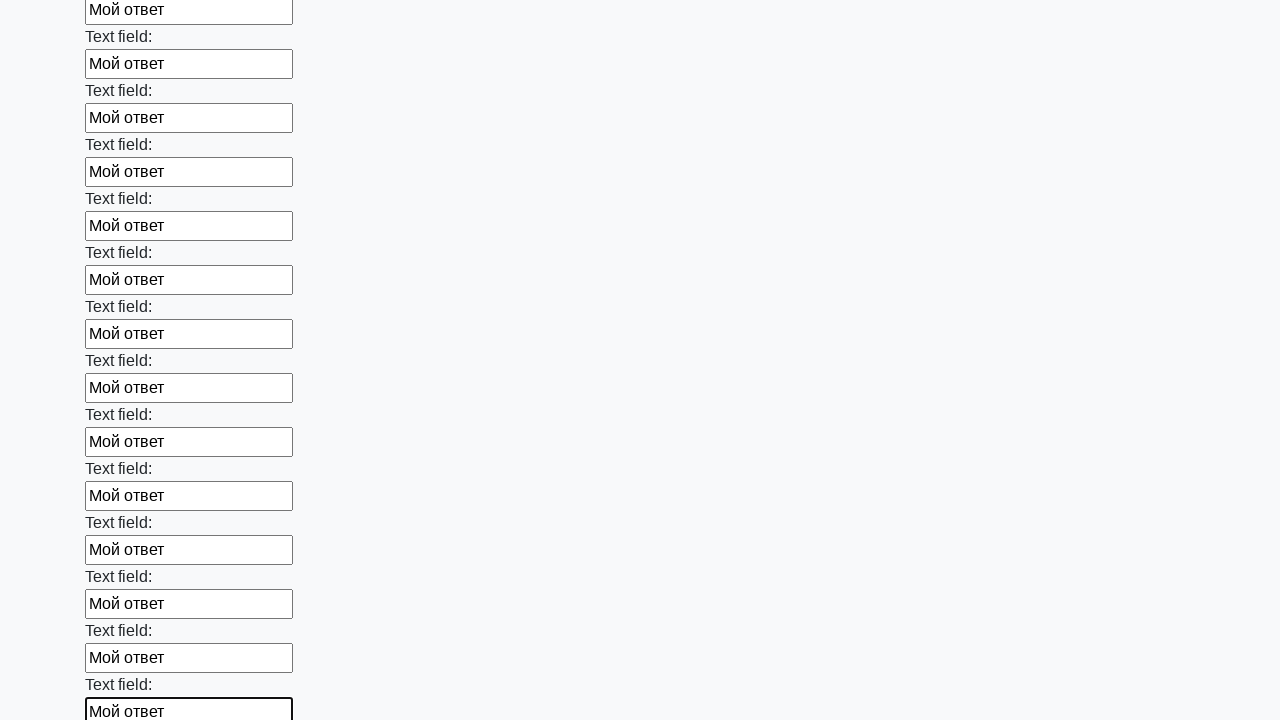

Filled an input field with text 'Мой ответ' on input >> nth=46
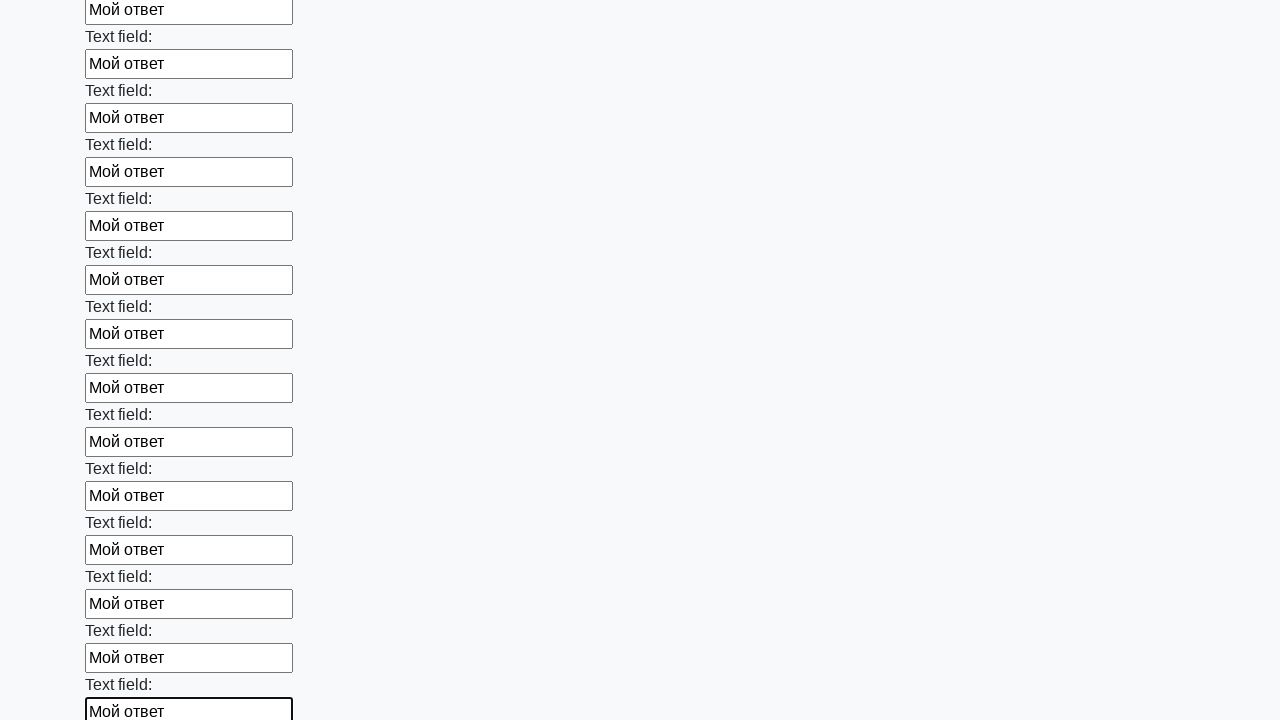

Filled an input field with text 'Мой ответ' on input >> nth=47
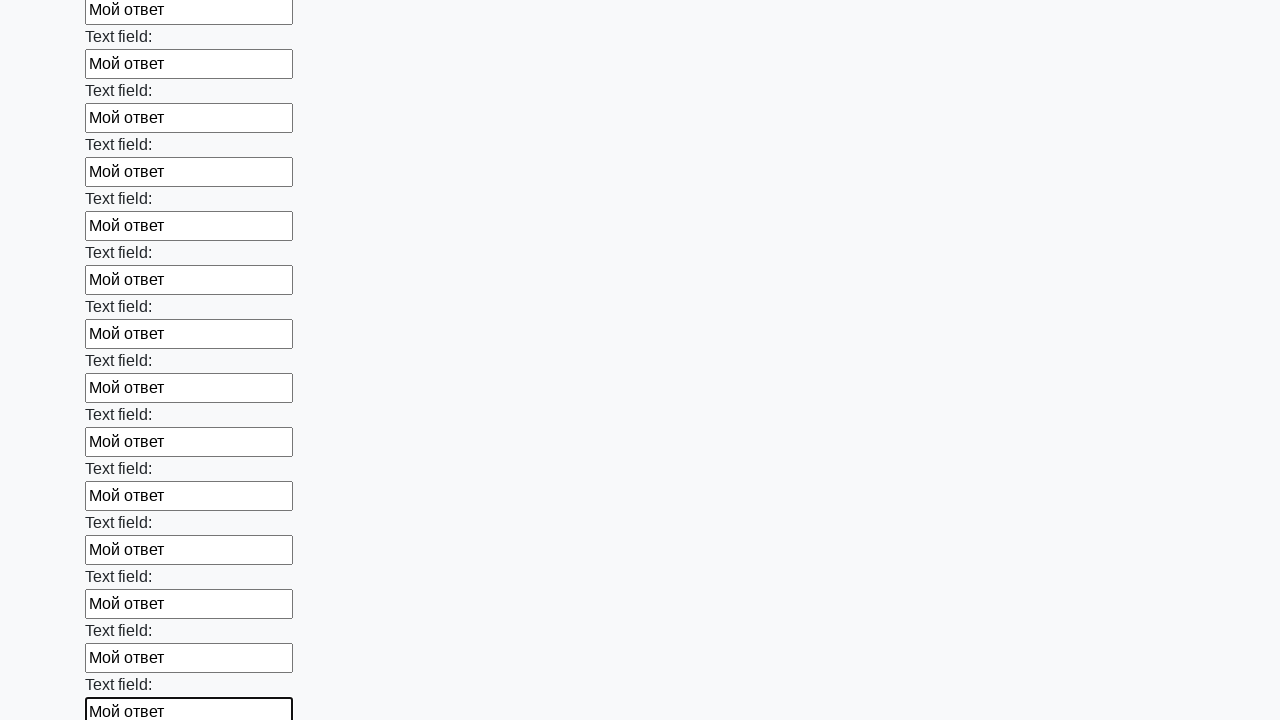

Filled an input field with text 'Мой ответ' on input >> nth=48
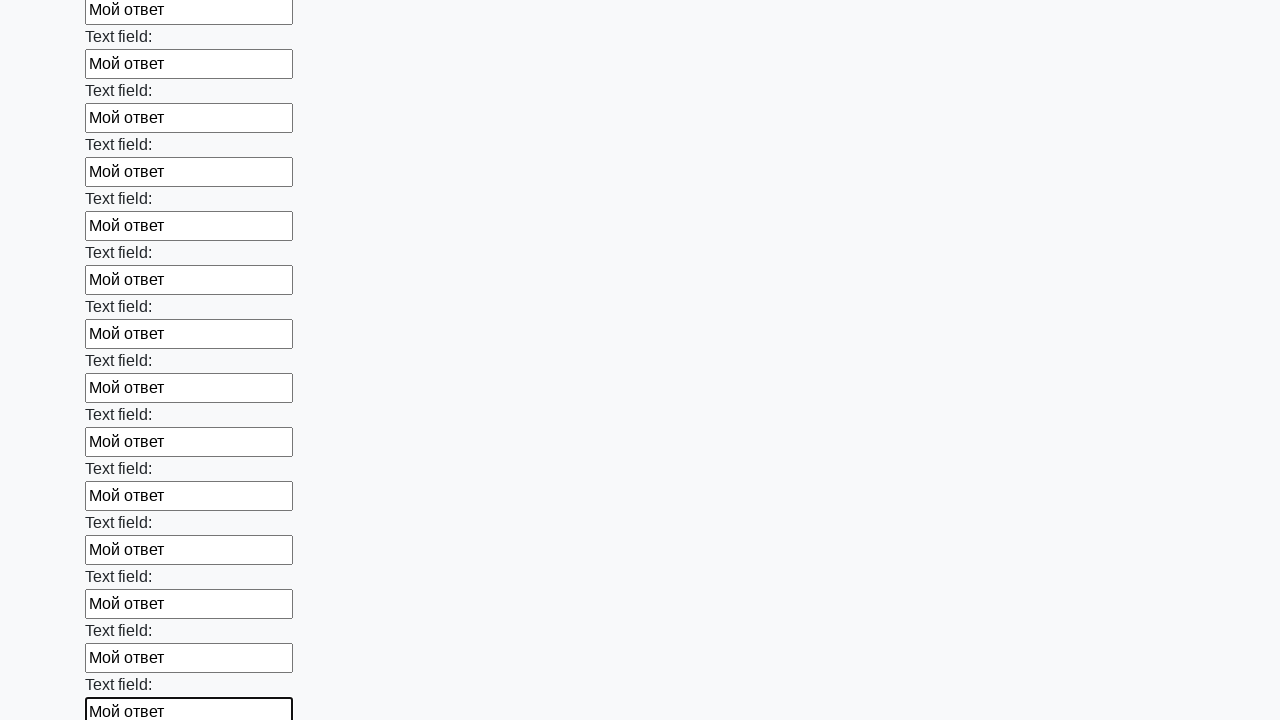

Filled an input field with text 'Мой ответ' on input >> nth=49
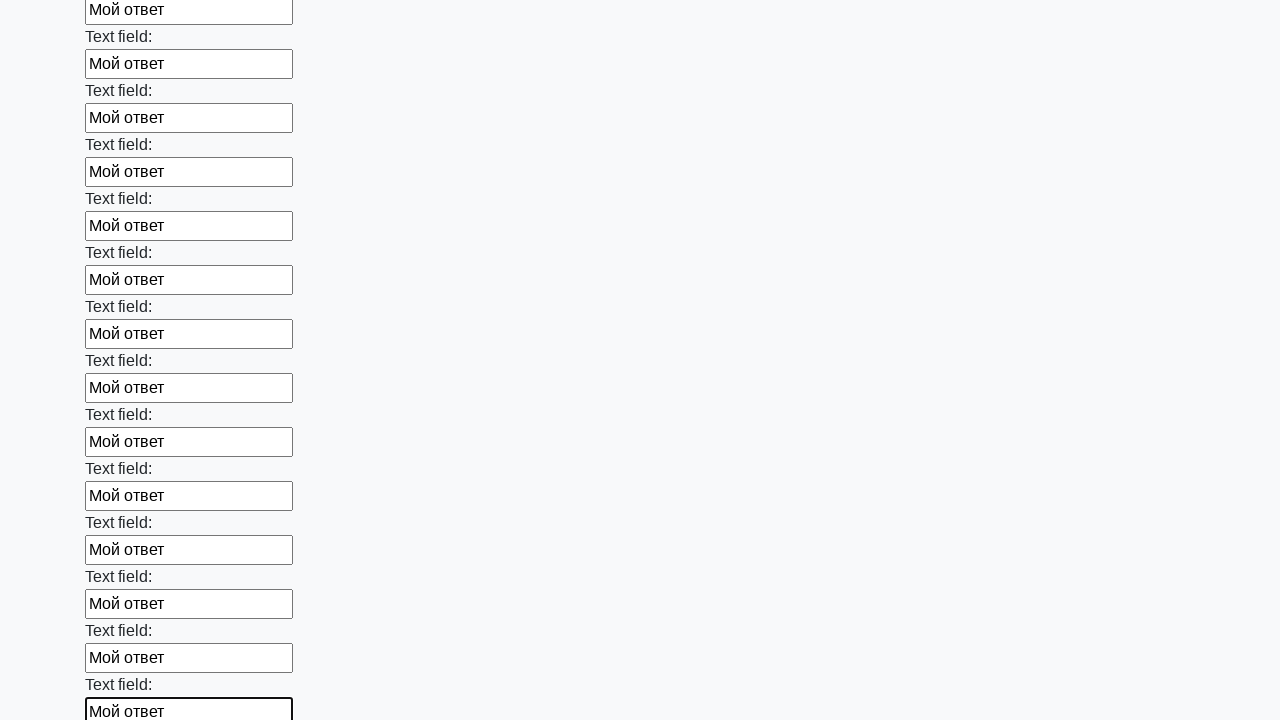

Filled an input field with text 'Мой ответ' on input >> nth=50
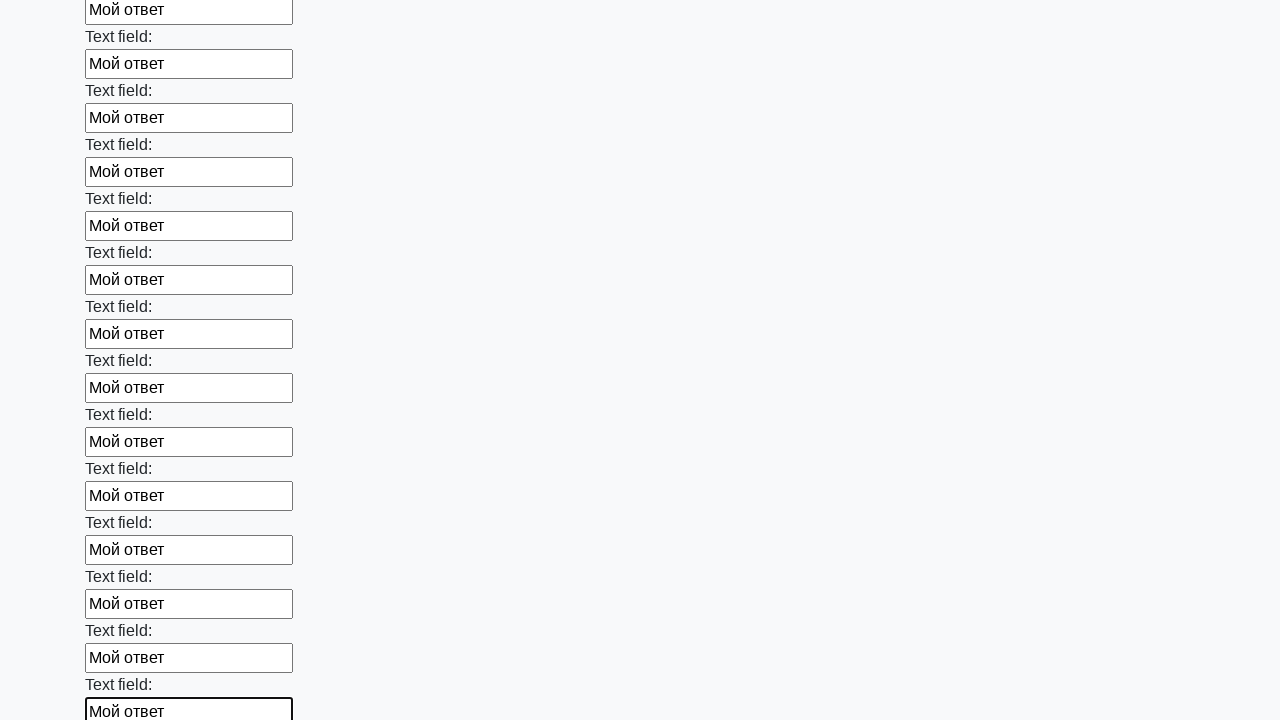

Filled an input field with text 'Мой ответ' on input >> nth=51
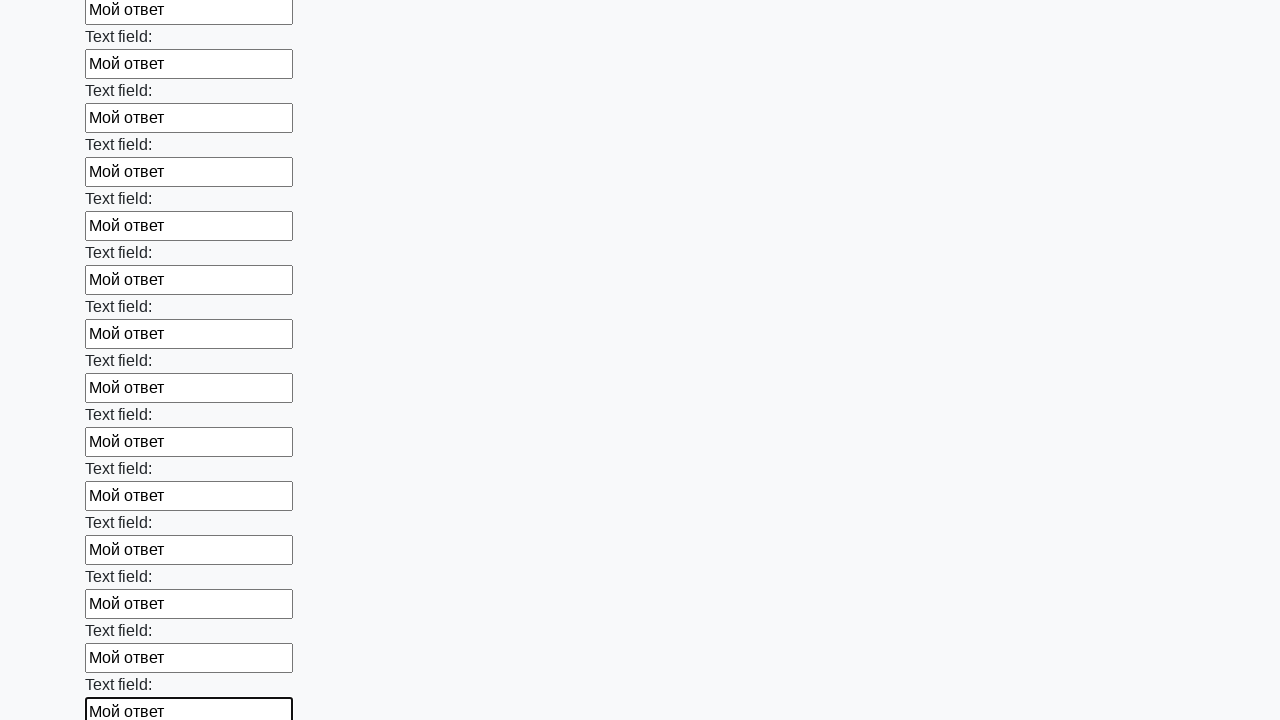

Filled an input field with text 'Мой ответ' on input >> nth=52
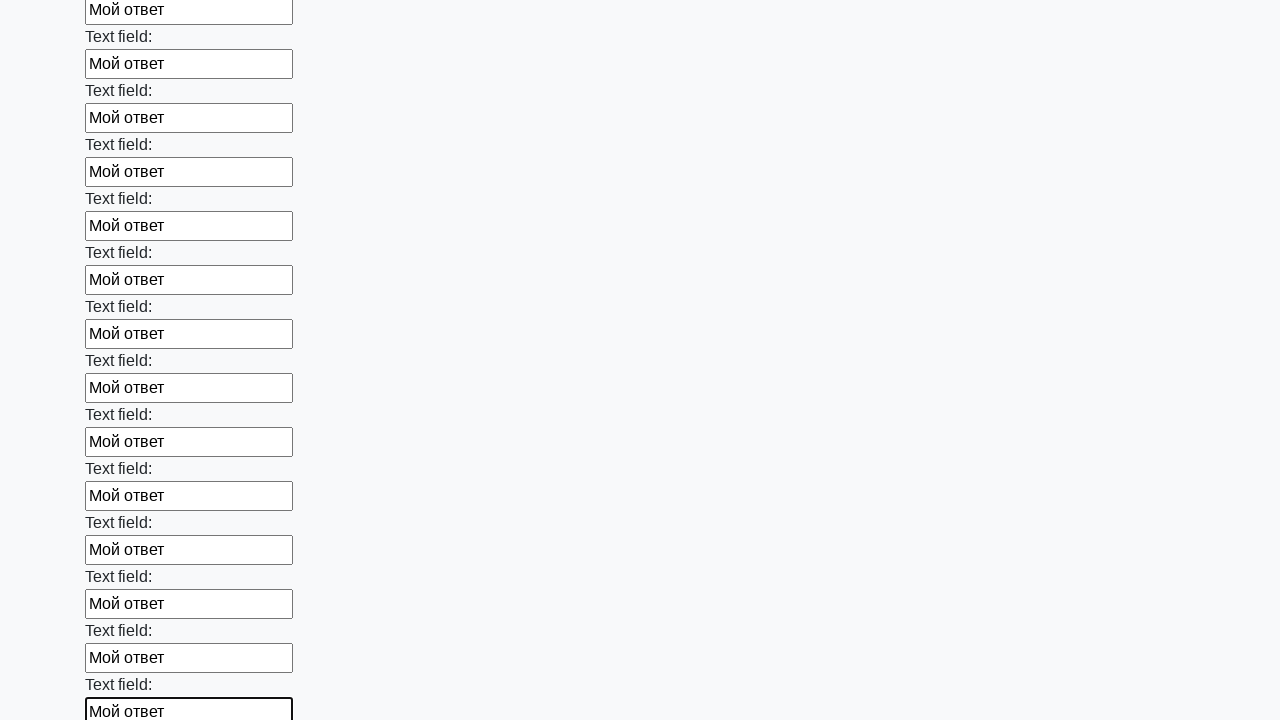

Filled an input field with text 'Мой ответ' on input >> nth=53
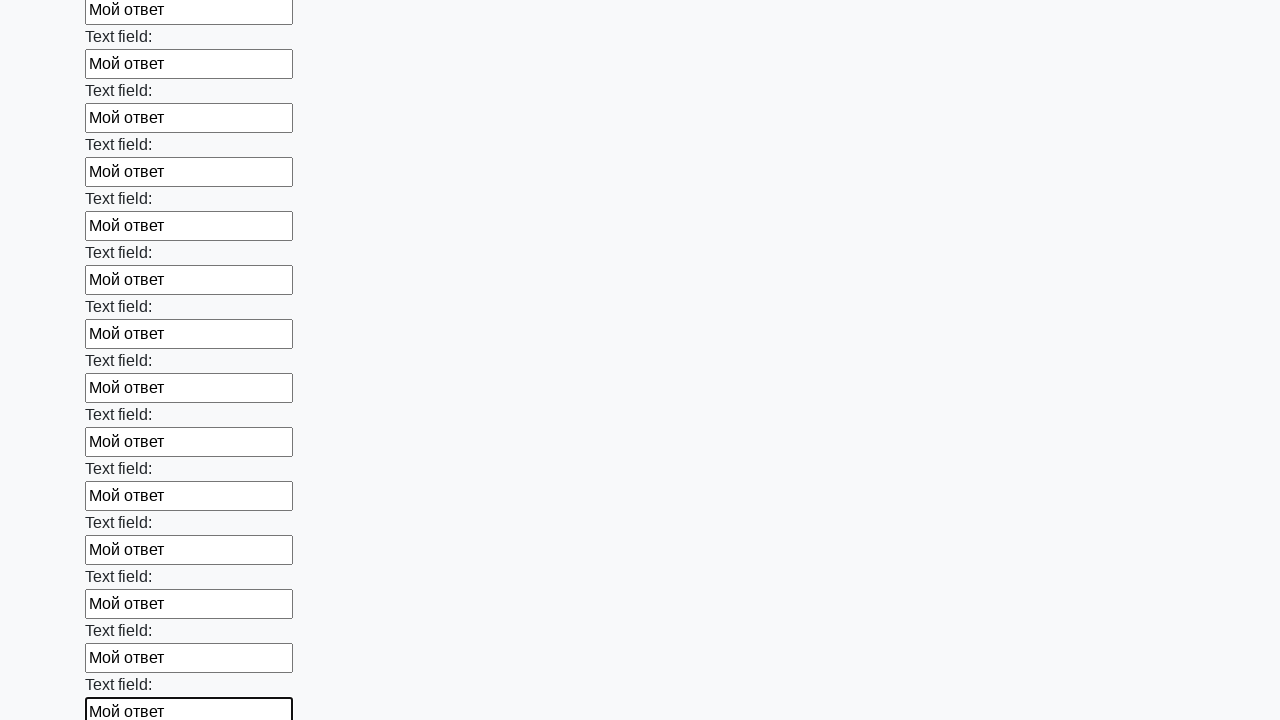

Filled an input field with text 'Мой ответ' on input >> nth=54
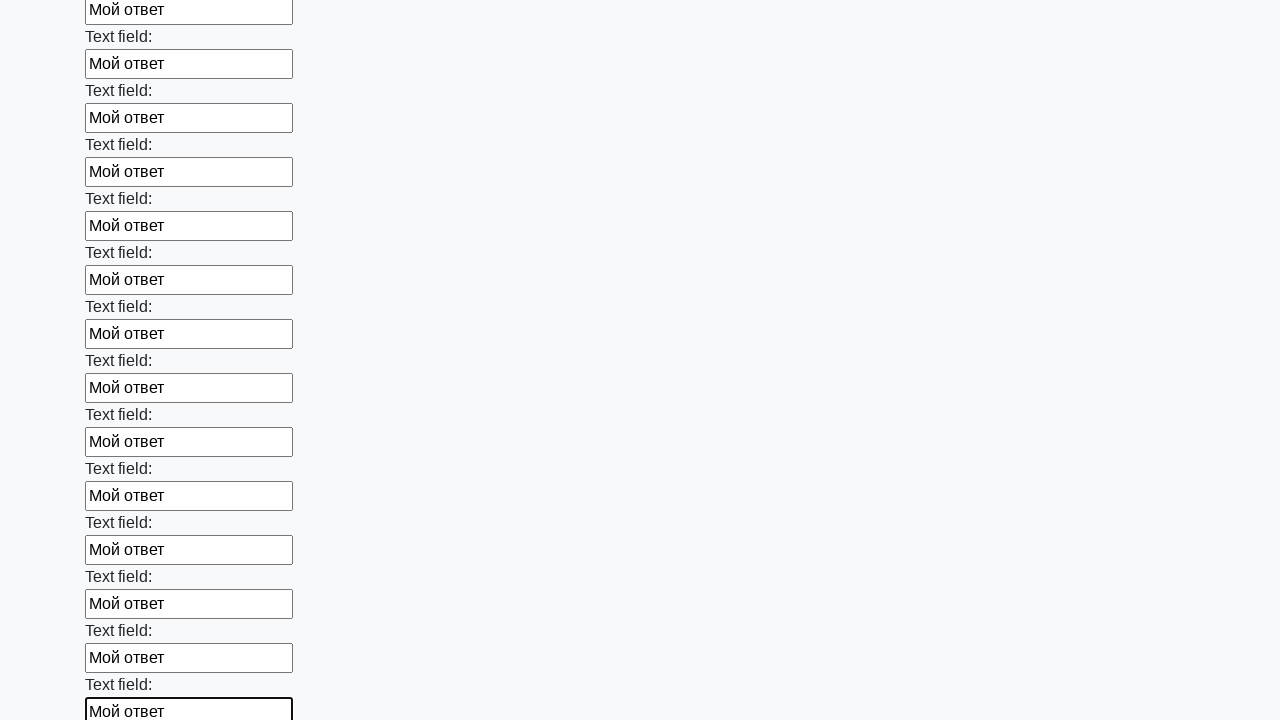

Filled an input field with text 'Мой ответ' on input >> nth=55
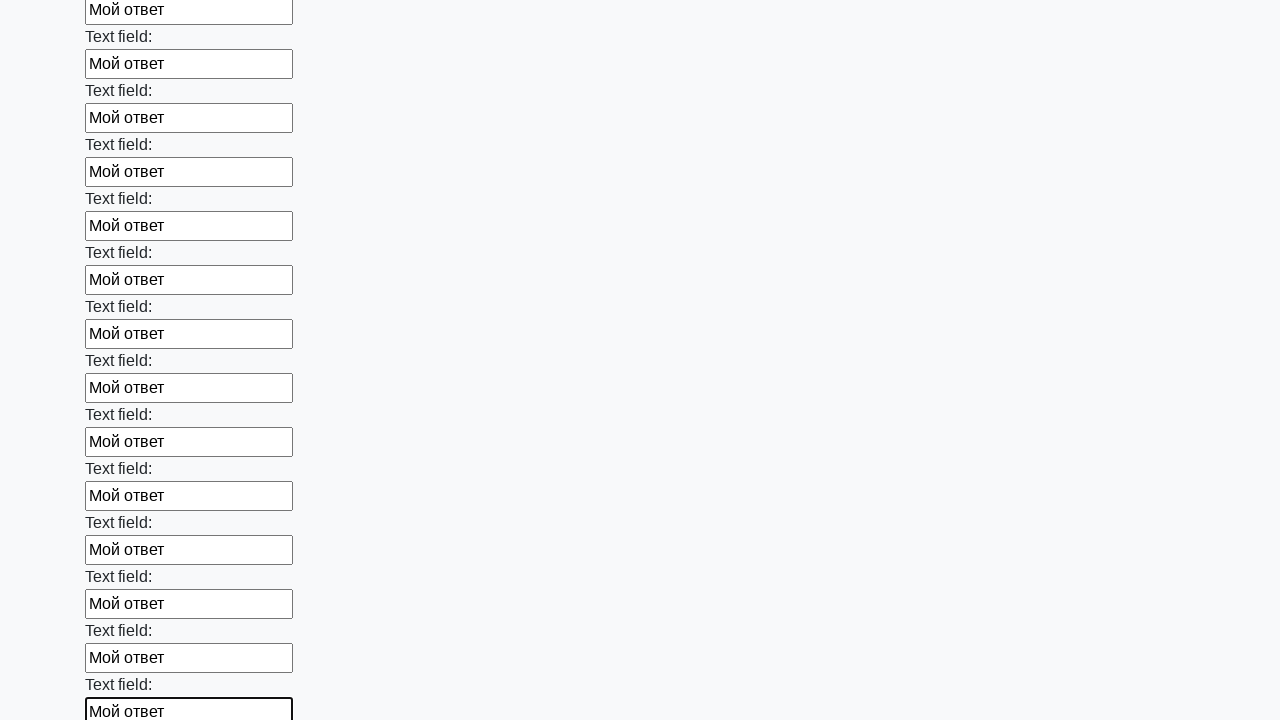

Filled an input field with text 'Мой ответ' on input >> nth=56
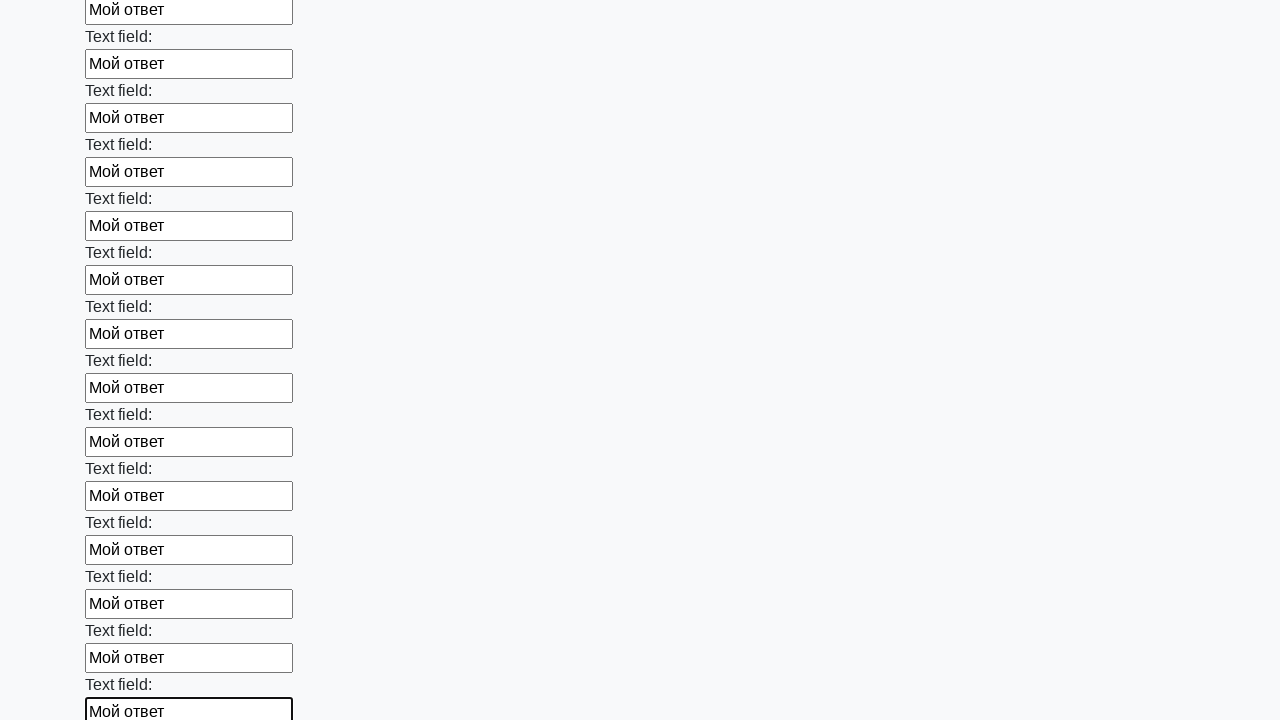

Filled an input field with text 'Мой ответ' on input >> nth=57
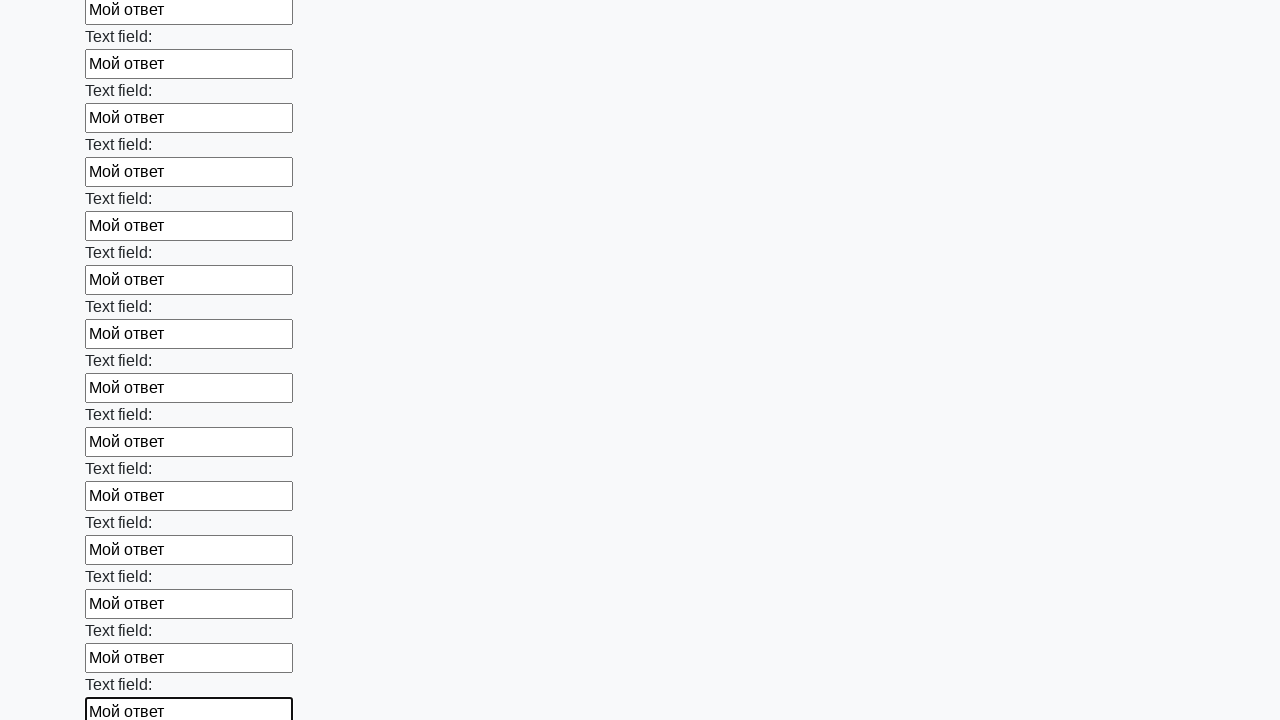

Filled an input field with text 'Мой ответ' on input >> nth=58
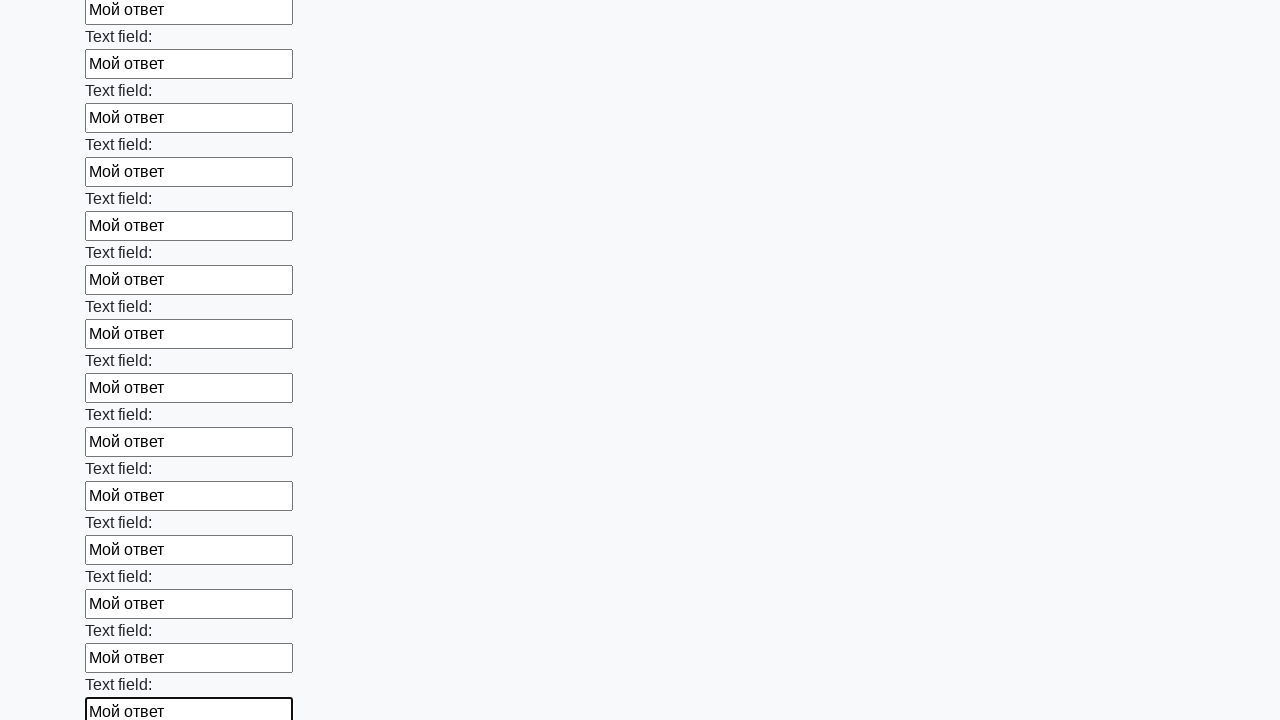

Filled an input field with text 'Мой ответ' on input >> nth=59
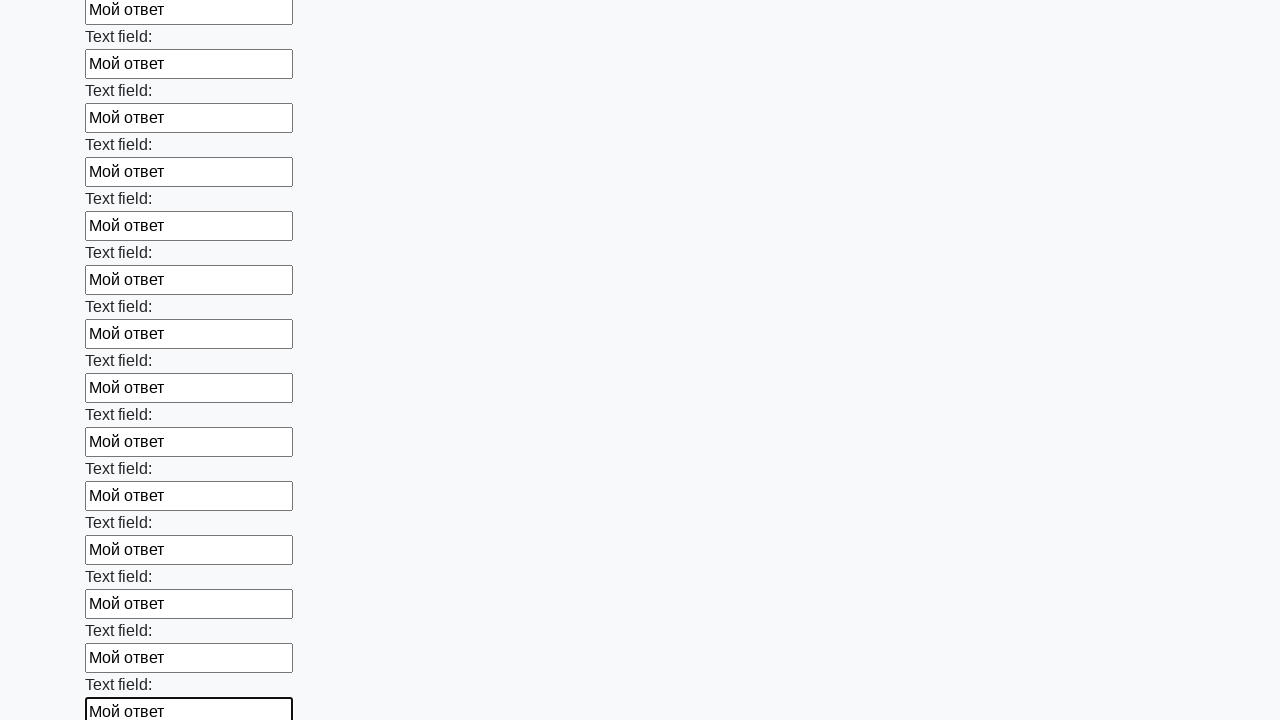

Filled an input field with text 'Мой ответ' on input >> nth=60
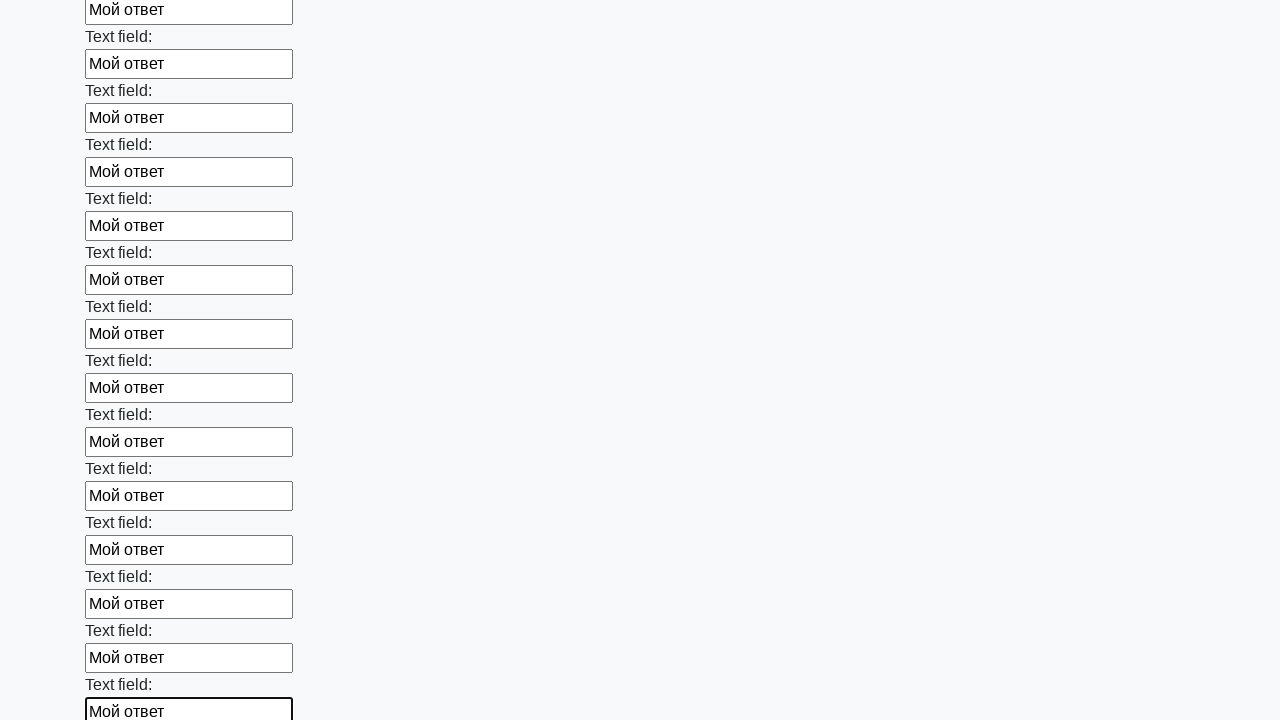

Filled an input field with text 'Мой ответ' on input >> nth=61
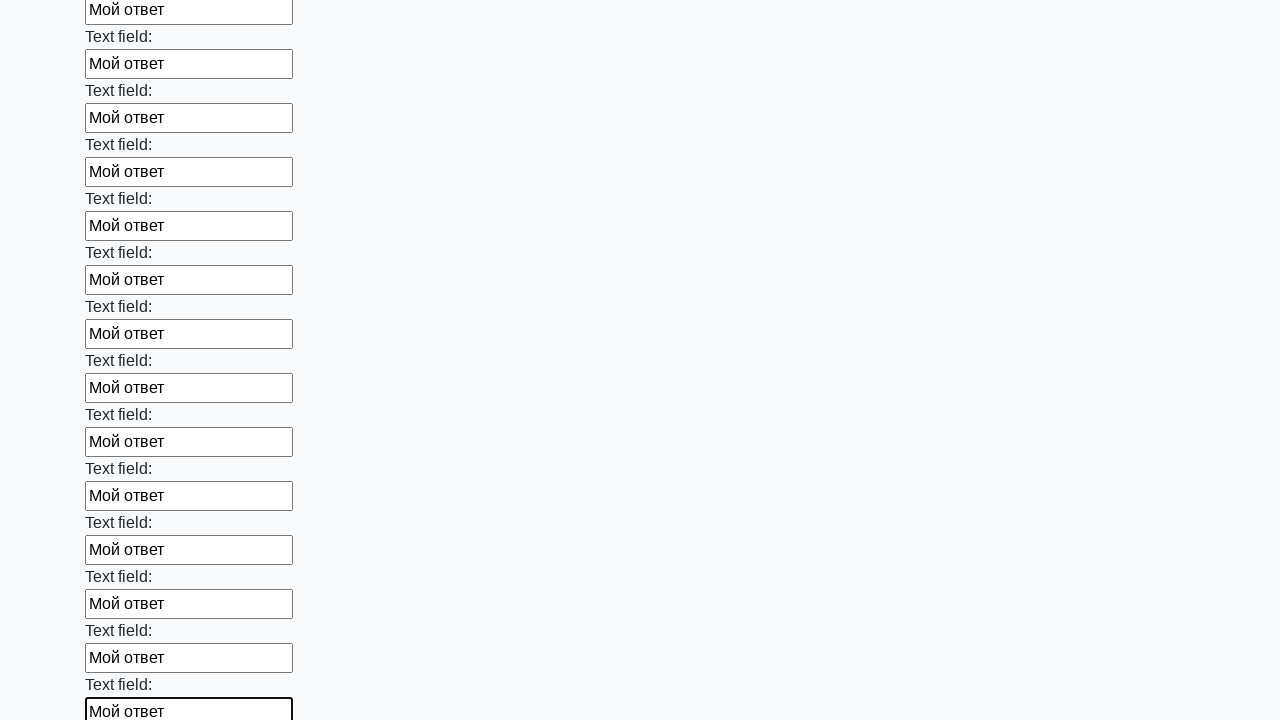

Filled an input field with text 'Мой ответ' on input >> nth=62
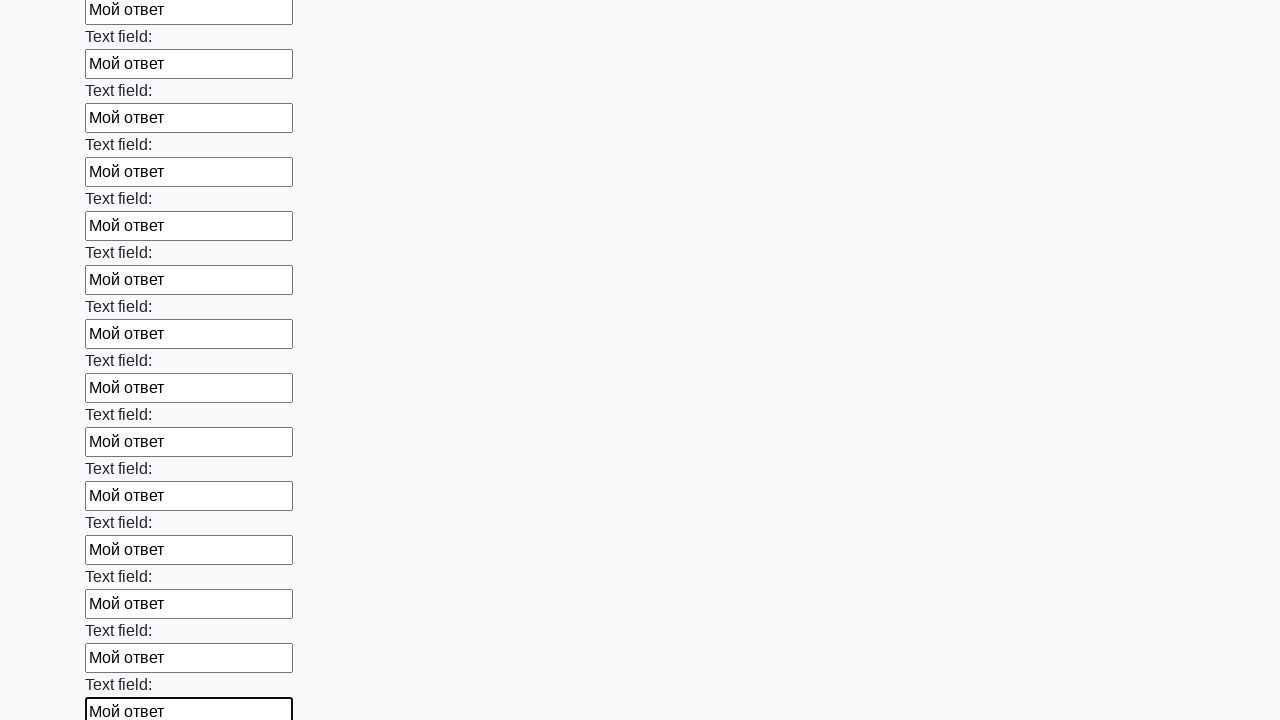

Filled an input field with text 'Мой ответ' on input >> nth=63
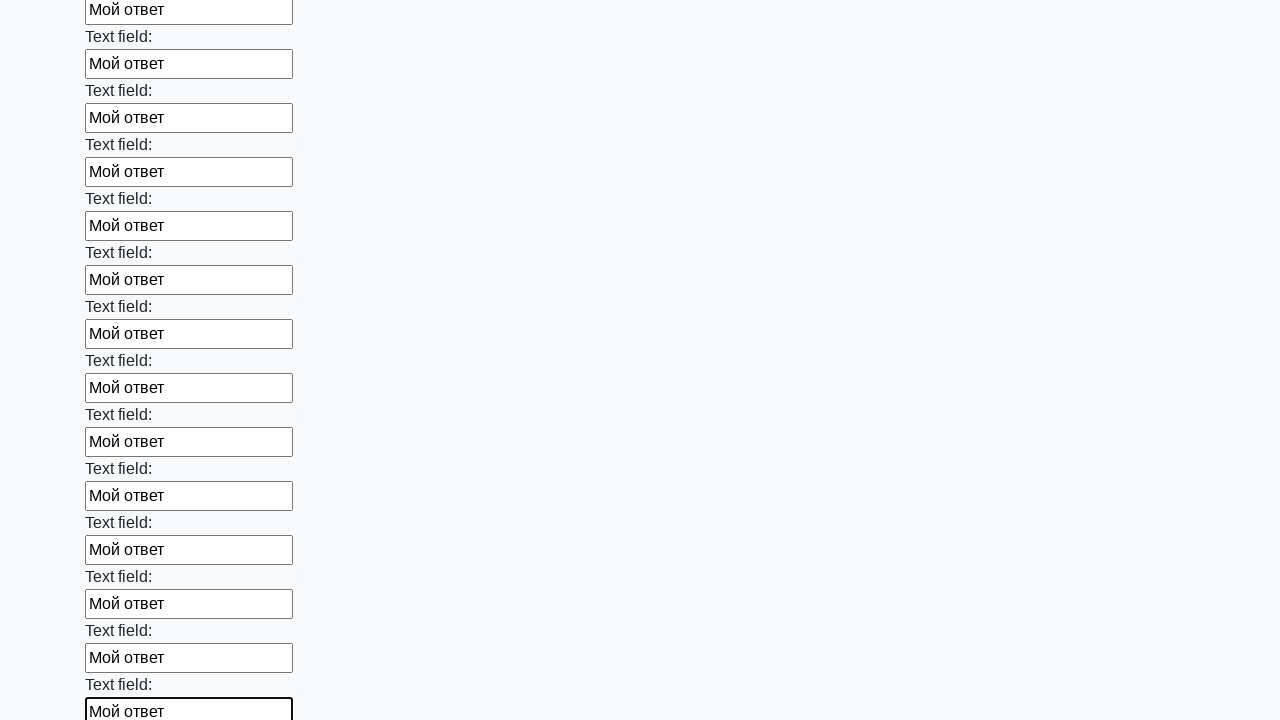

Filled an input field with text 'Мой ответ' on input >> nth=64
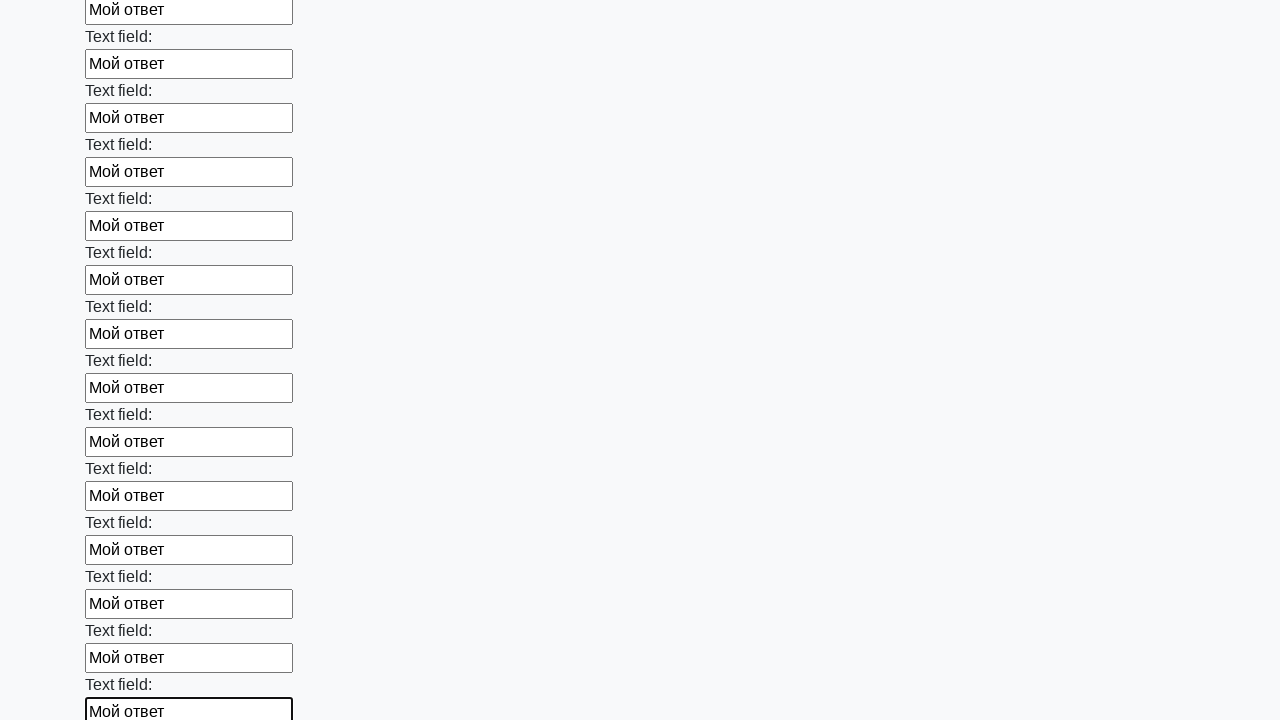

Filled an input field with text 'Мой ответ' on input >> nth=65
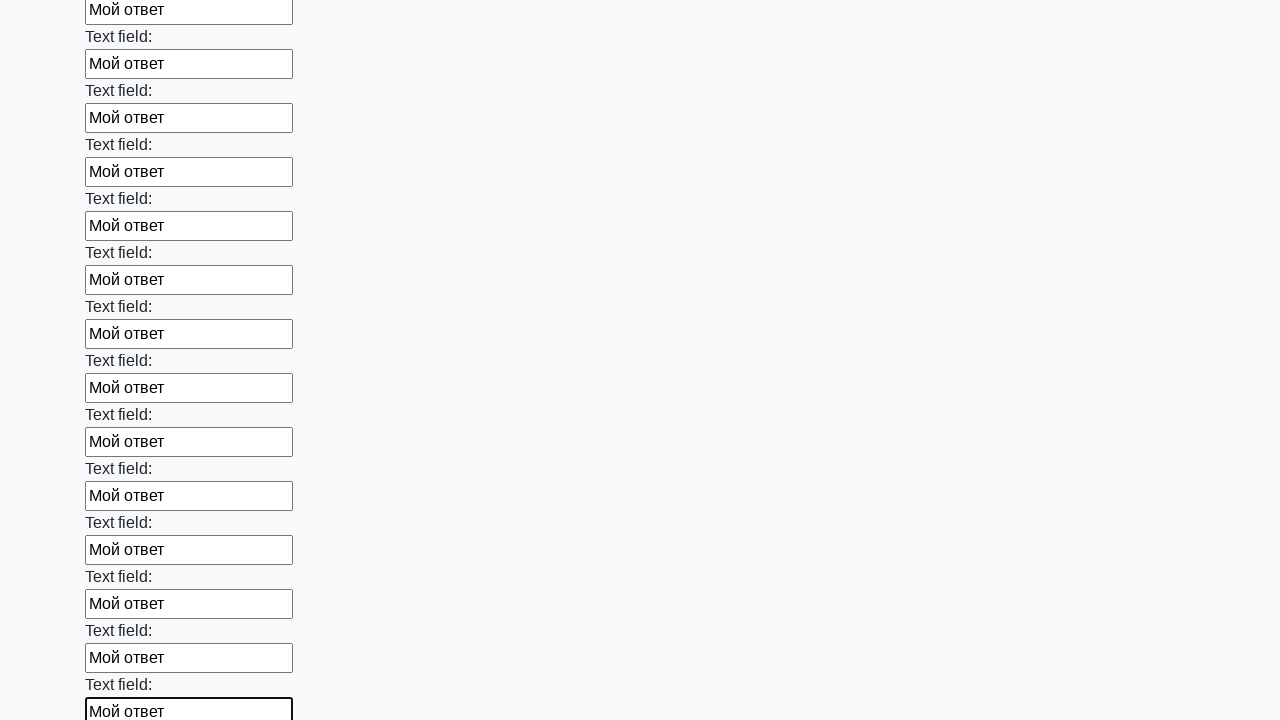

Filled an input field with text 'Мой ответ' on input >> nth=66
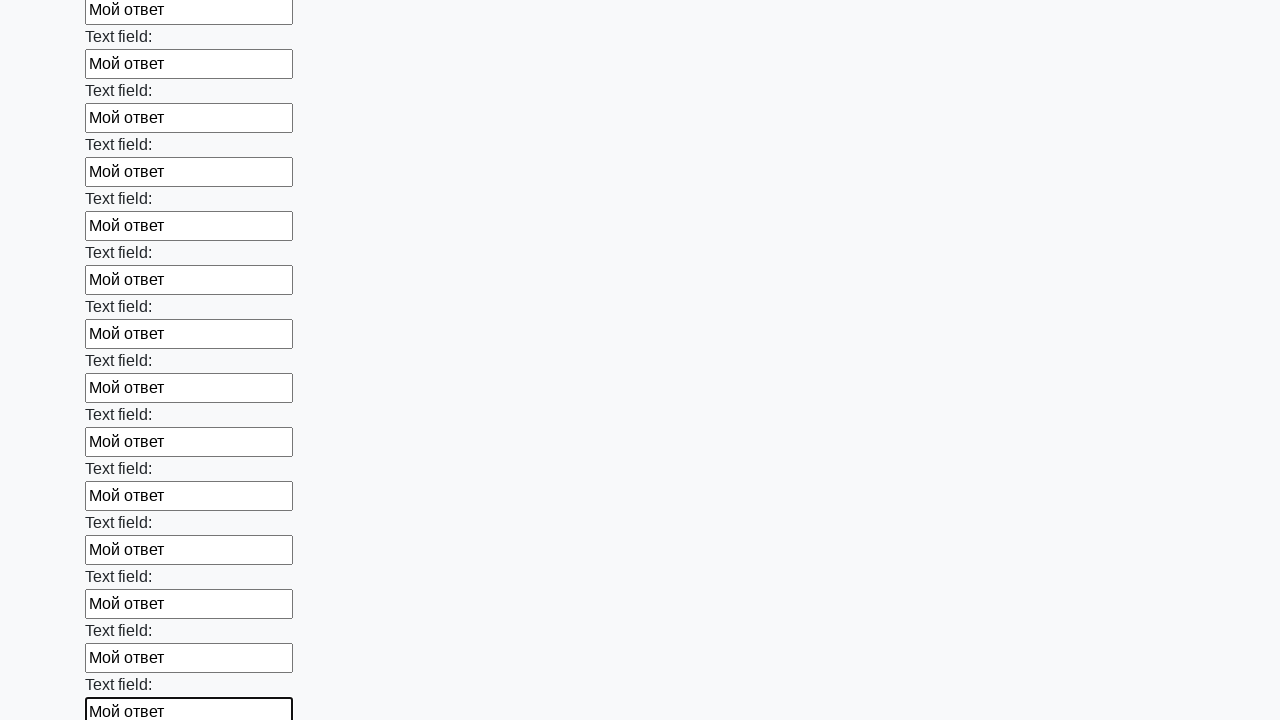

Filled an input field with text 'Мой ответ' on input >> nth=67
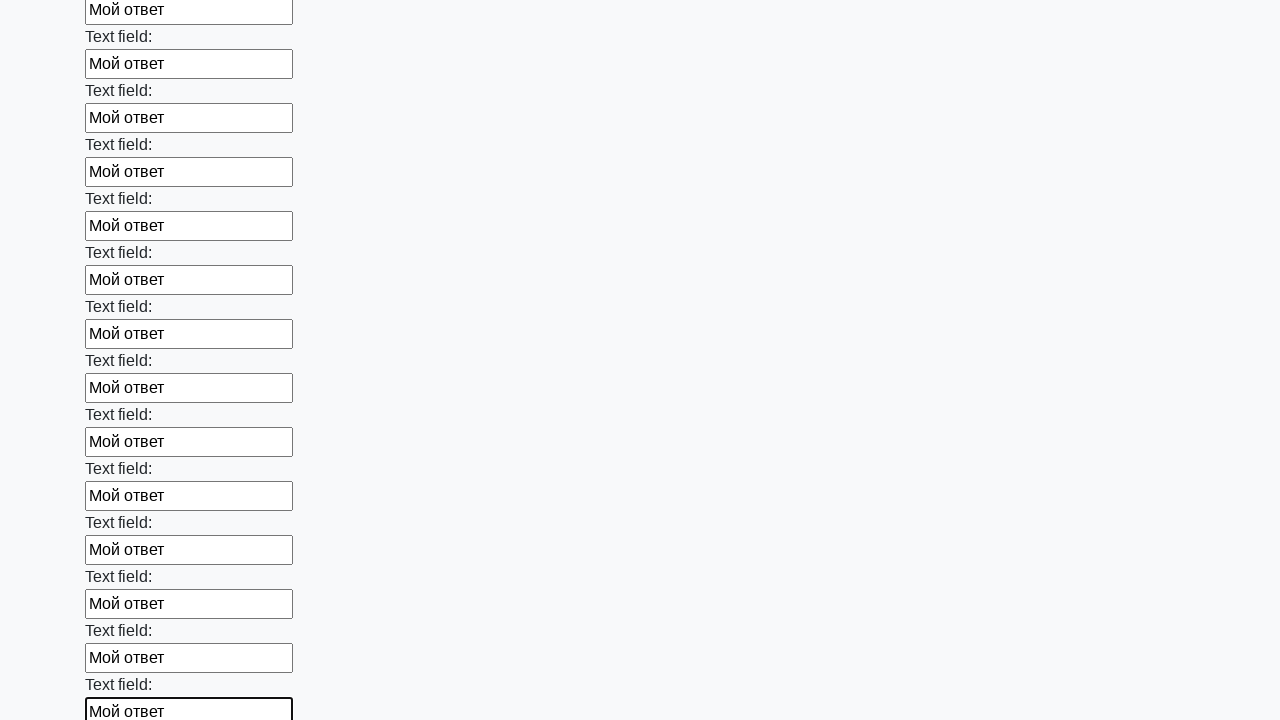

Filled an input field with text 'Мой ответ' on input >> nth=68
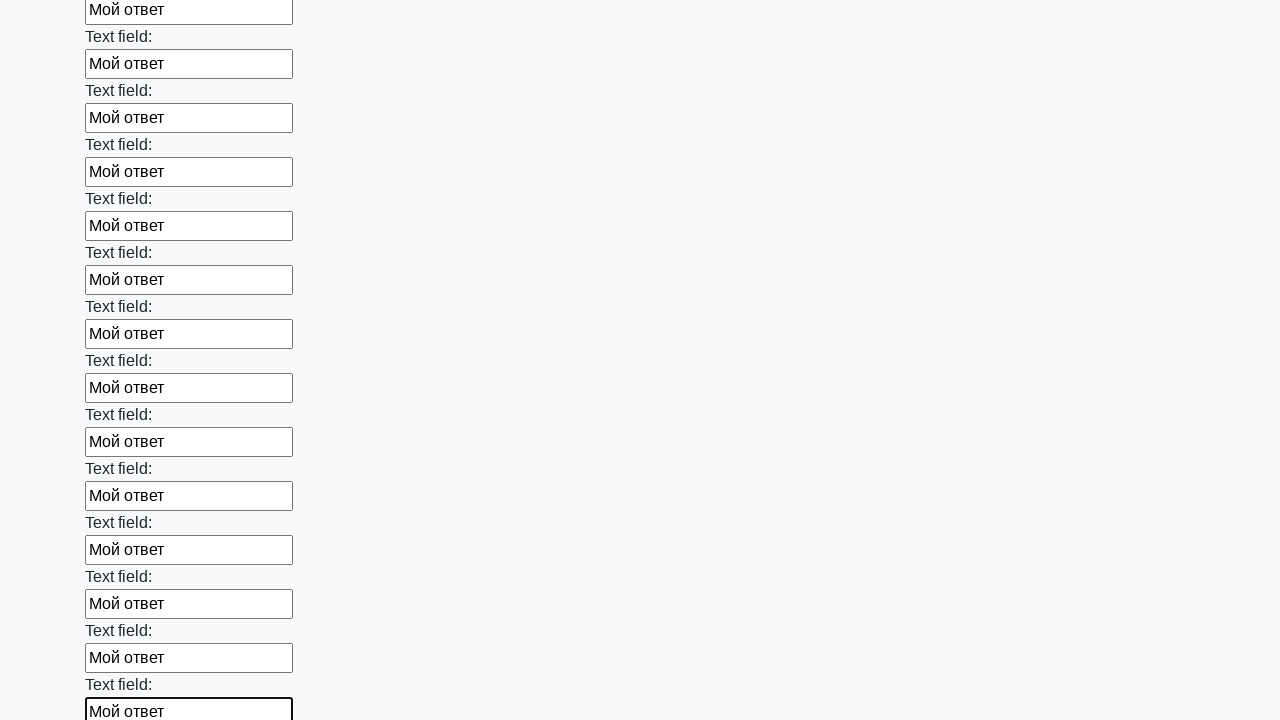

Filled an input field with text 'Мой ответ' on input >> nth=69
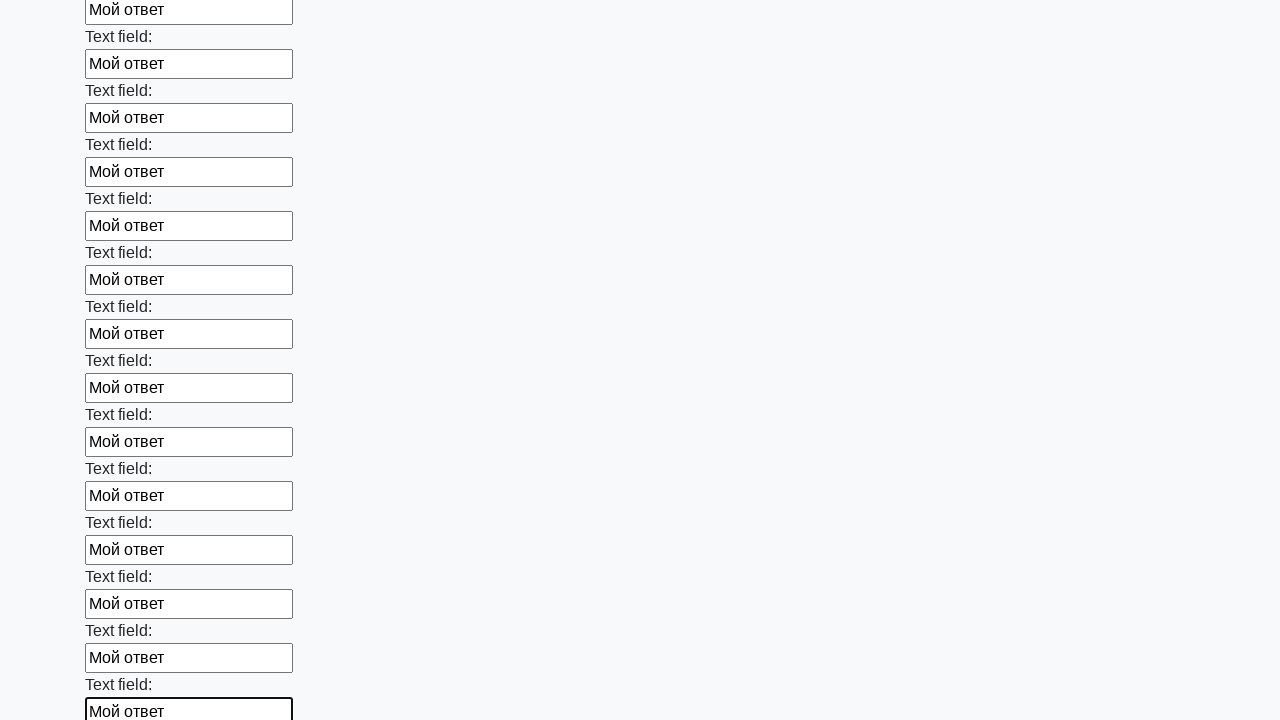

Filled an input field with text 'Мой ответ' on input >> nth=70
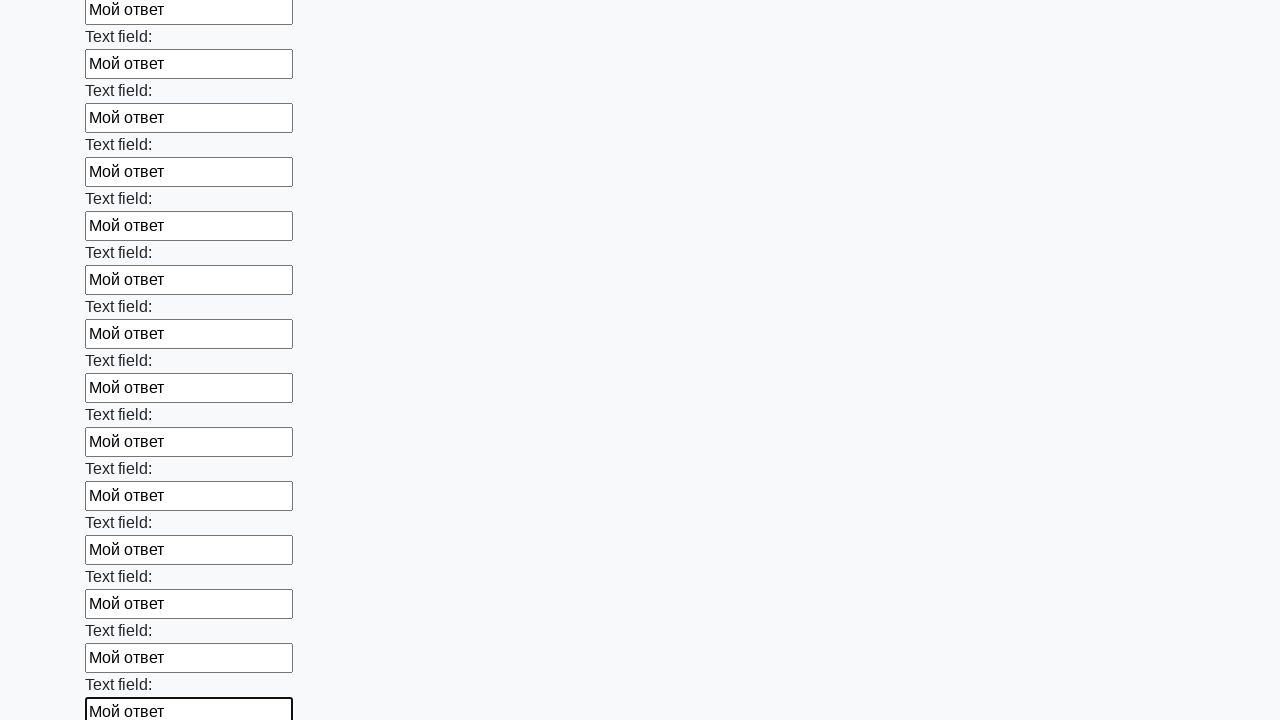

Filled an input field with text 'Мой ответ' on input >> nth=71
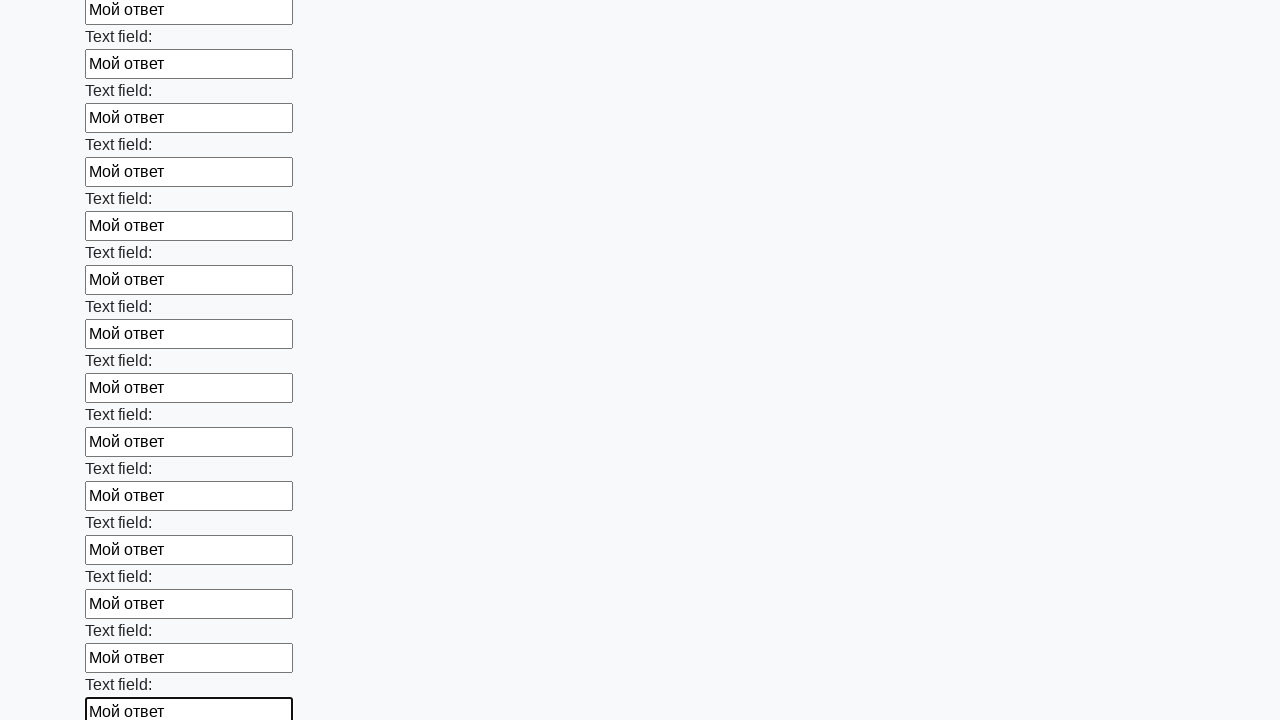

Filled an input field with text 'Мой ответ' on input >> nth=72
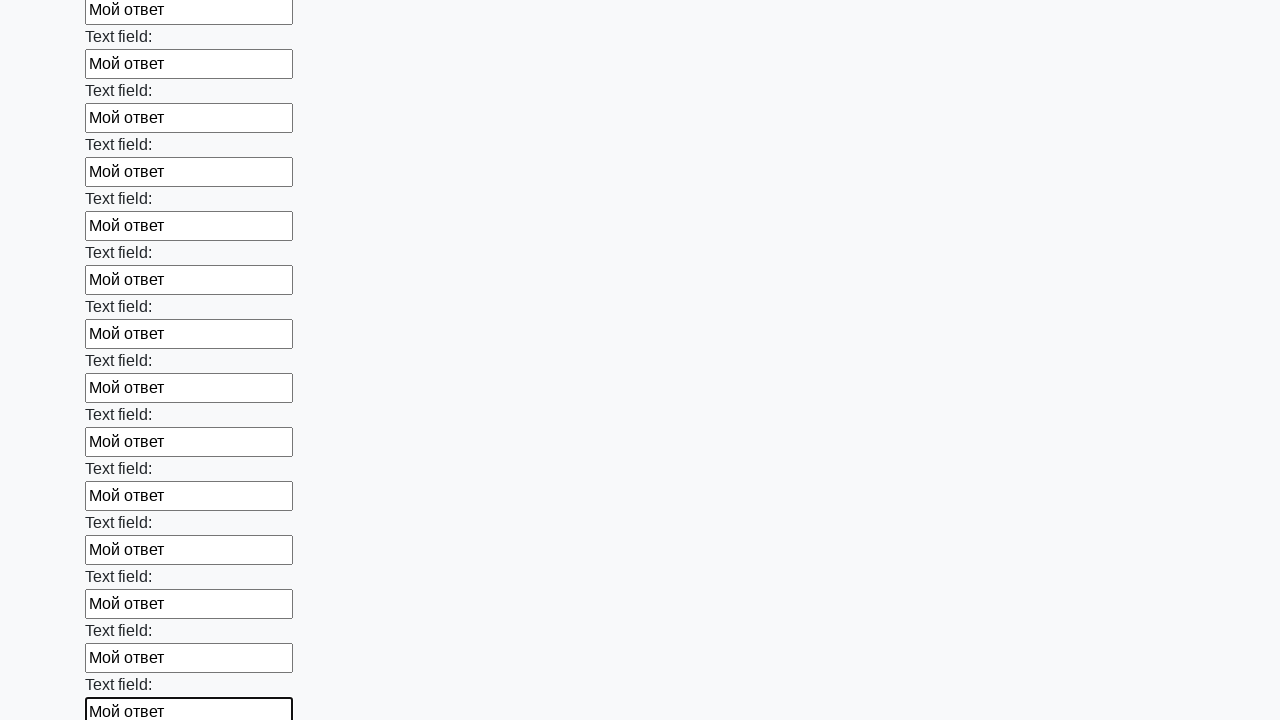

Filled an input field with text 'Мой ответ' on input >> nth=73
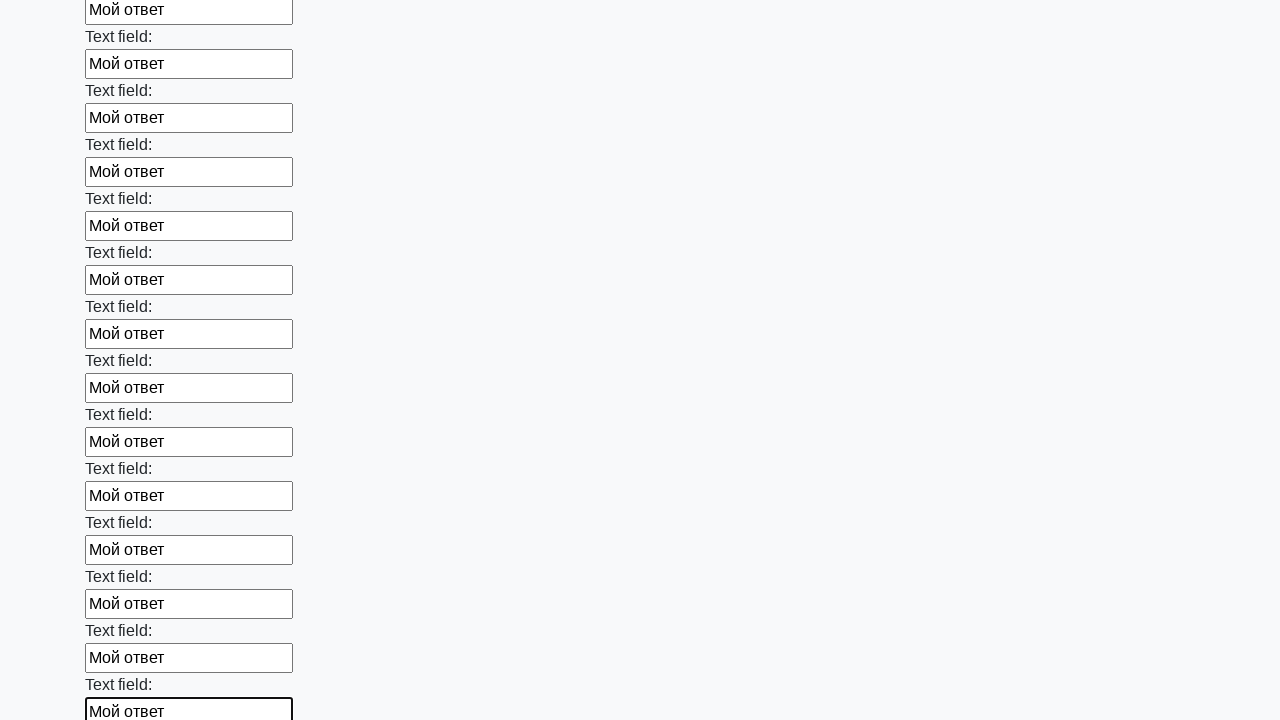

Filled an input field with text 'Мой ответ' on input >> nth=74
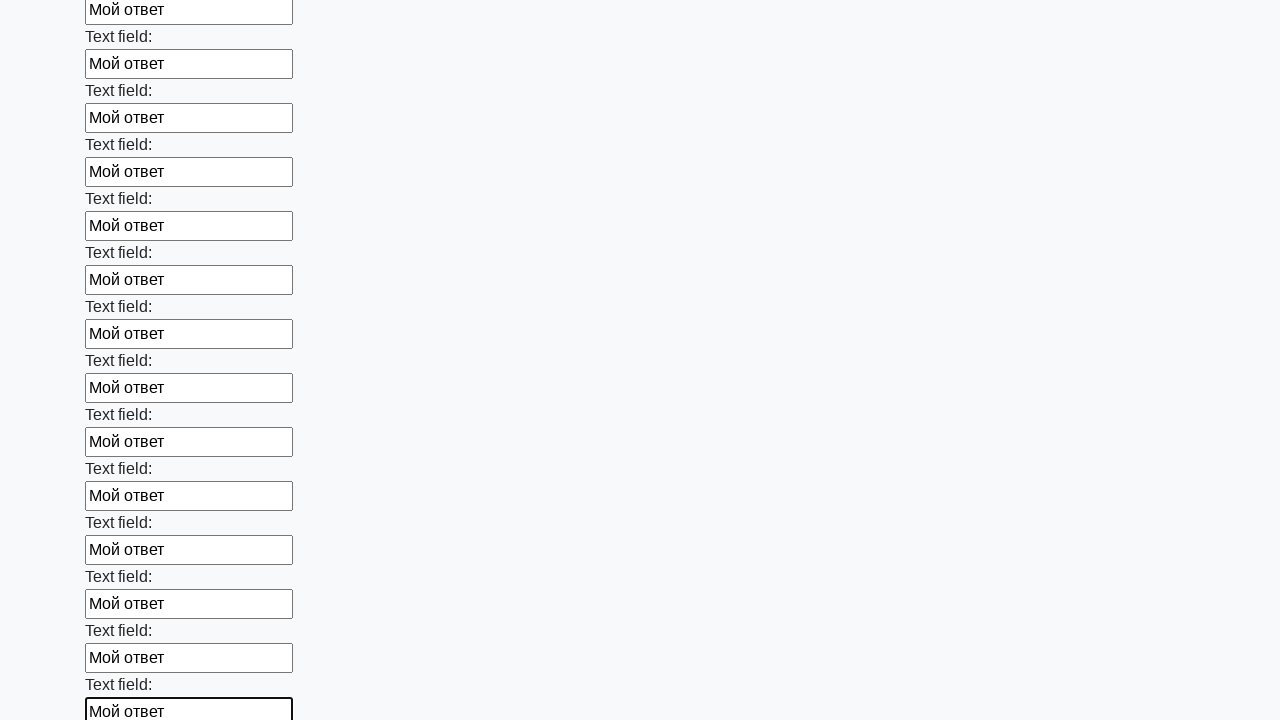

Filled an input field with text 'Мой ответ' on input >> nth=75
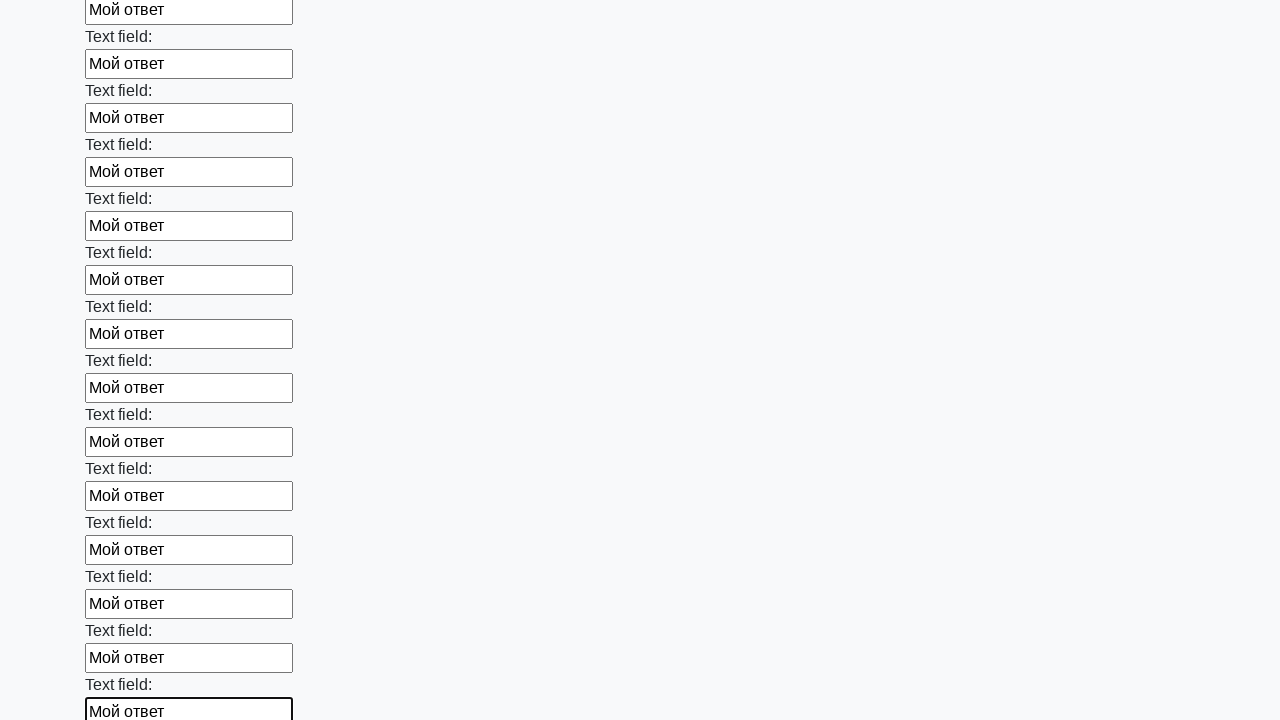

Filled an input field with text 'Мой ответ' on input >> nth=76
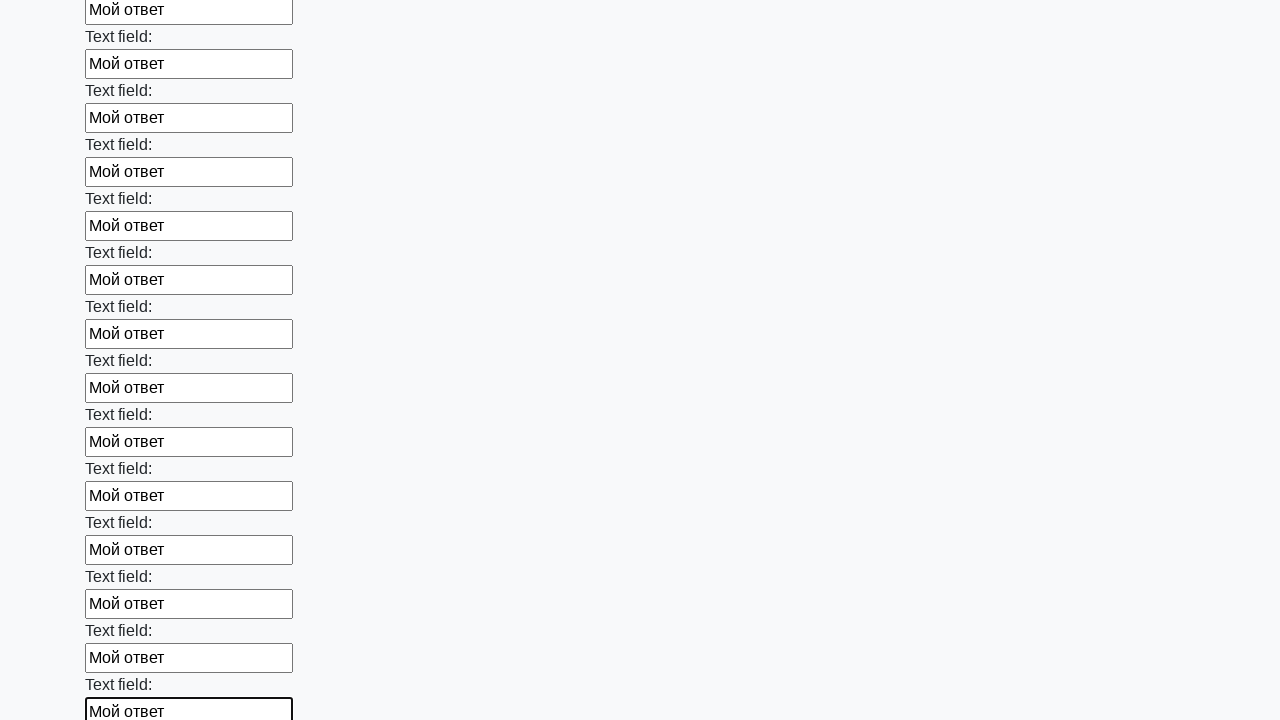

Filled an input field with text 'Мой ответ' on input >> nth=77
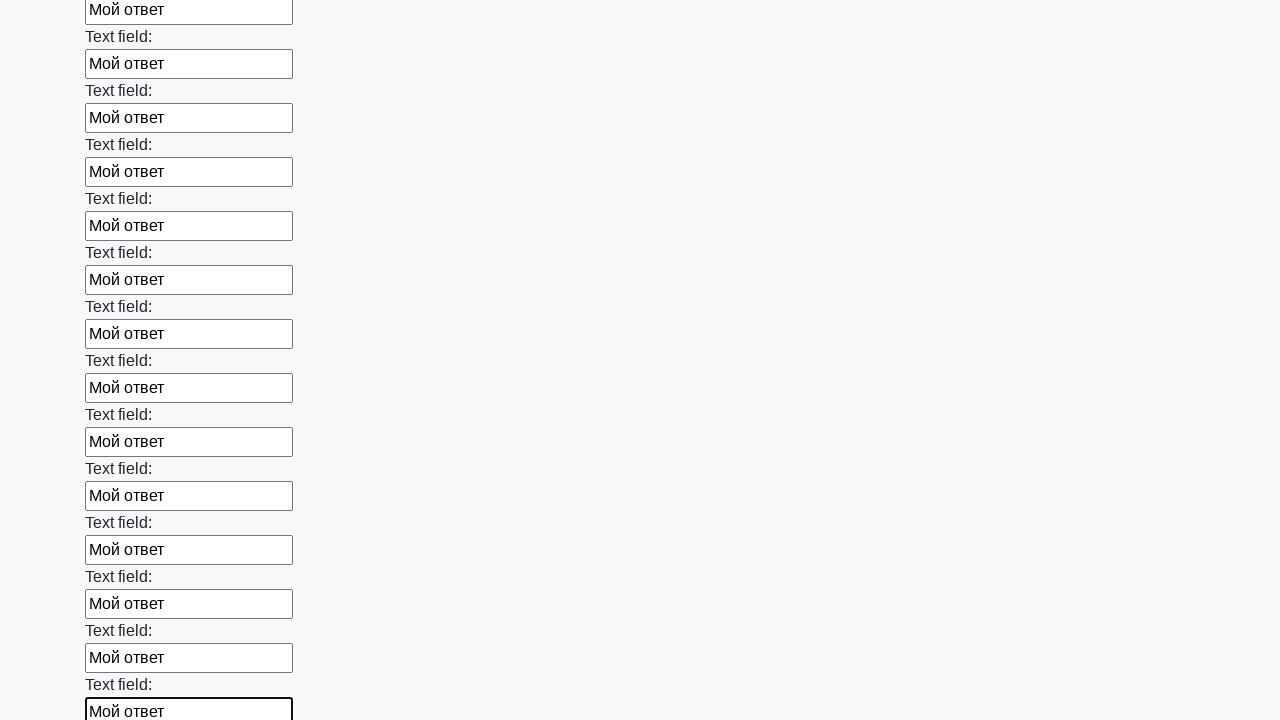

Filled an input field with text 'Мой ответ' on input >> nth=78
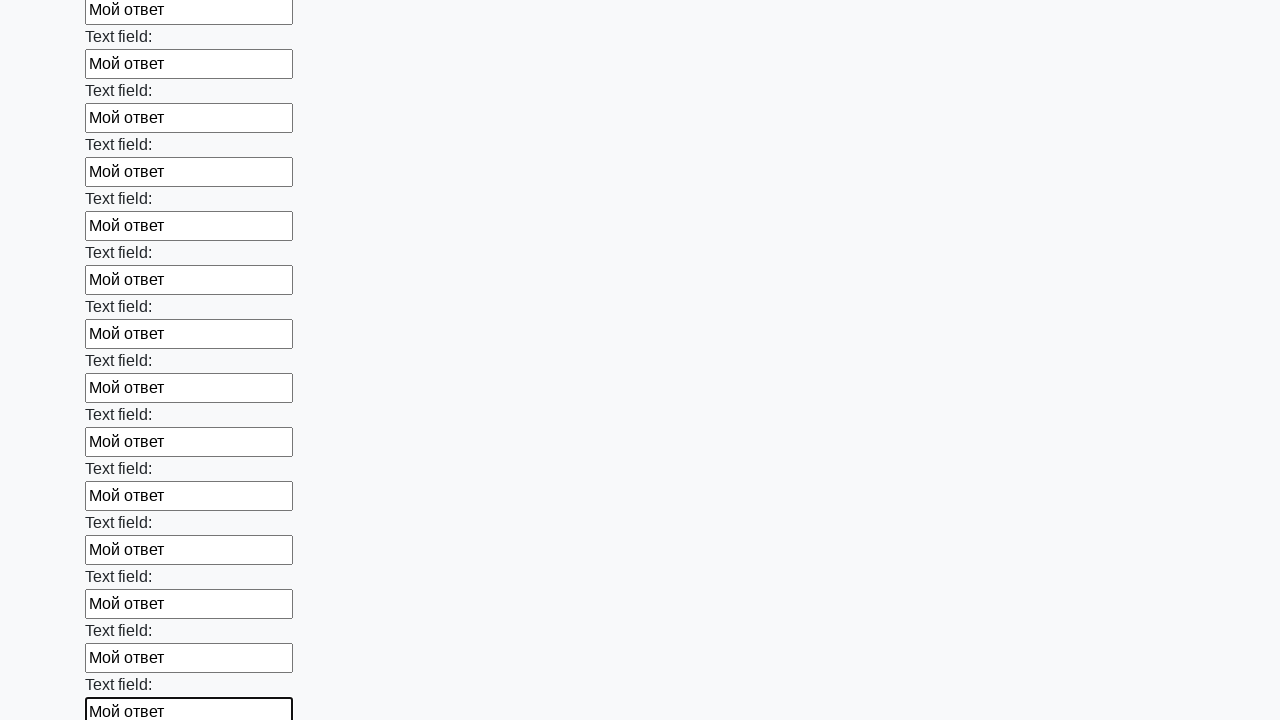

Filled an input field with text 'Мой ответ' on input >> nth=79
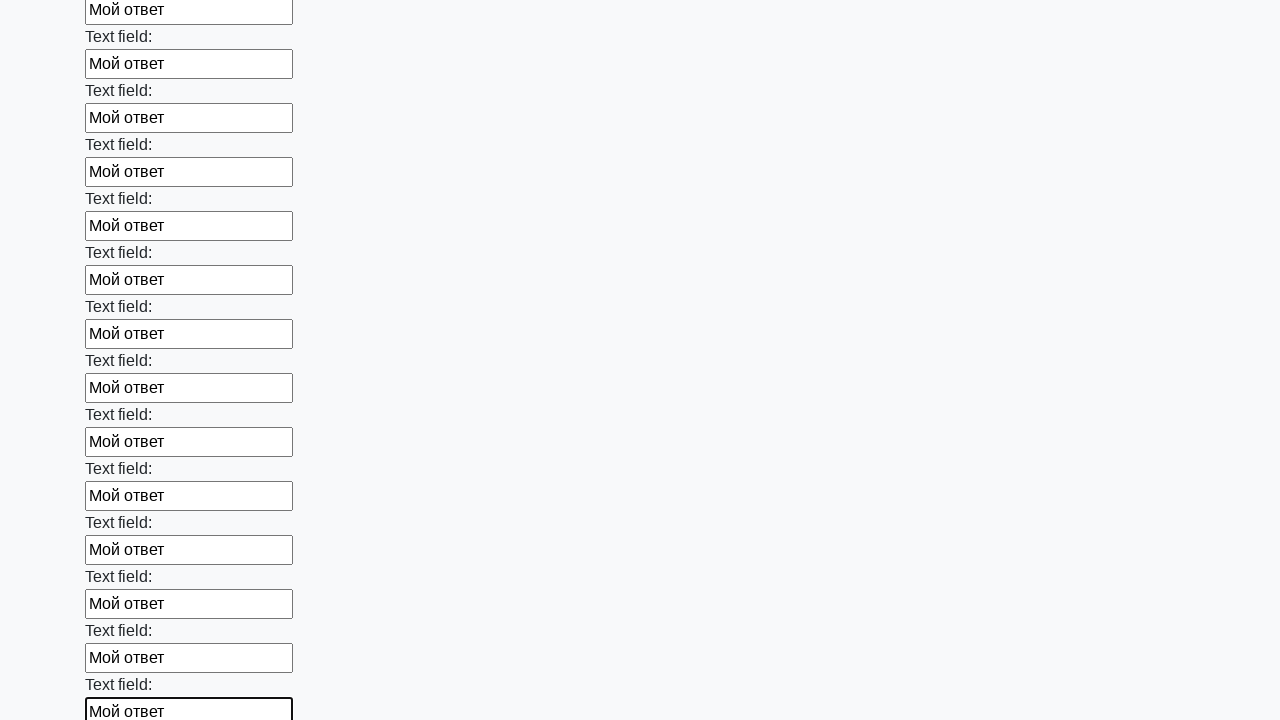

Filled an input field with text 'Мой ответ' on input >> nth=80
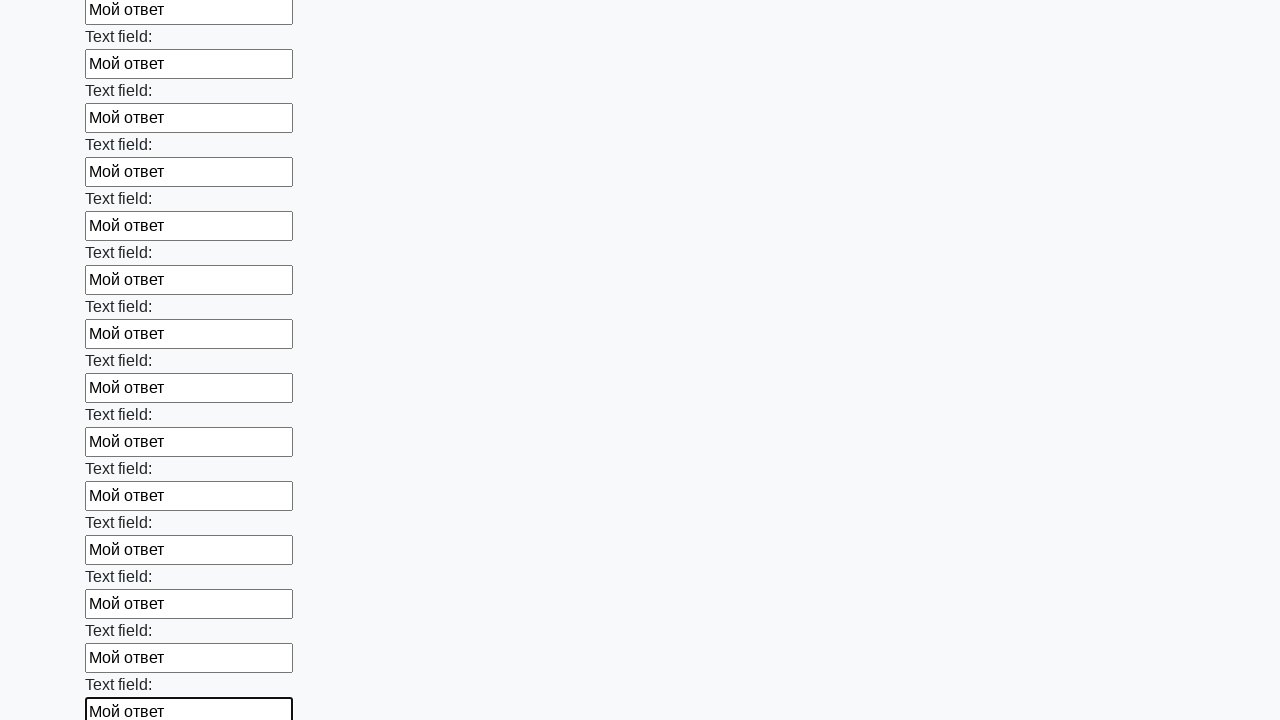

Filled an input field with text 'Мой ответ' on input >> nth=81
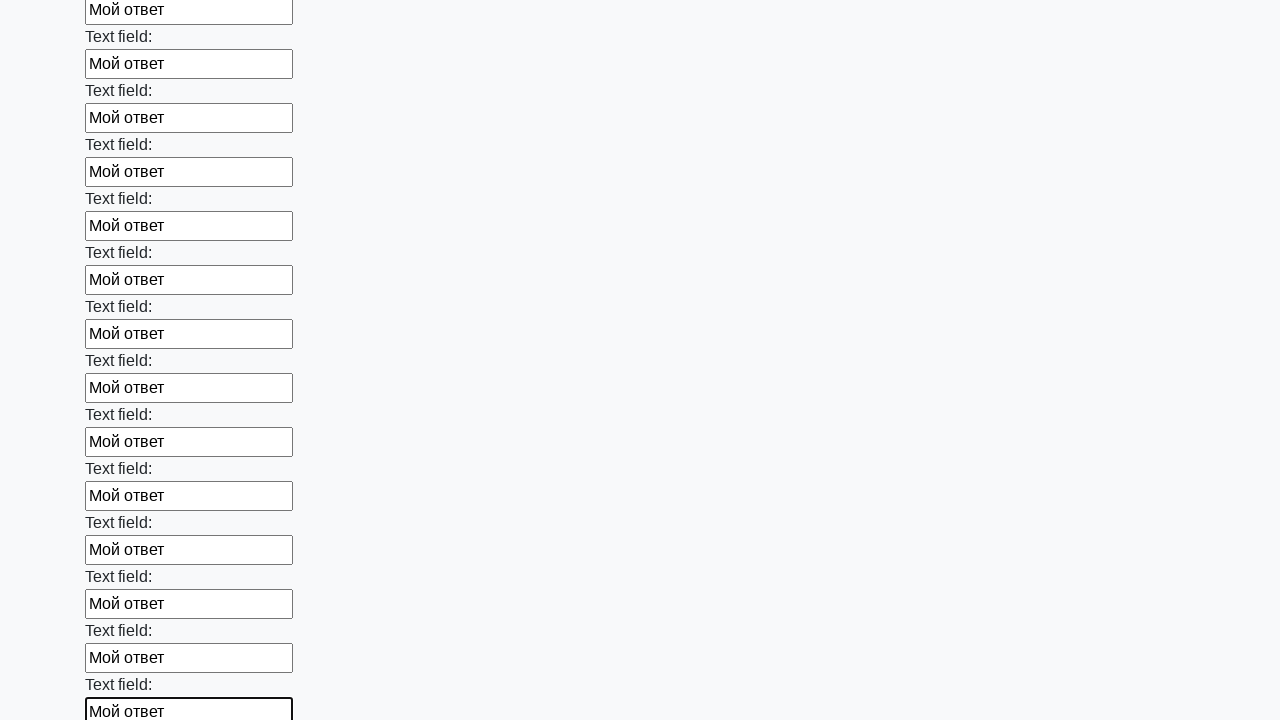

Filled an input field with text 'Мой ответ' on input >> nth=82
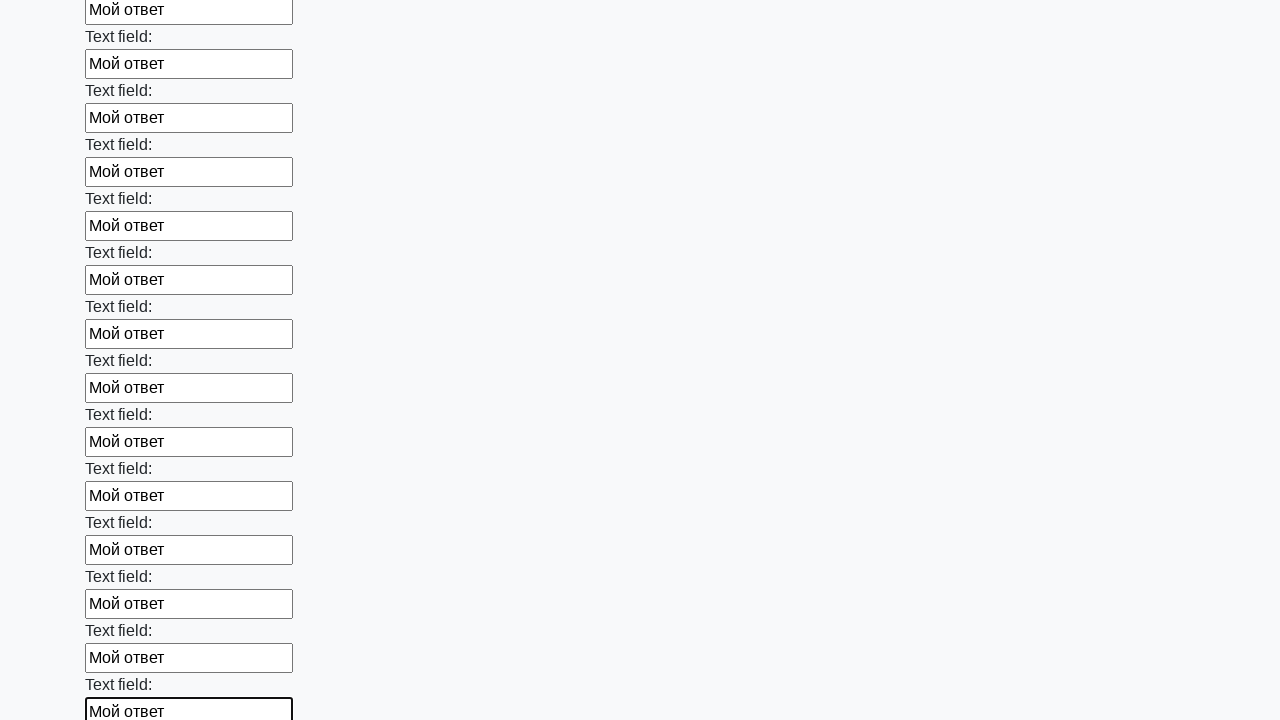

Filled an input field with text 'Мой ответ' on input >> nth=83
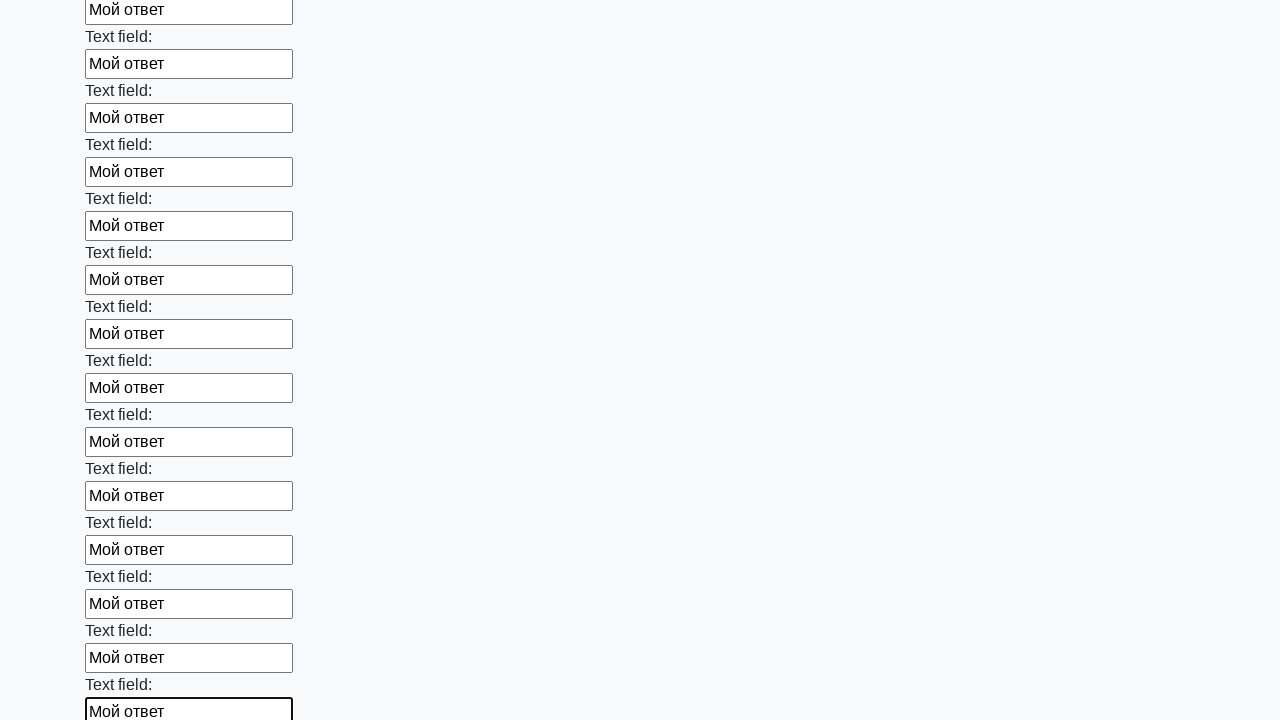

Filled an input field with text 'Мой ответ' on input >> nth=84
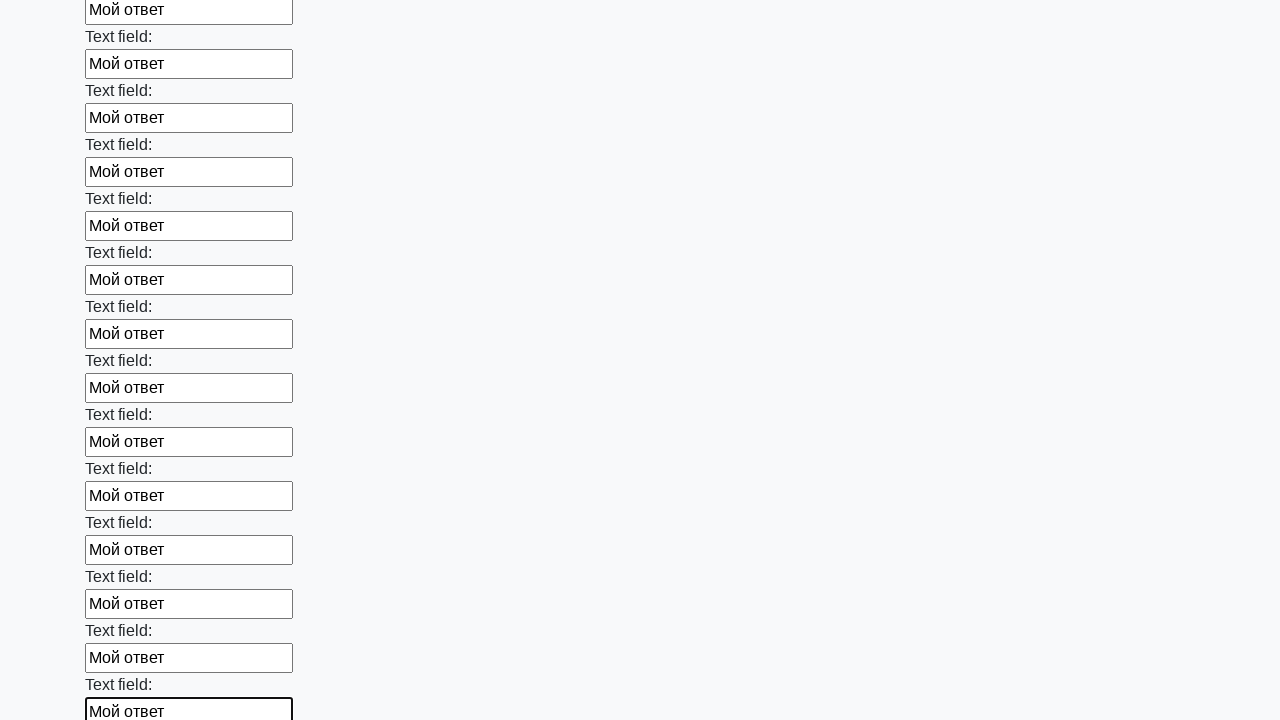

Filled an input field with text 'Мой ответ' on input >> nth=85
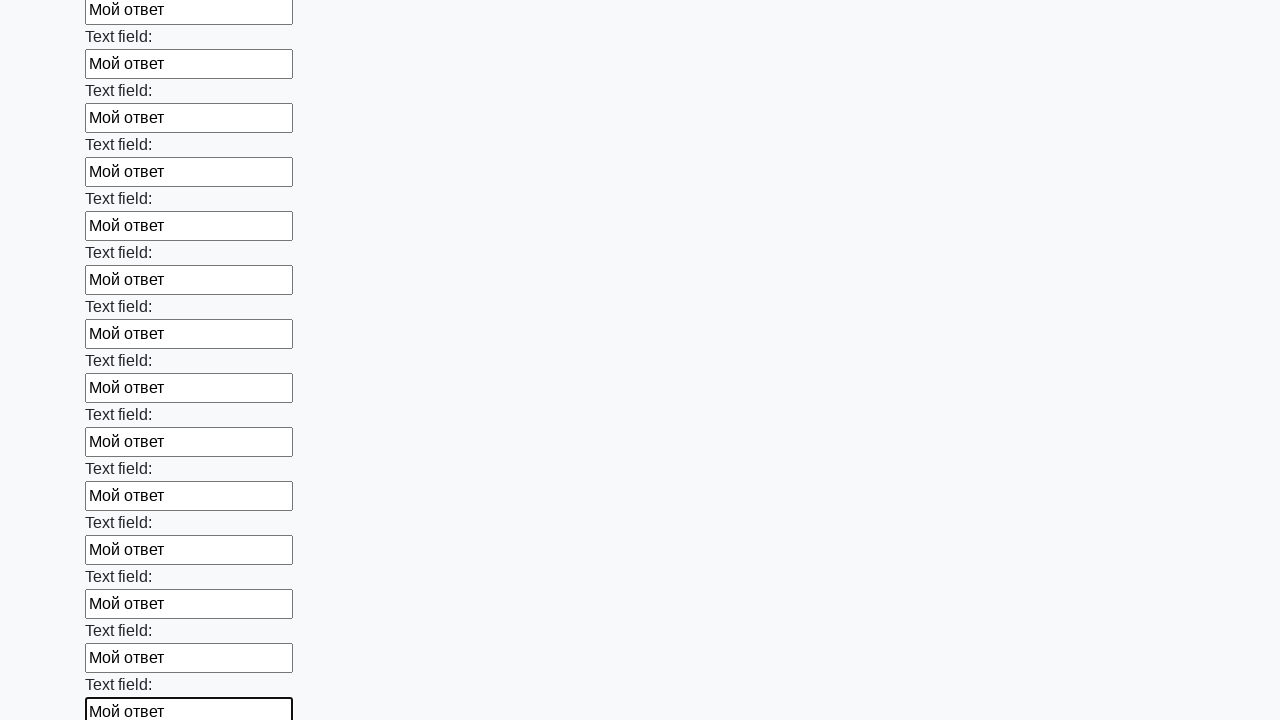

Filled an input field with text 'Мой ответ' on input >> nth=86
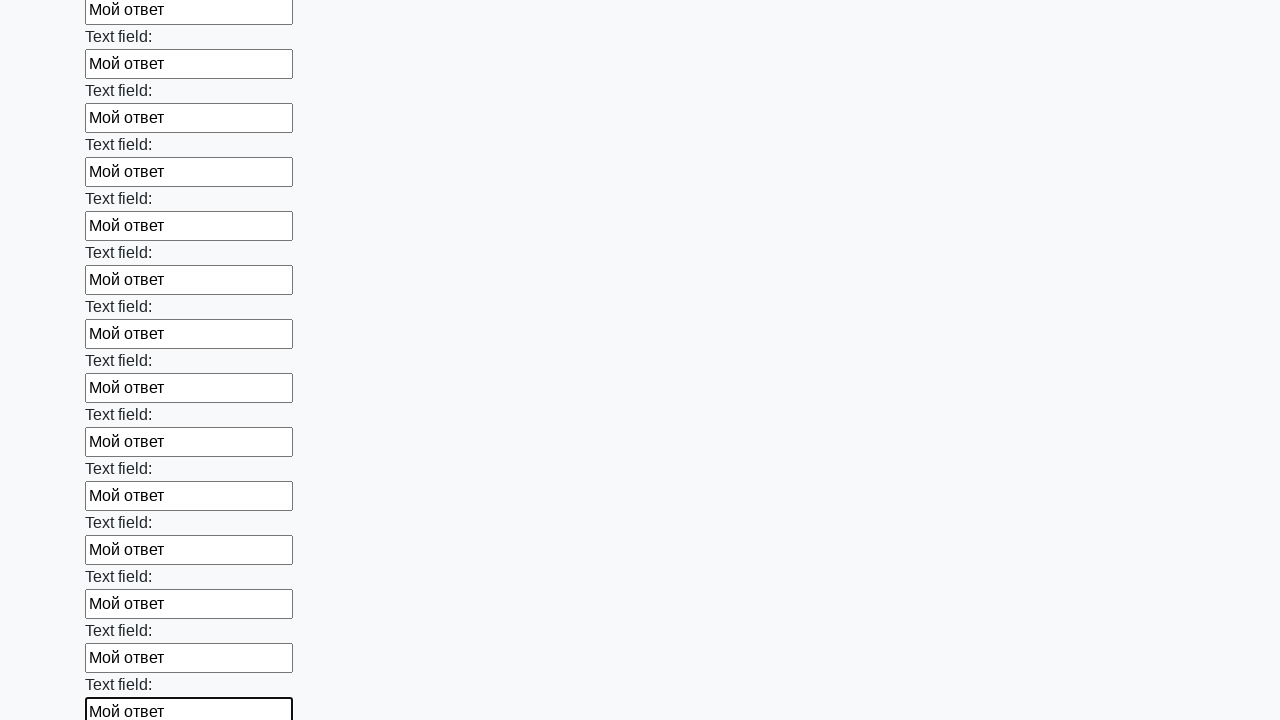

Filled an input field with text 'Мой ответ' on input >> nth=87
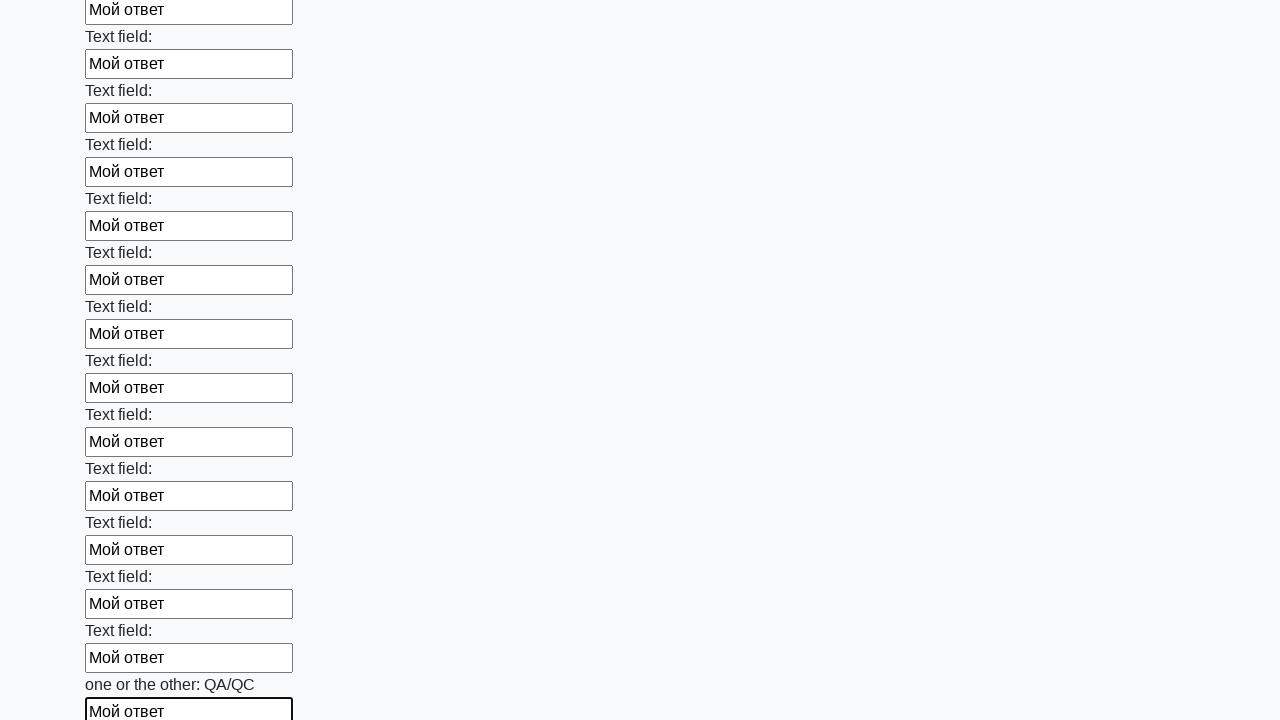

Filled an input field with text 'Мой ответ' on input >> nth=88
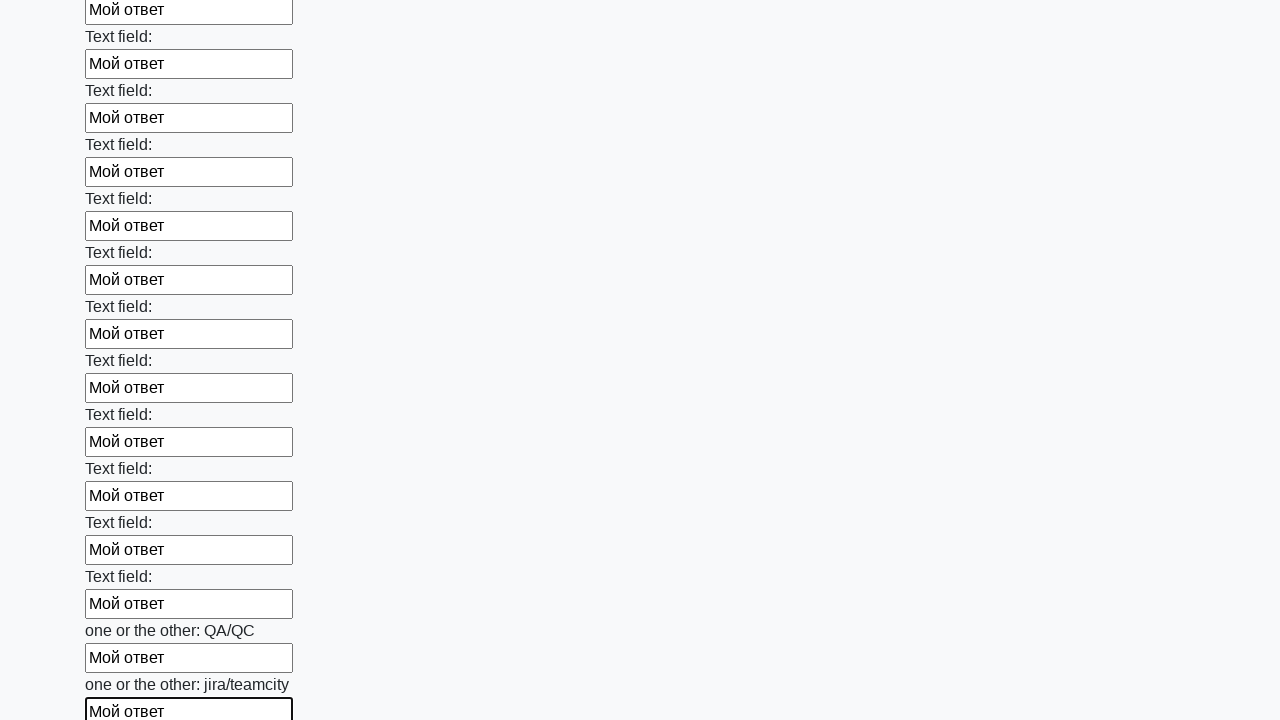

Filled an input field with text 'Мой ответ' on input >> nth=89
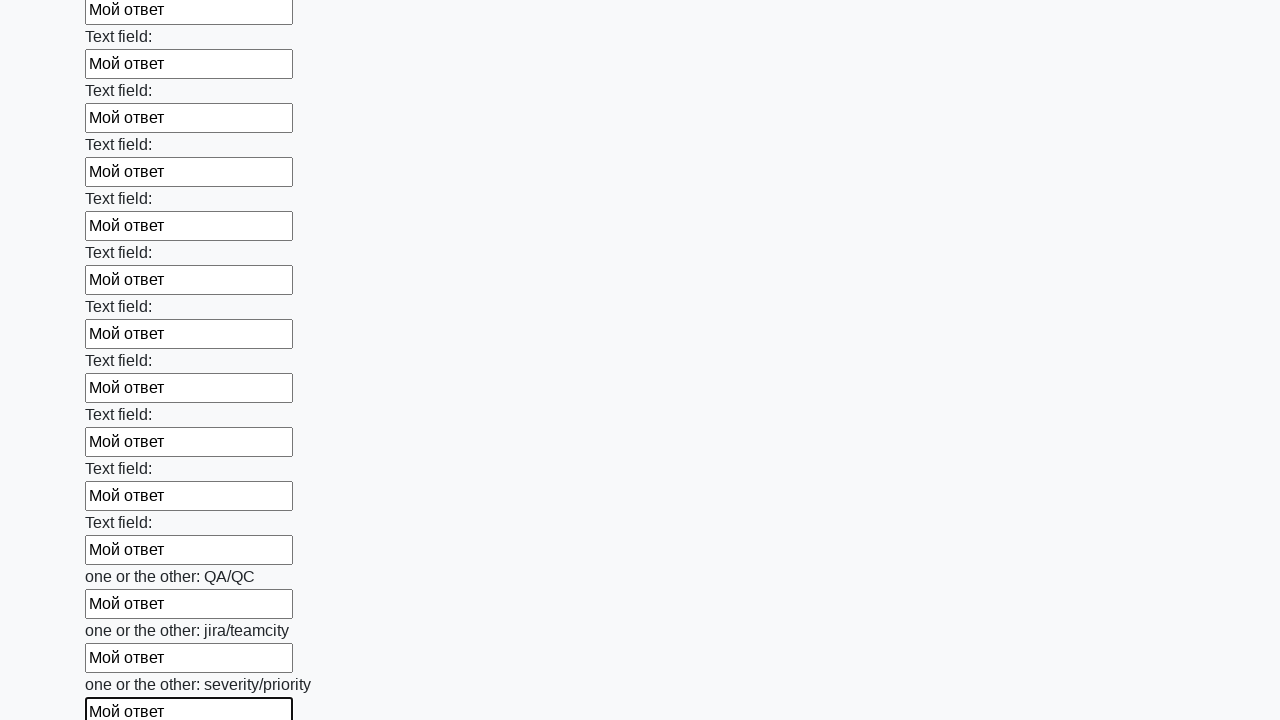

Filled an input field with text 'Мой ответ' on input >> nth=90
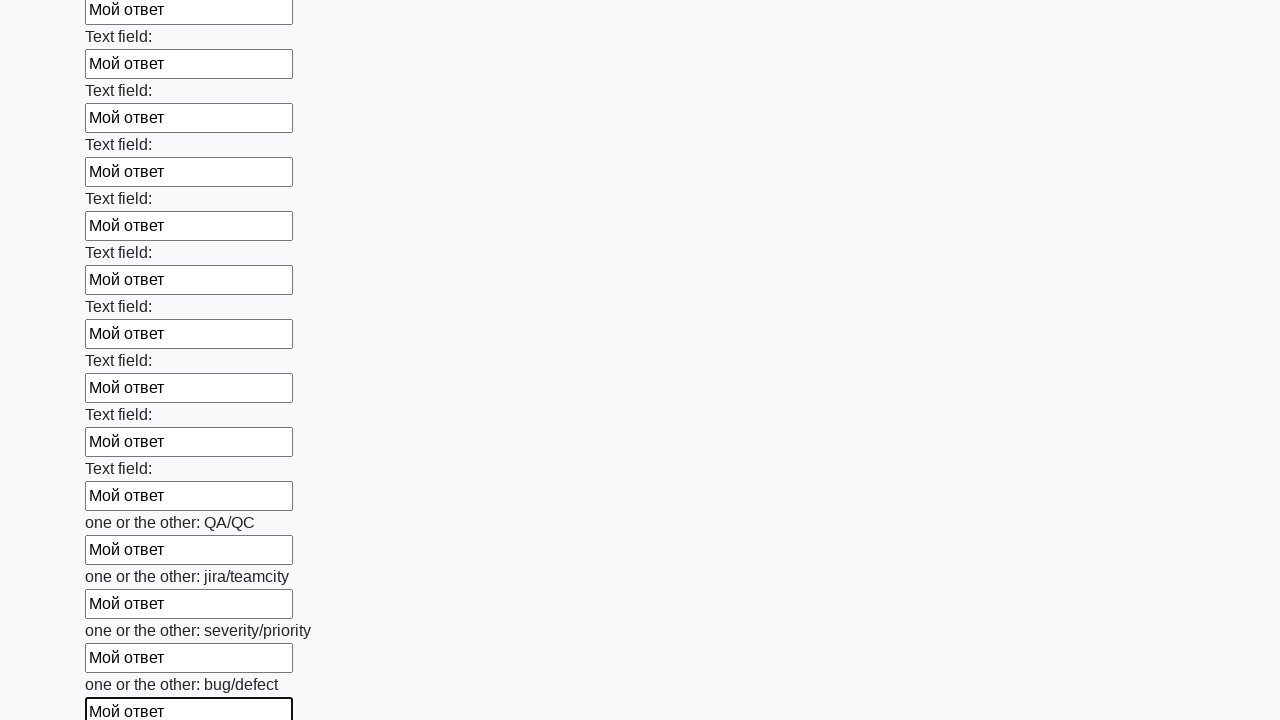

Filled an input field with text 'Мой ответ' on input >> nth=91
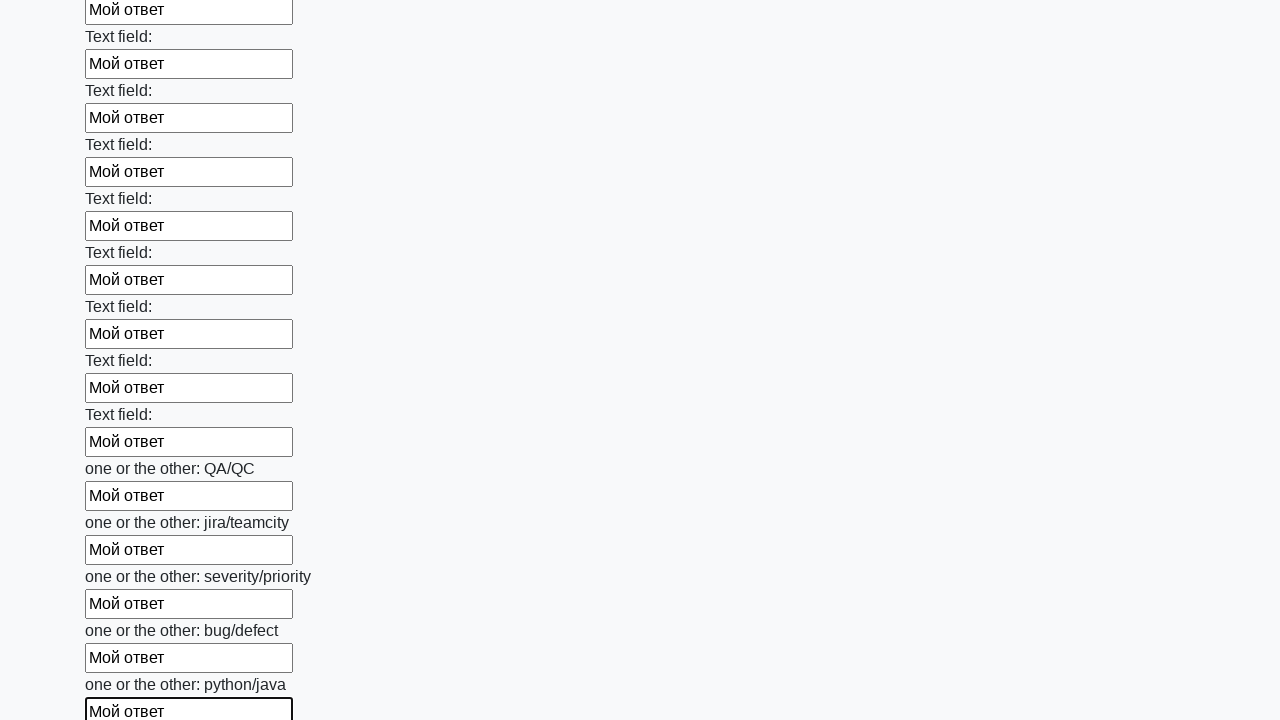

Filled an input field with text 'Мой ответ' on input >> nth=92
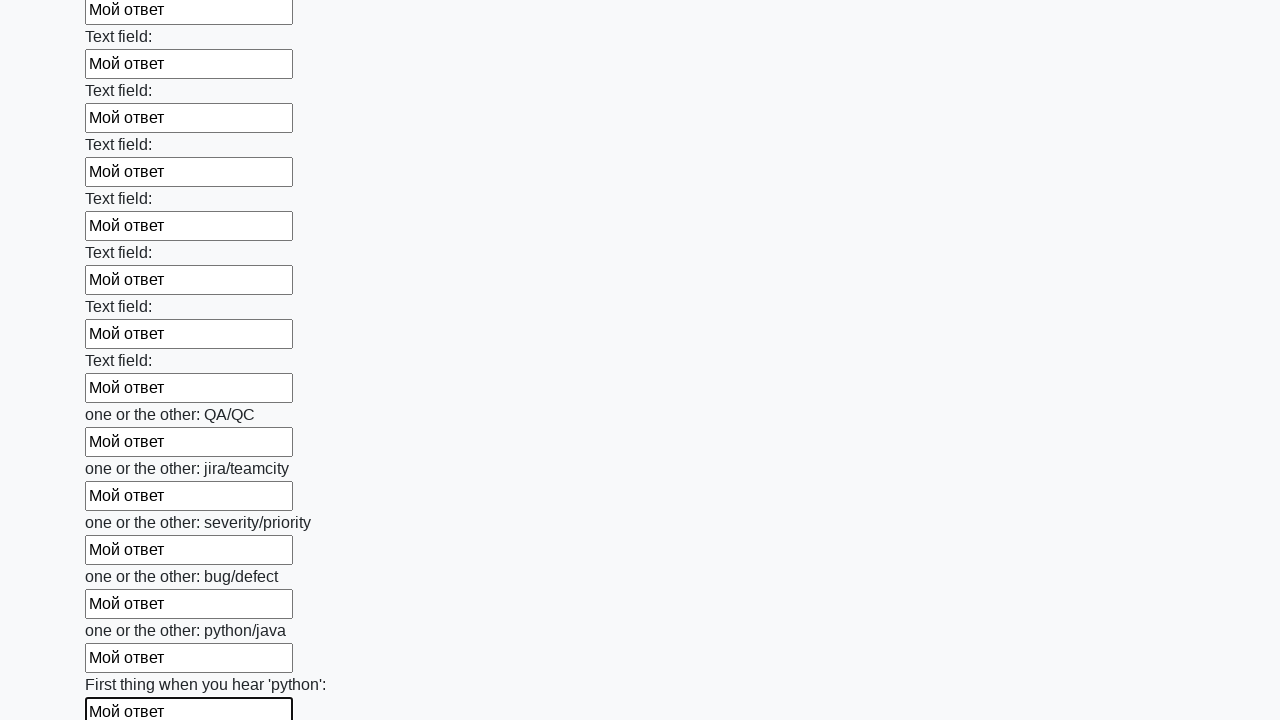

Filled an input field with text 'Мой ответ' on input >> nth=93
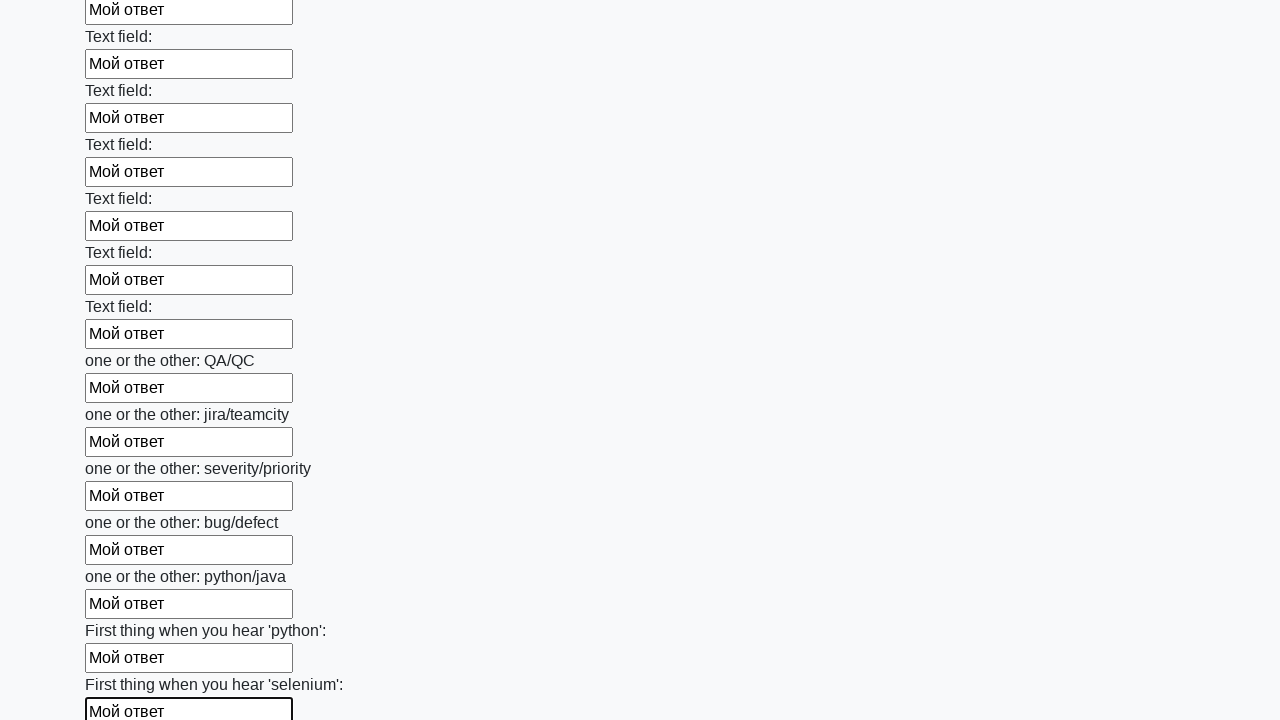

Filled an input field with text 'Мой ответ' on input >> nth=94
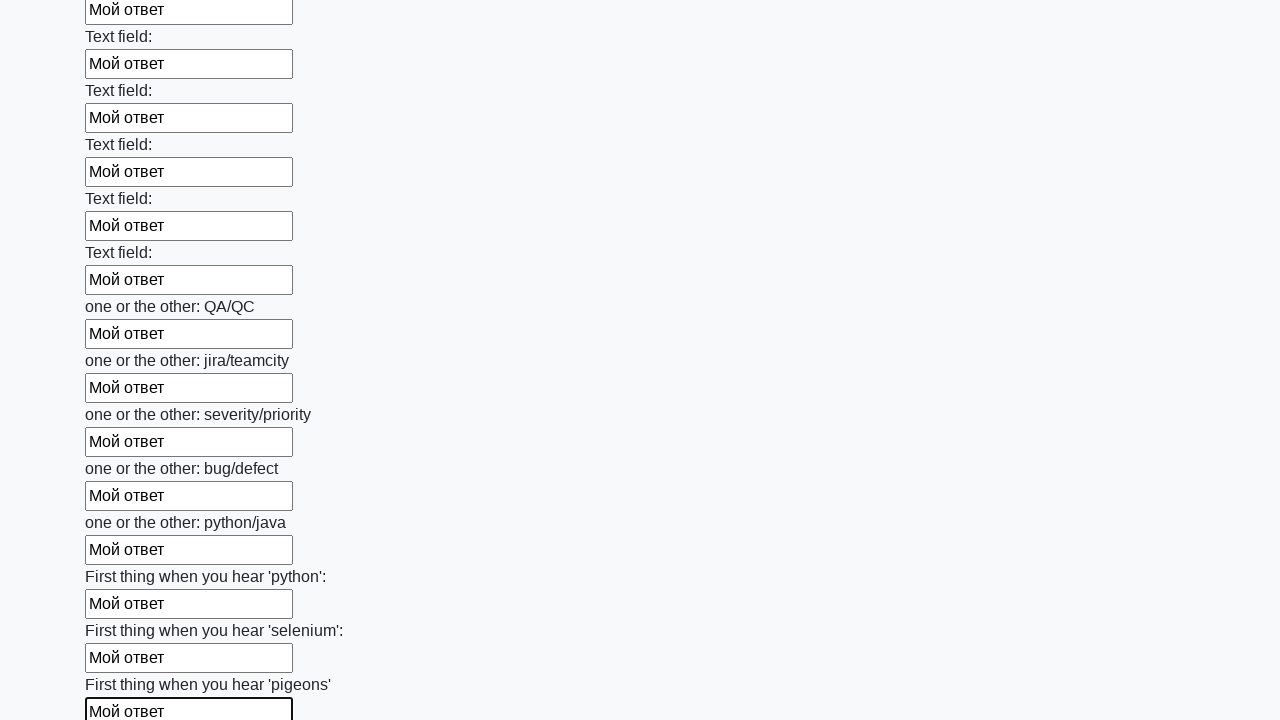

Filled an input field with text 'Мой ответ' on input >> nth=95
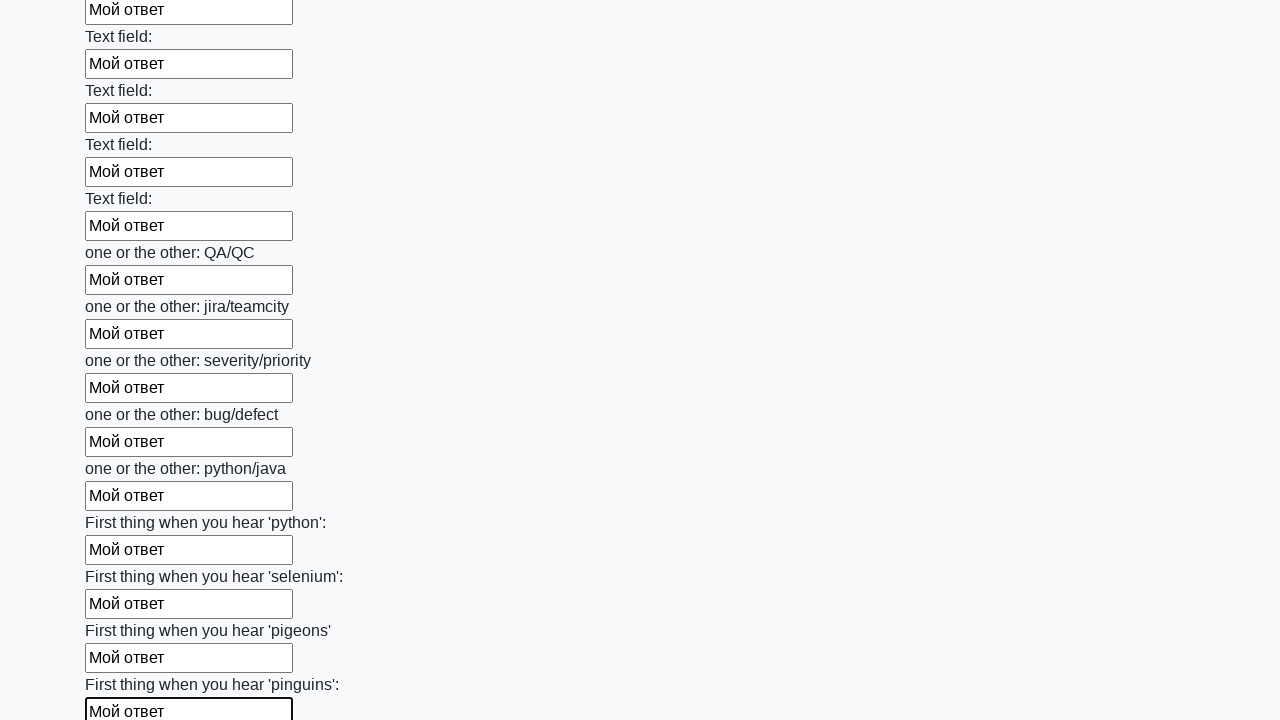

Filled an input field with text 'Мой ответ' on input >> nth=96
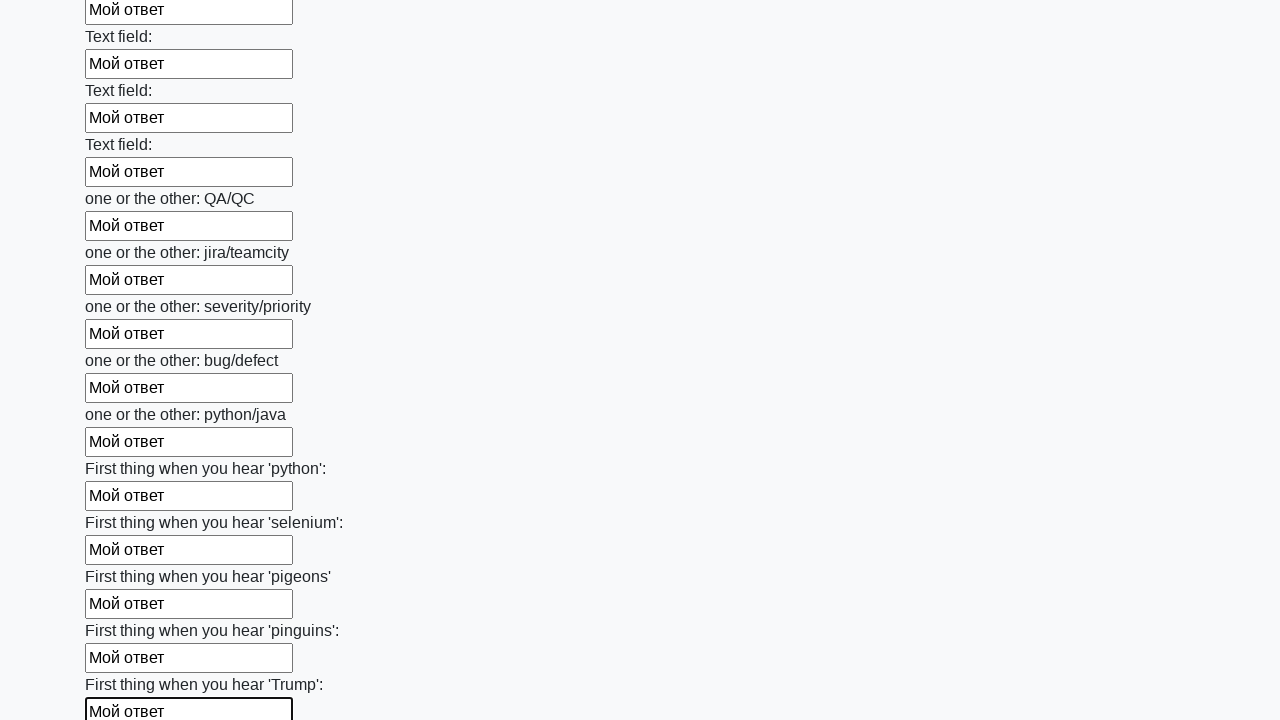

Filled an input field with text 'Мой ответ' on input >> nth=97
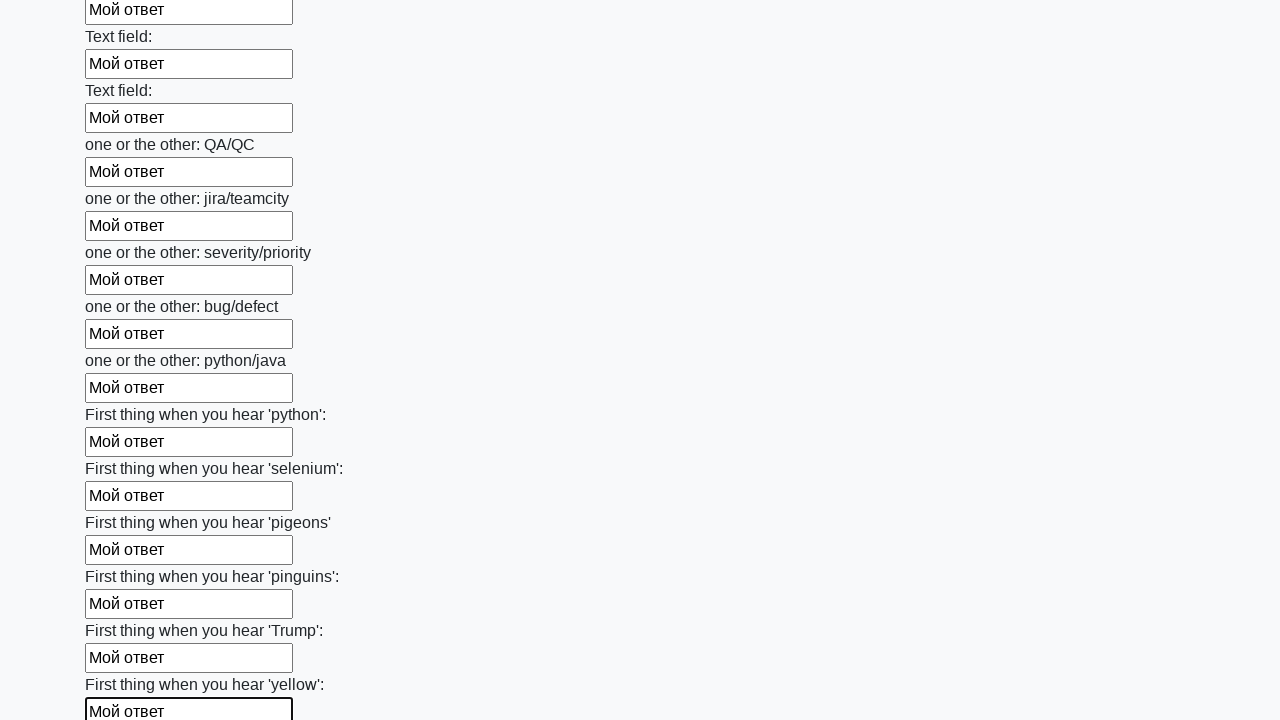

Filled an input field with text 'Мой ответ' on input >> nth=98
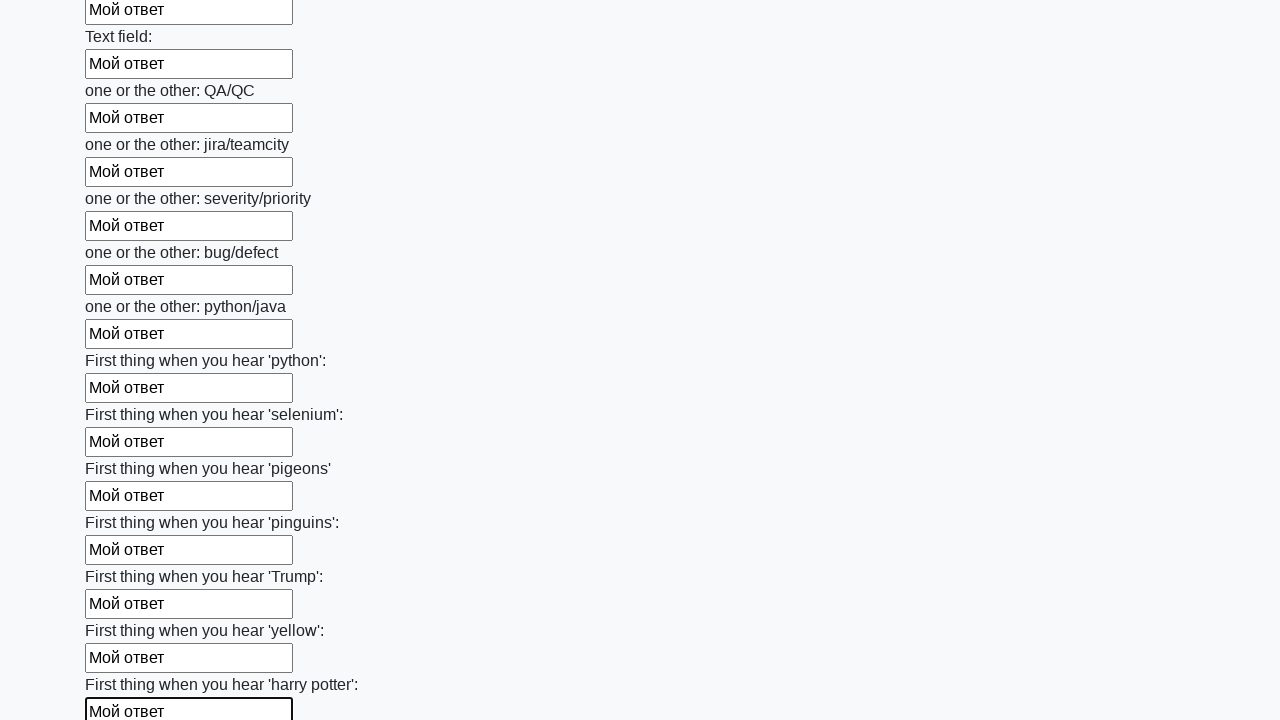

Filled an input field with text 'Мой ответ' on input >> nth=99
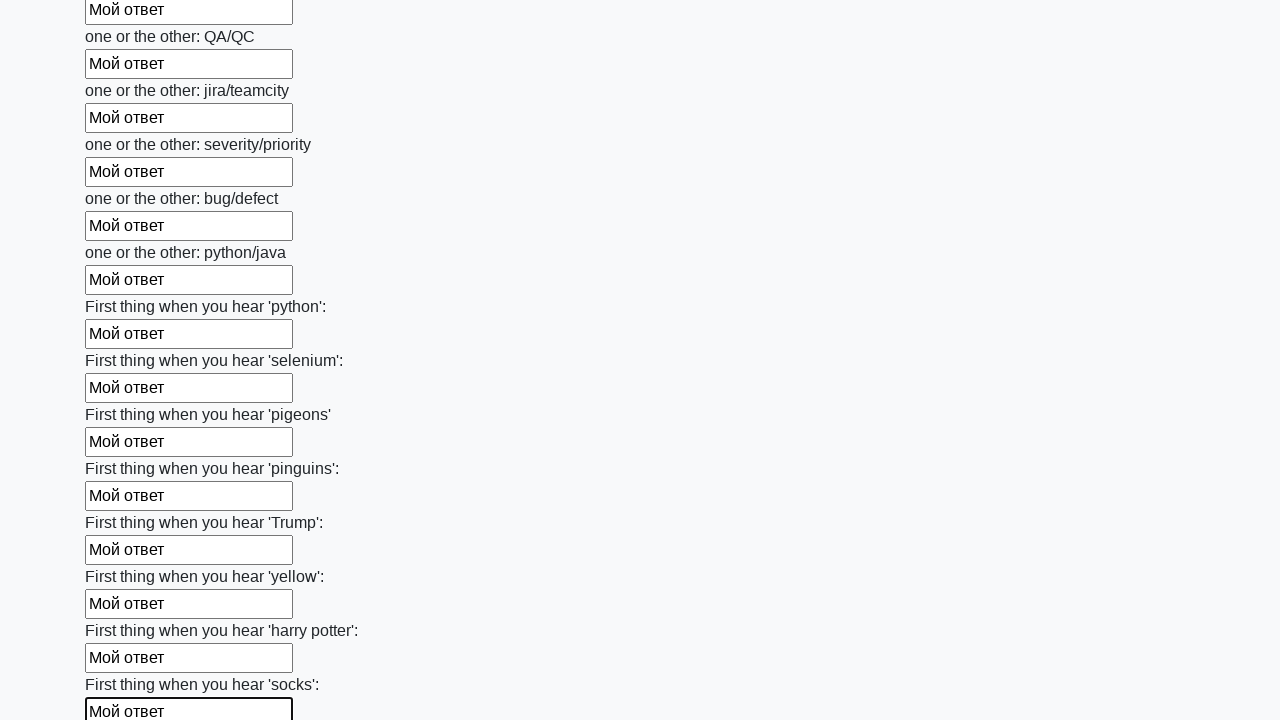

Clicked the submit button at (123, 611) on button.btn
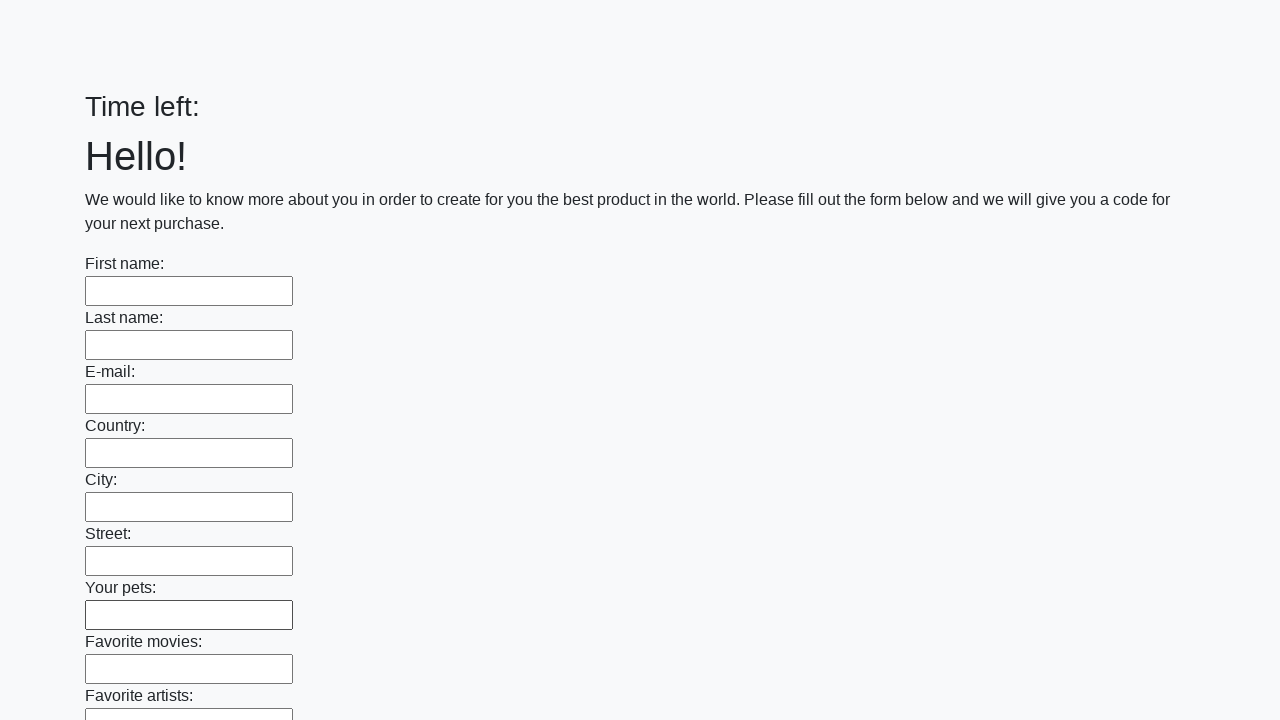

Set up dialog handler to accept alerts
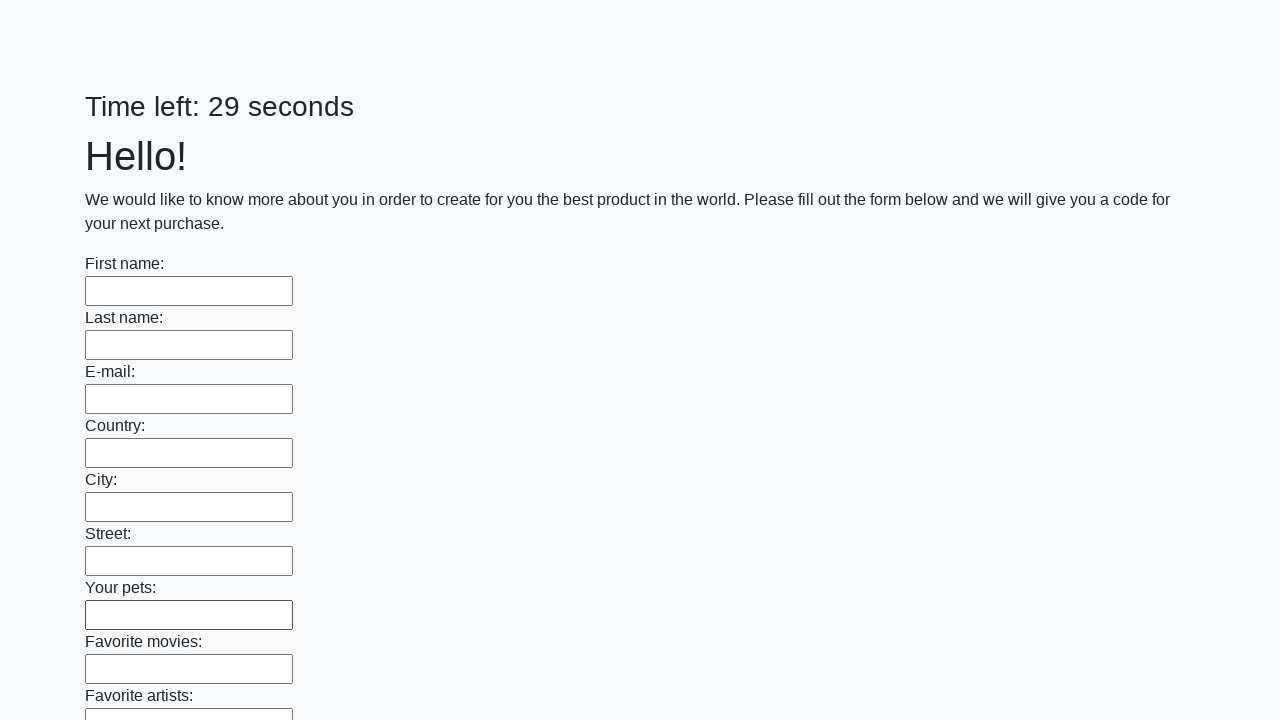

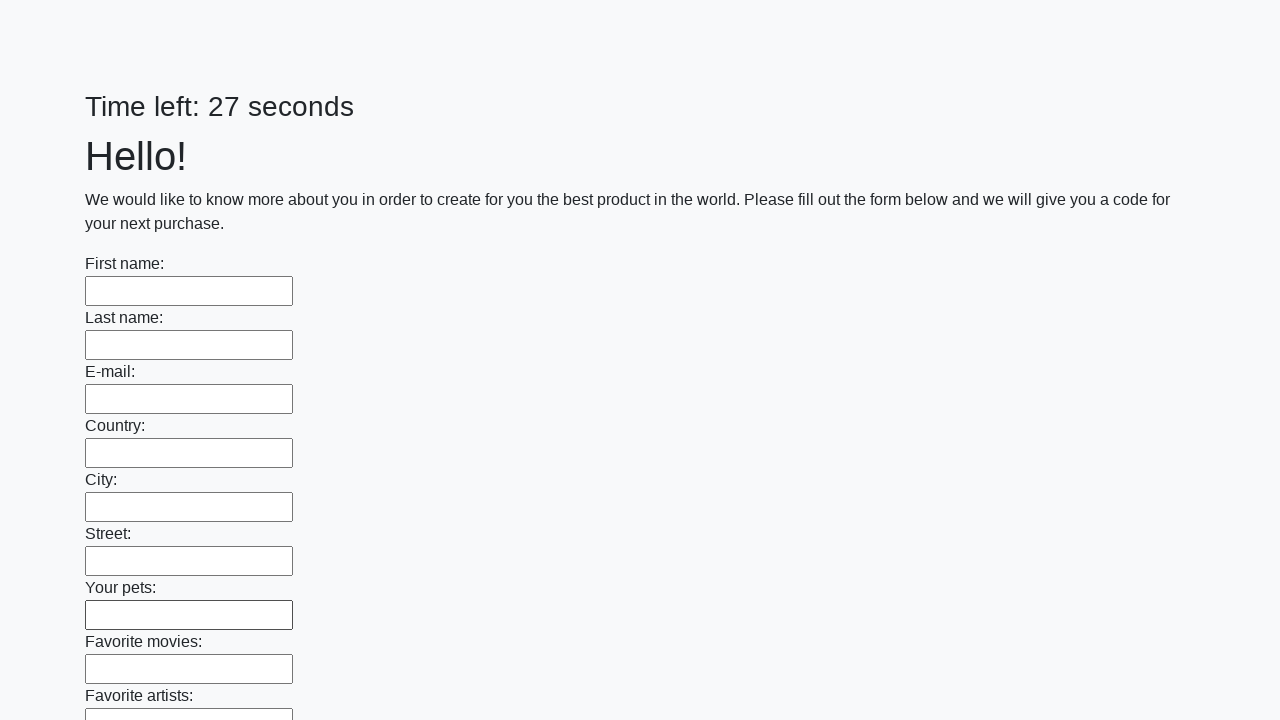